Tests a large form by filling all input fields with the same text value and then clicking the submit button

Starting URL: http://suninjuly.github.io/huge_form.html

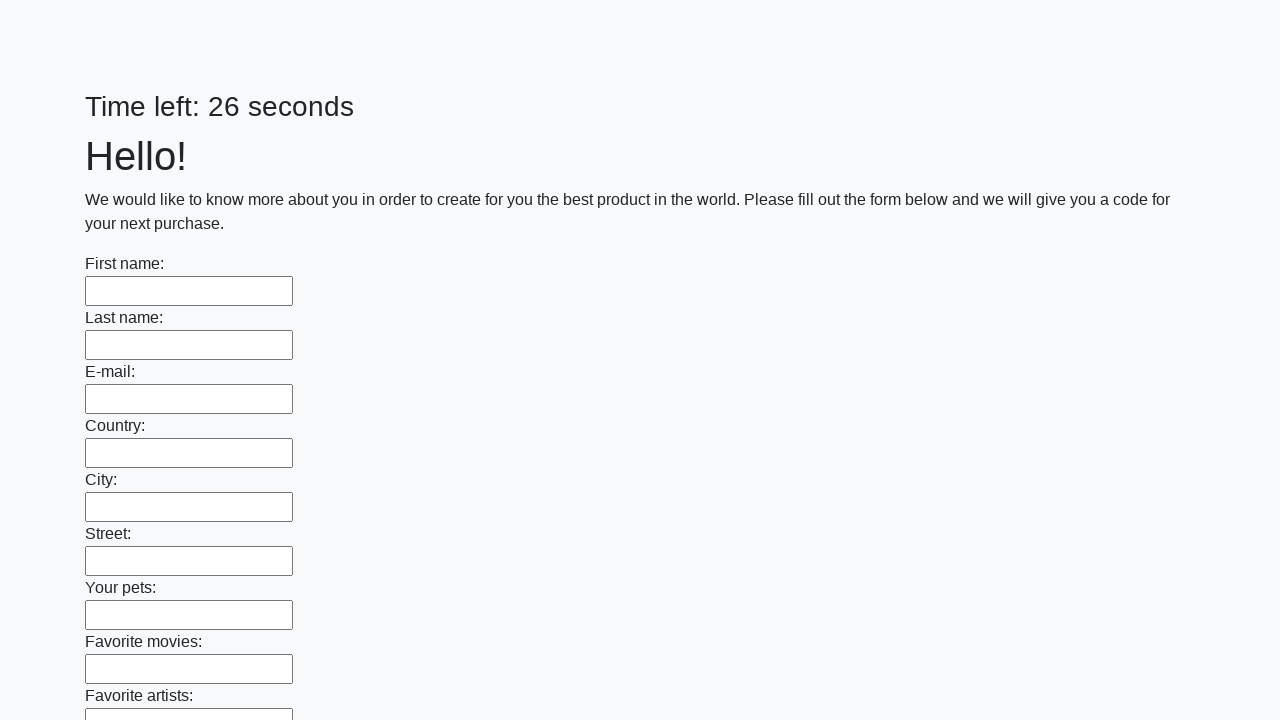

Retrieved all input elements from the form
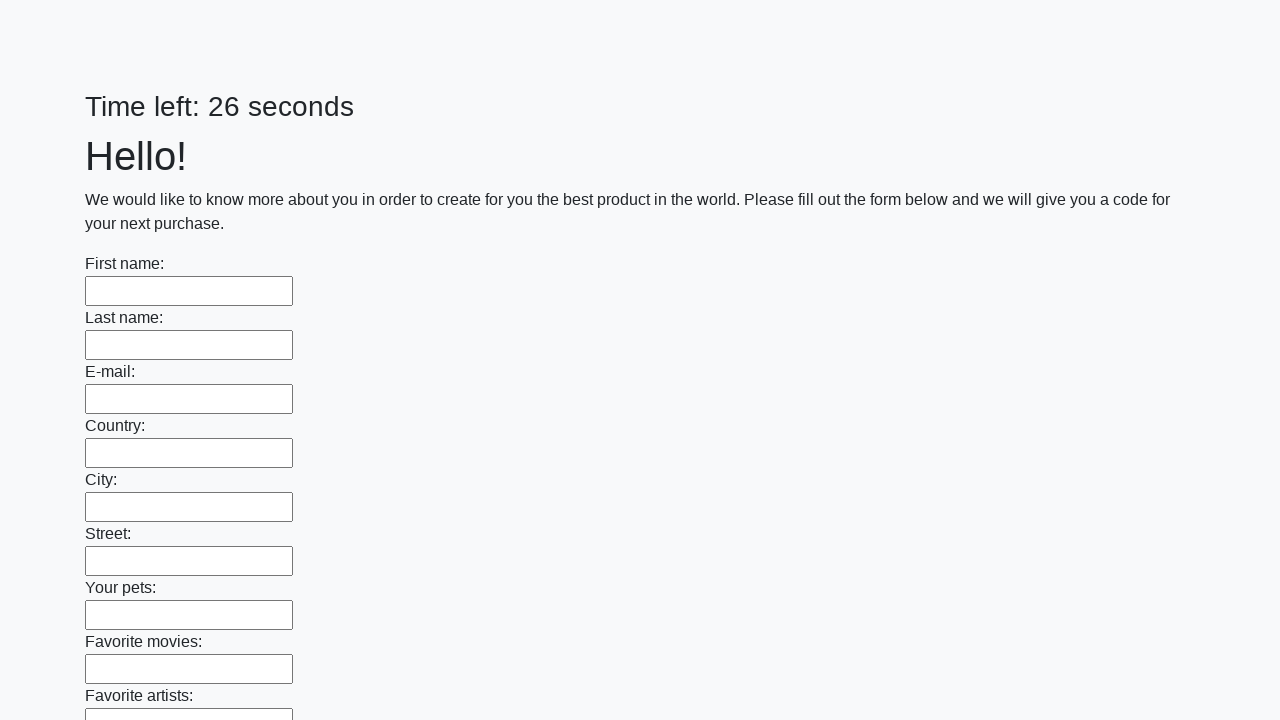

Filled an input field with 'Test Answer 123' on input >> nth=0
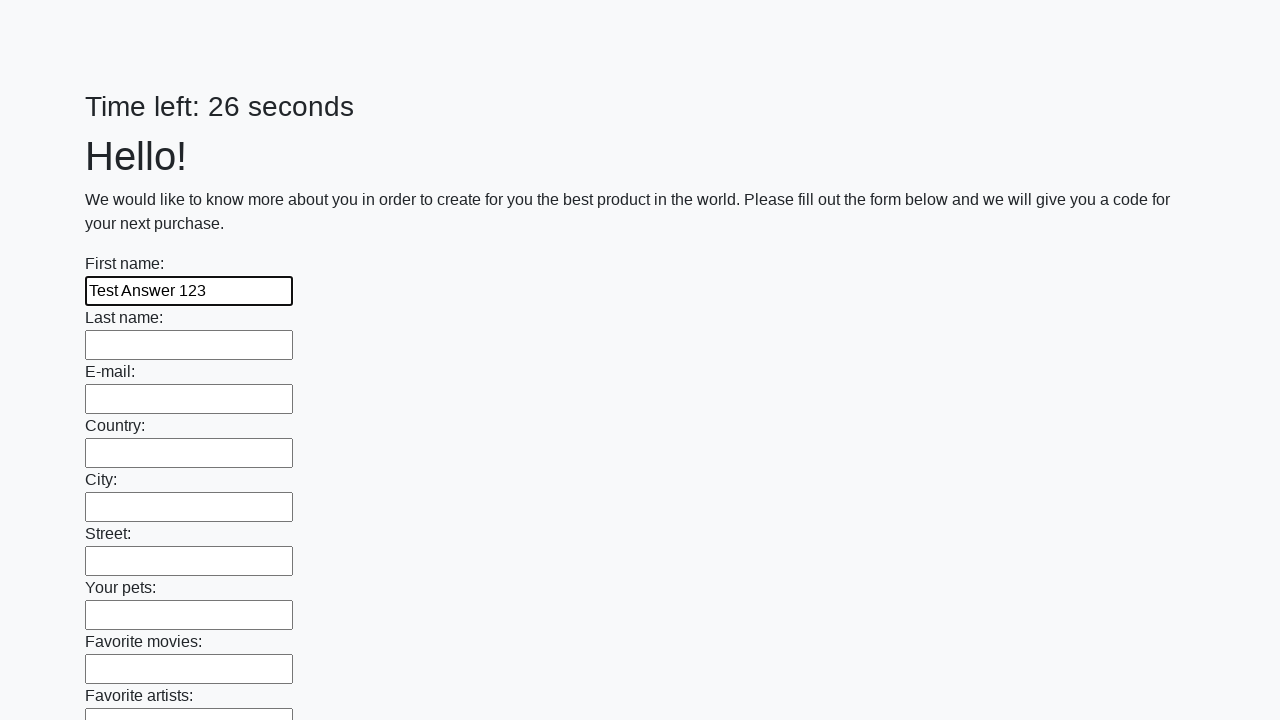

Filled an input field with 'Test Answer 123' on input >> nth=1
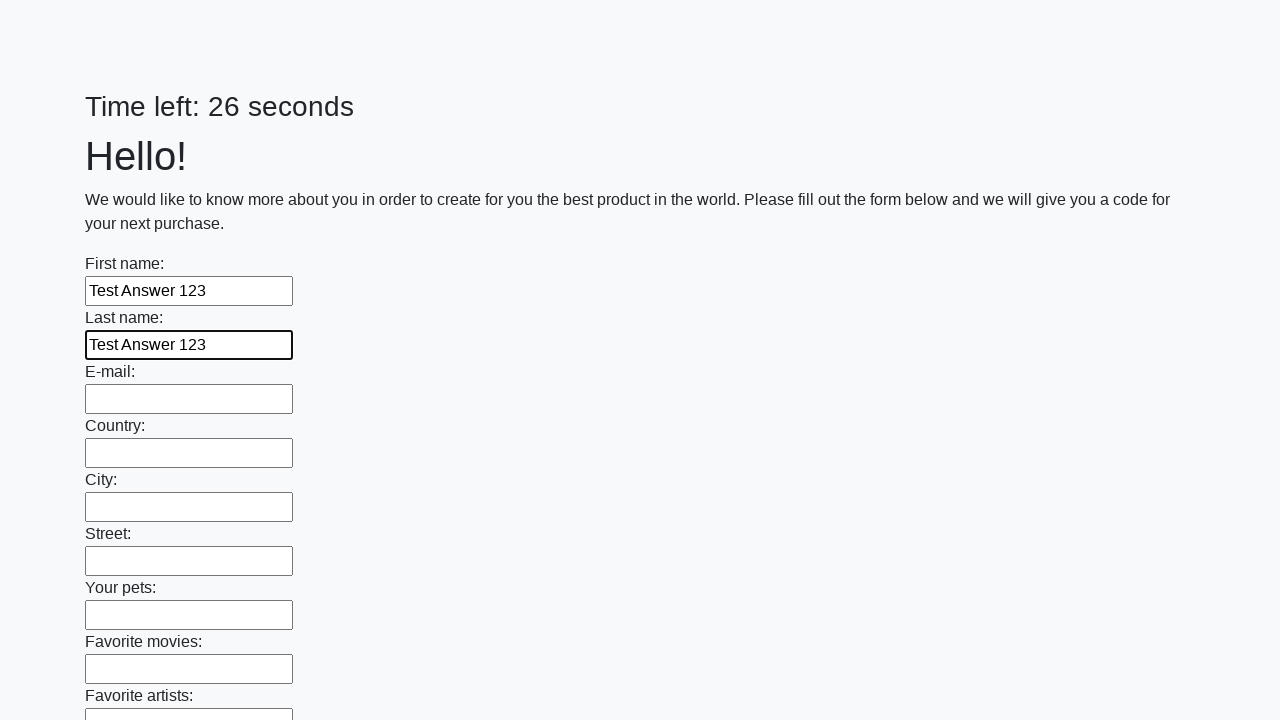

Filled an input field with 'Test Answer 123' on input >> nth=2
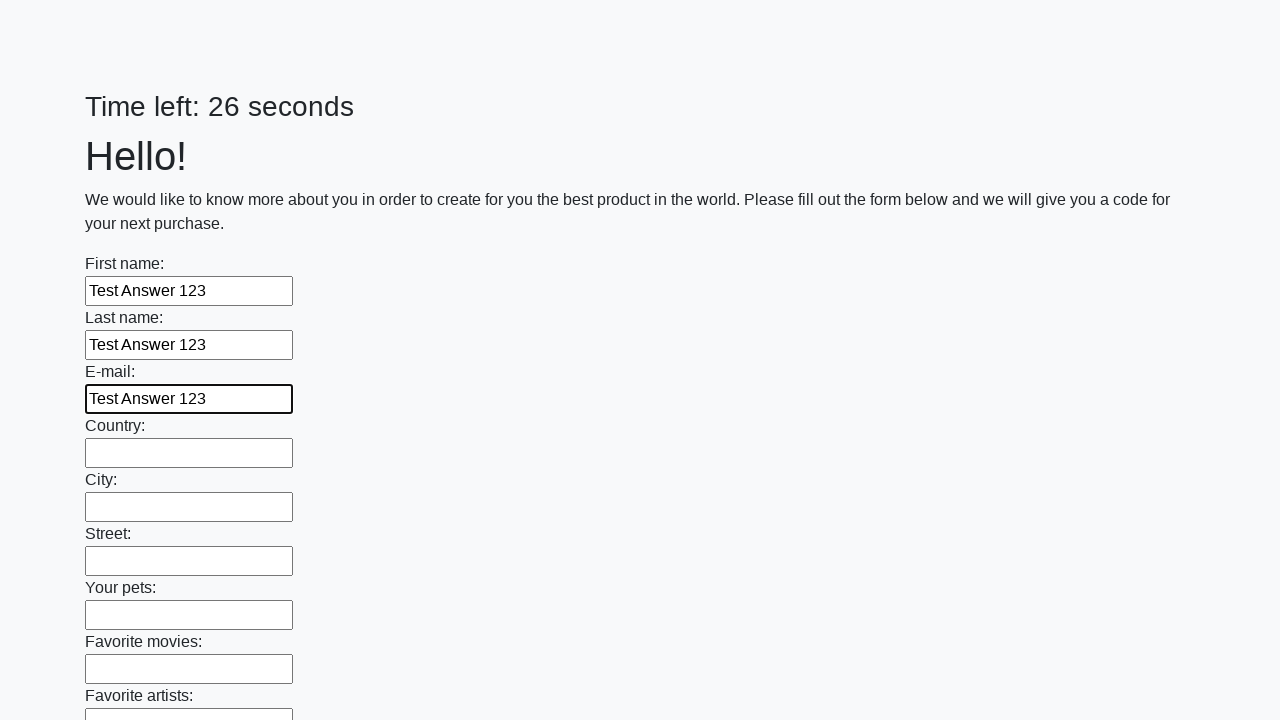

Filled an input field with 'Test Answer 123' on input >> nth=3
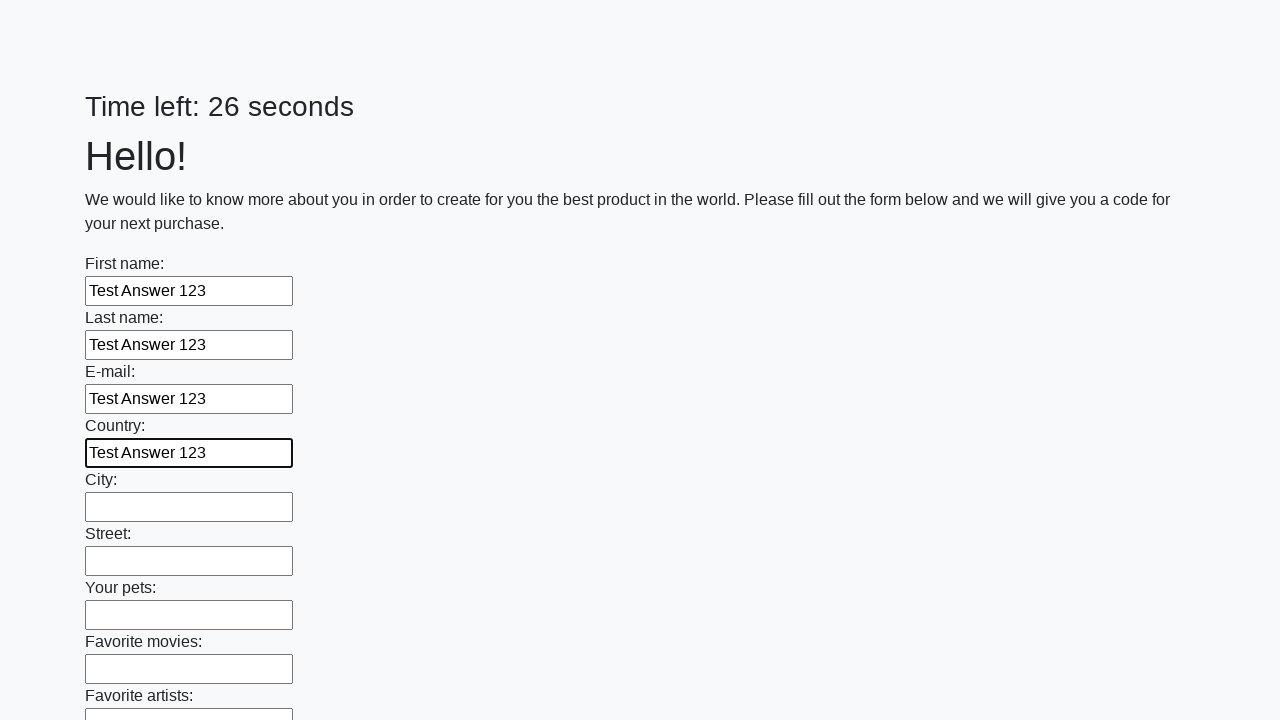

Filled an input field with 'Test Answer 123' on input >> nth=4
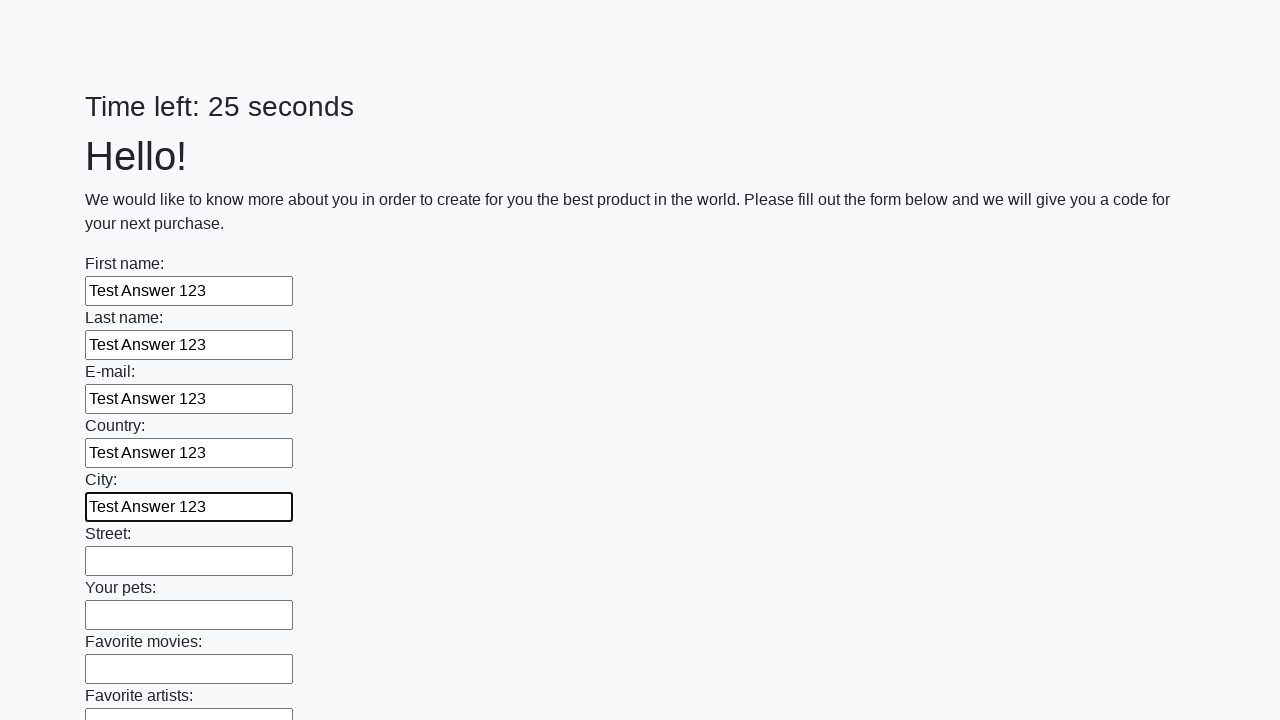

Filled an input field with 'Test Answer 123' on input >> nth=5
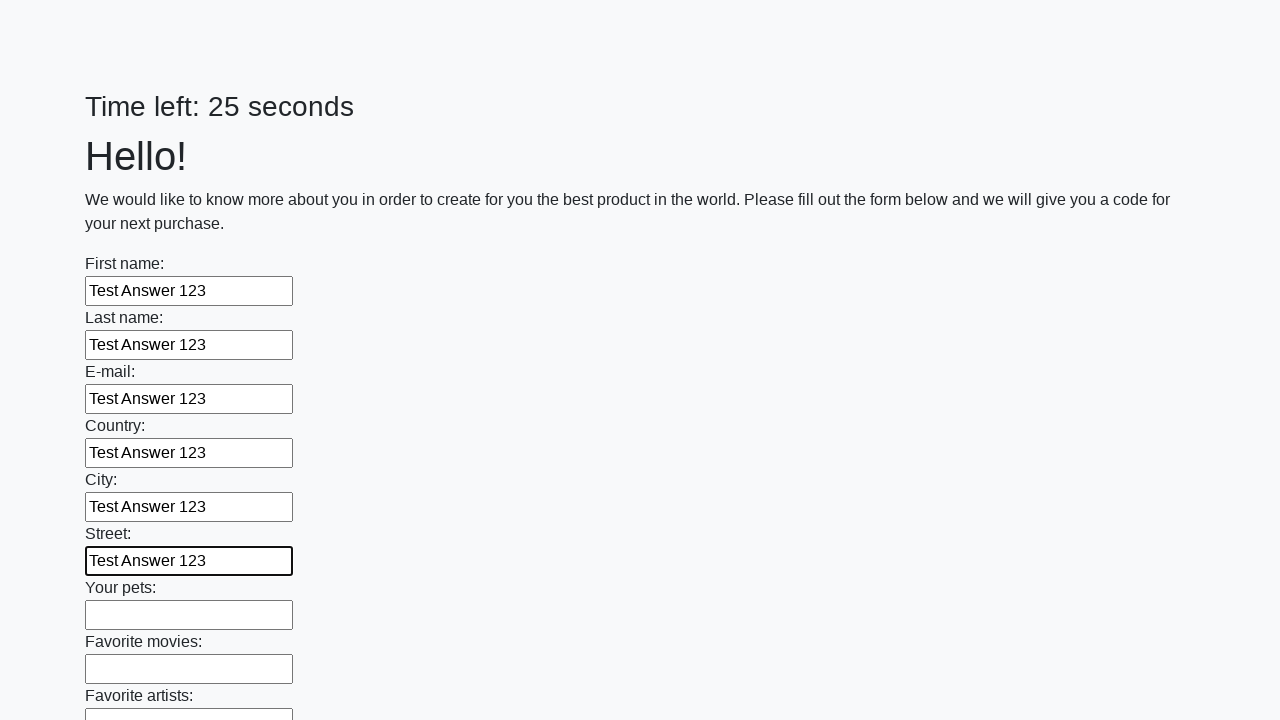

Filled an input field with 'Test Answer 123' on input >> nth=6
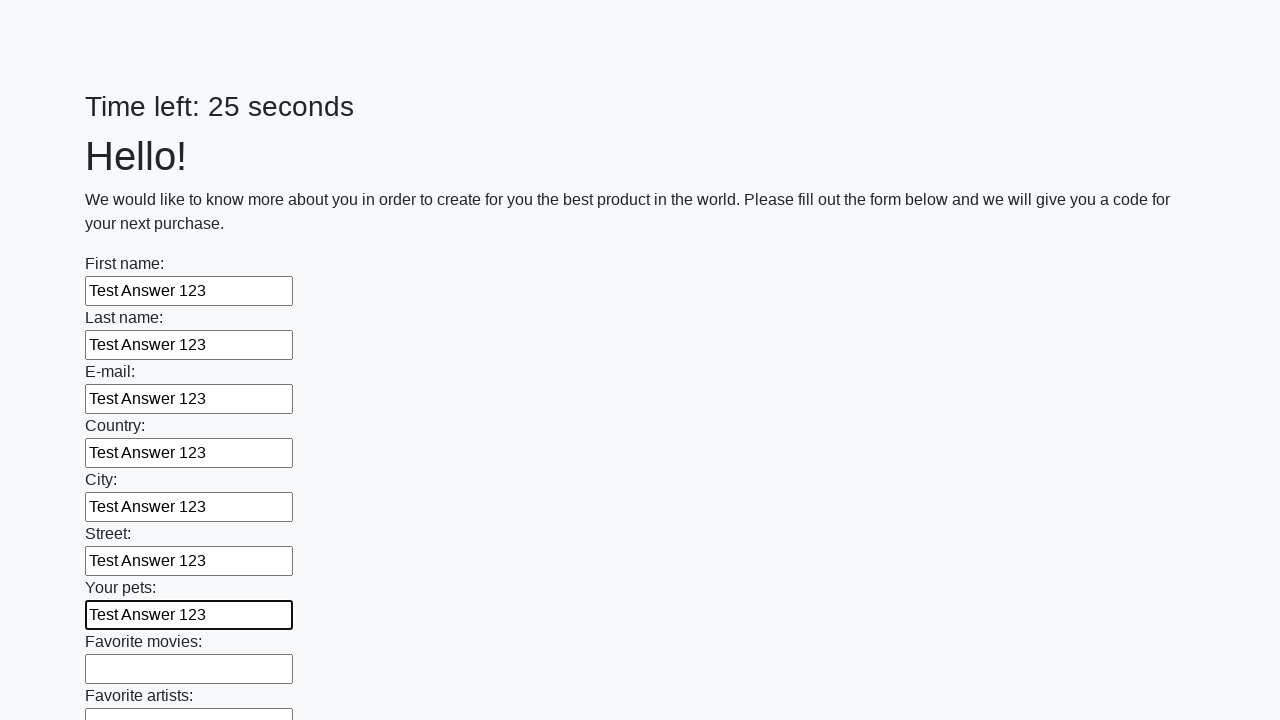

Filled an input field with 'Test Answer 123' on input >> nth=7
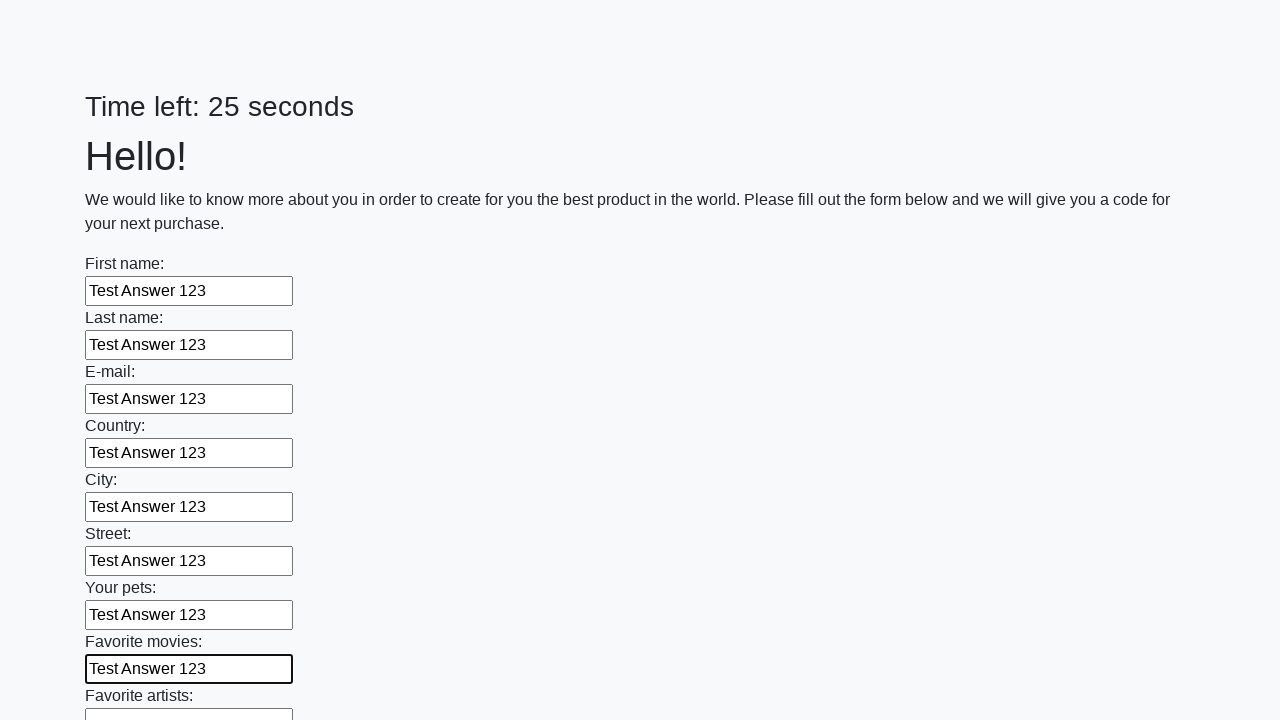

Filled an input field with 'Test Answer 123' on input >> nth=8
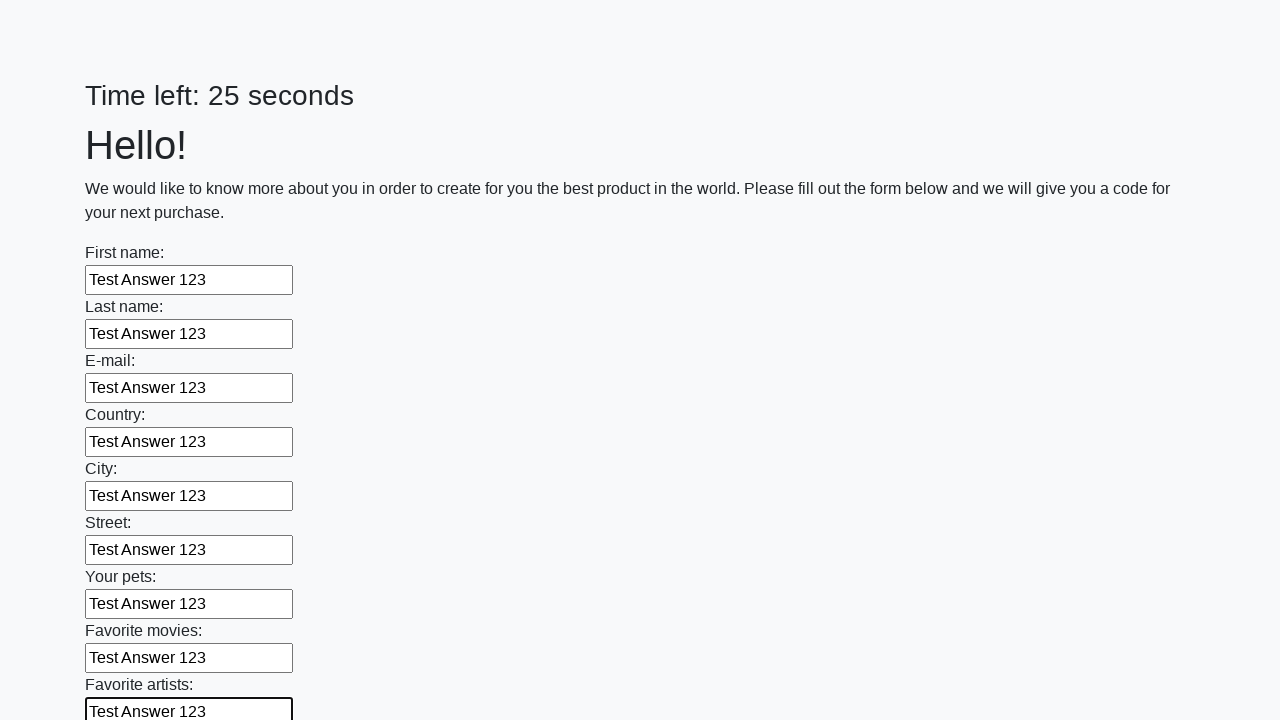

Filled an input field with 'Test Answer 123' on input >> nth=9
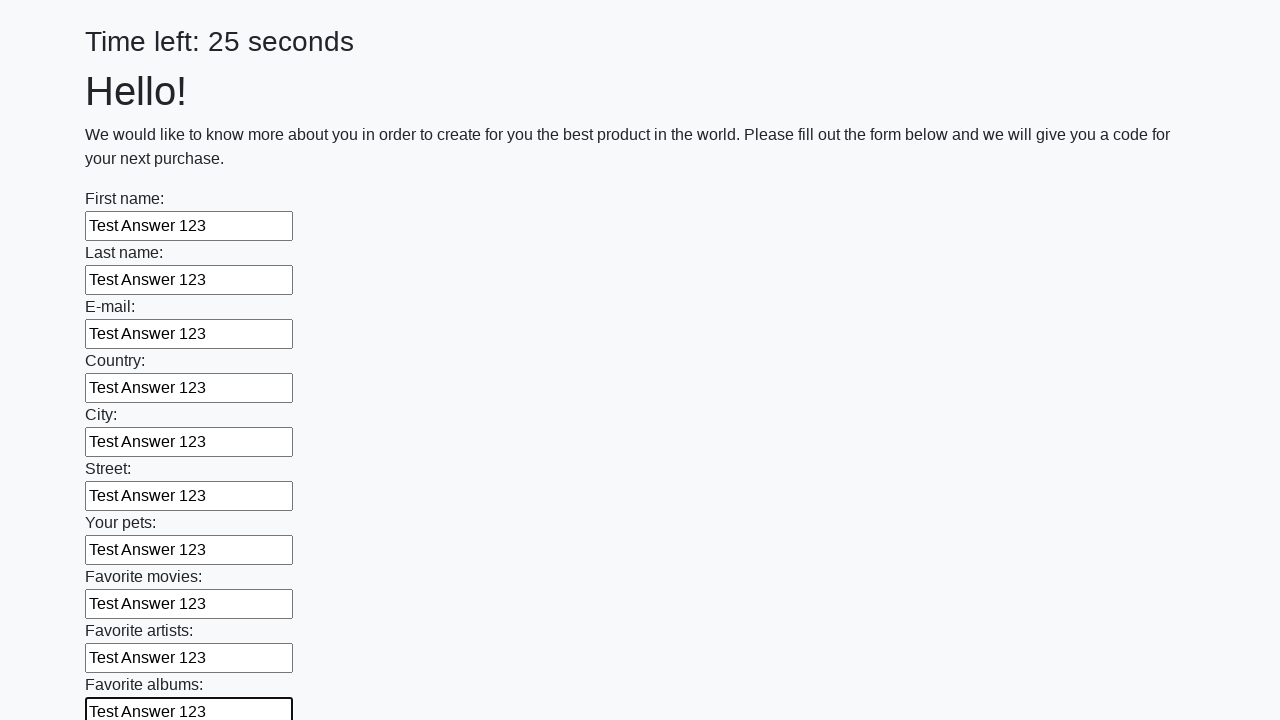

Filled an input field with 'Test Answer 123' on input >> nth=10
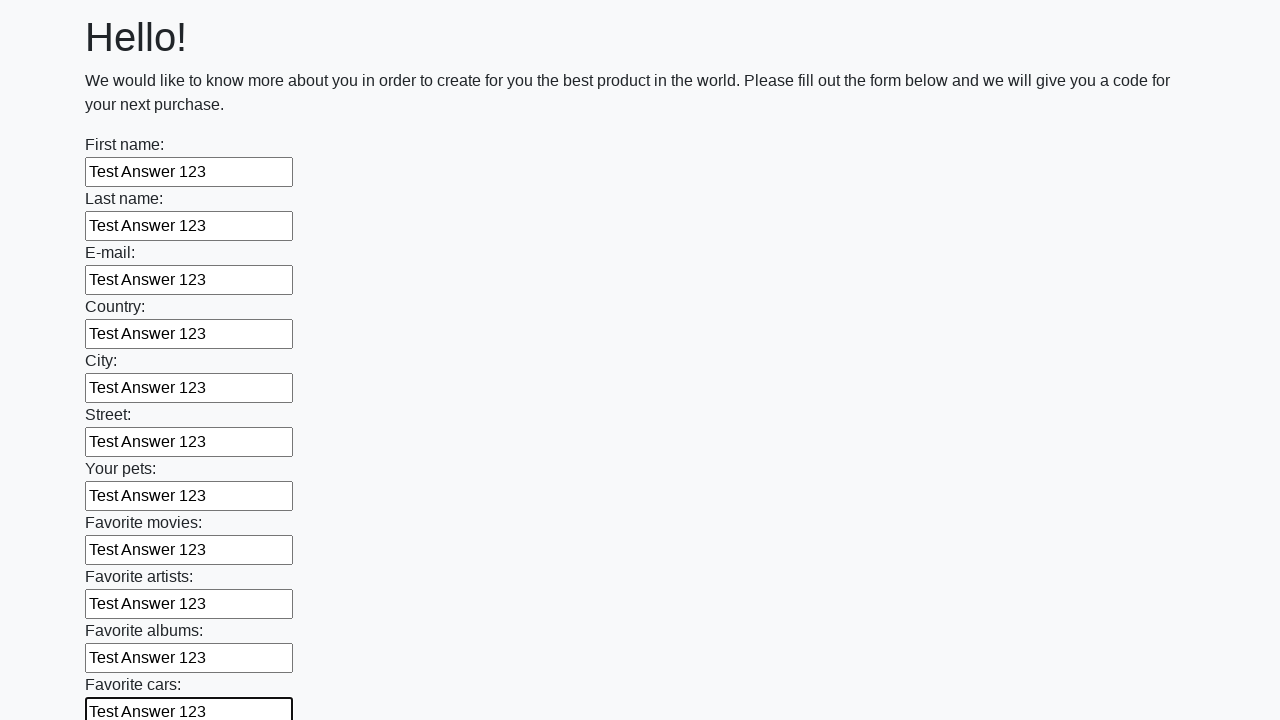

Filled an input field with 'Test Answer 123' on input >> nth=11
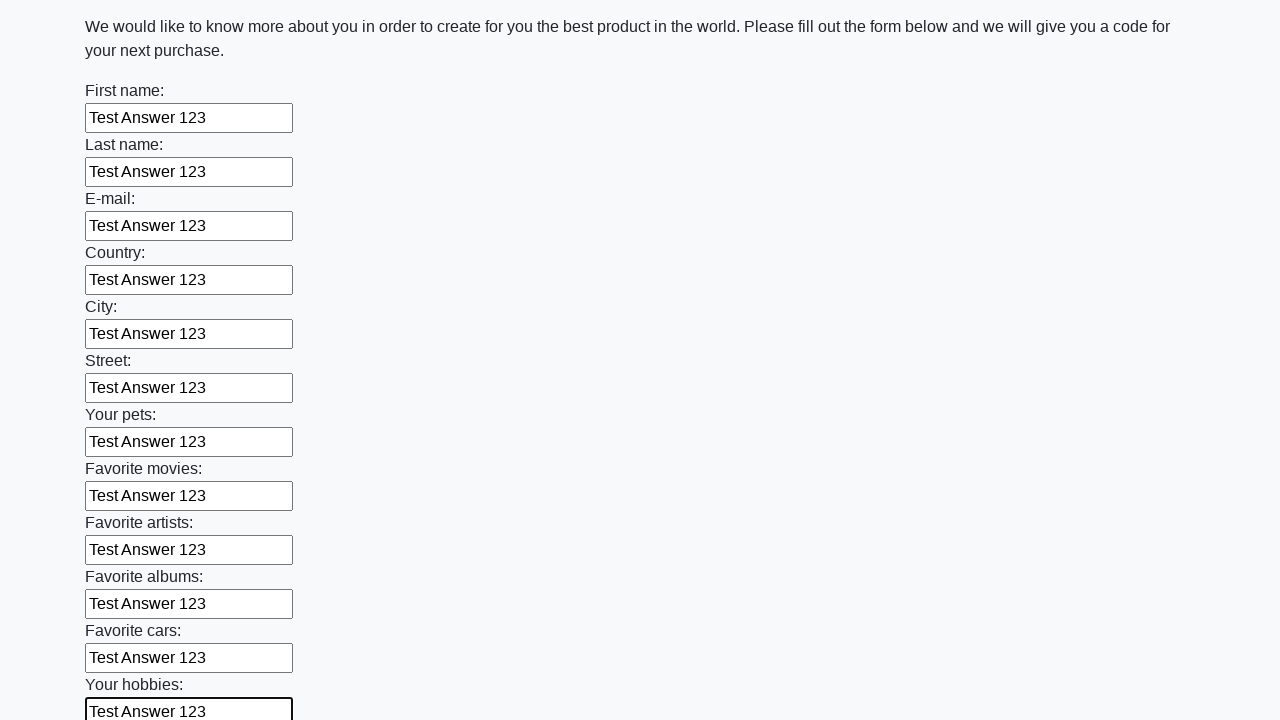

Filled an input field with 'Test Answer 123' on input >> nth=12
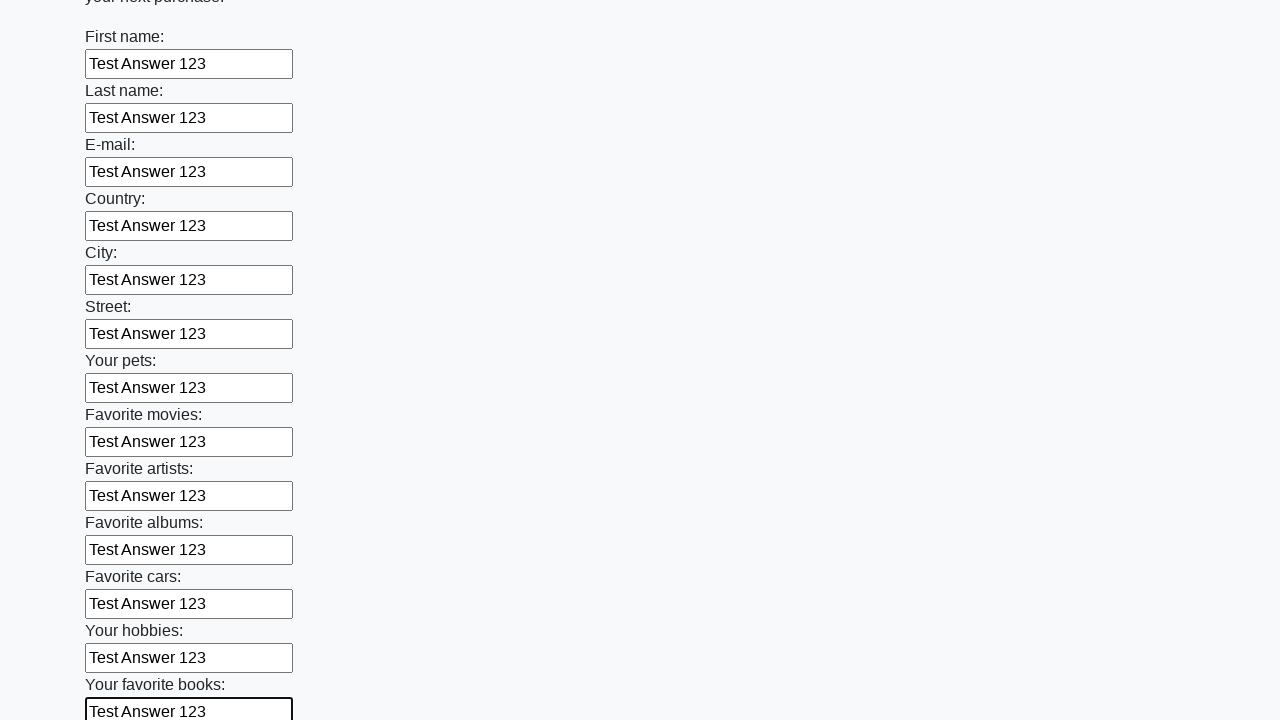

Filled an input field with 'Test Answer 123' on input >> nth=13
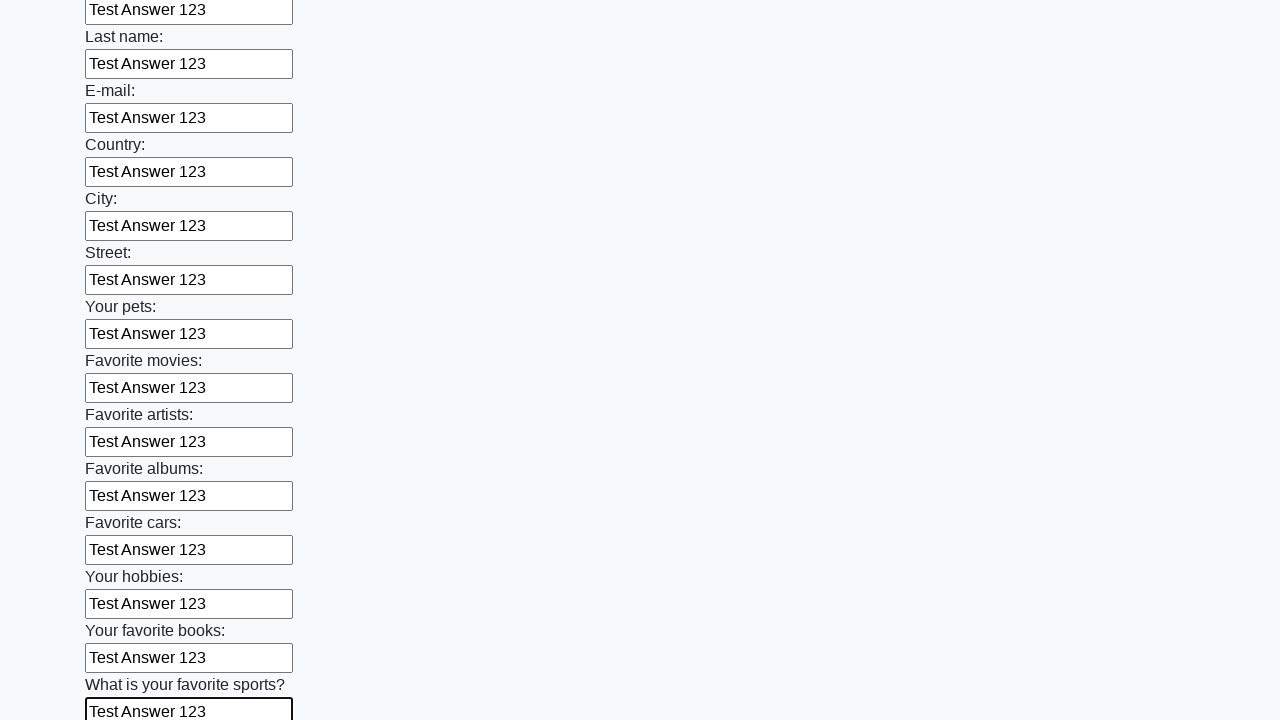

Filled an input field with 'Test Answer 123' on input >> nth=14
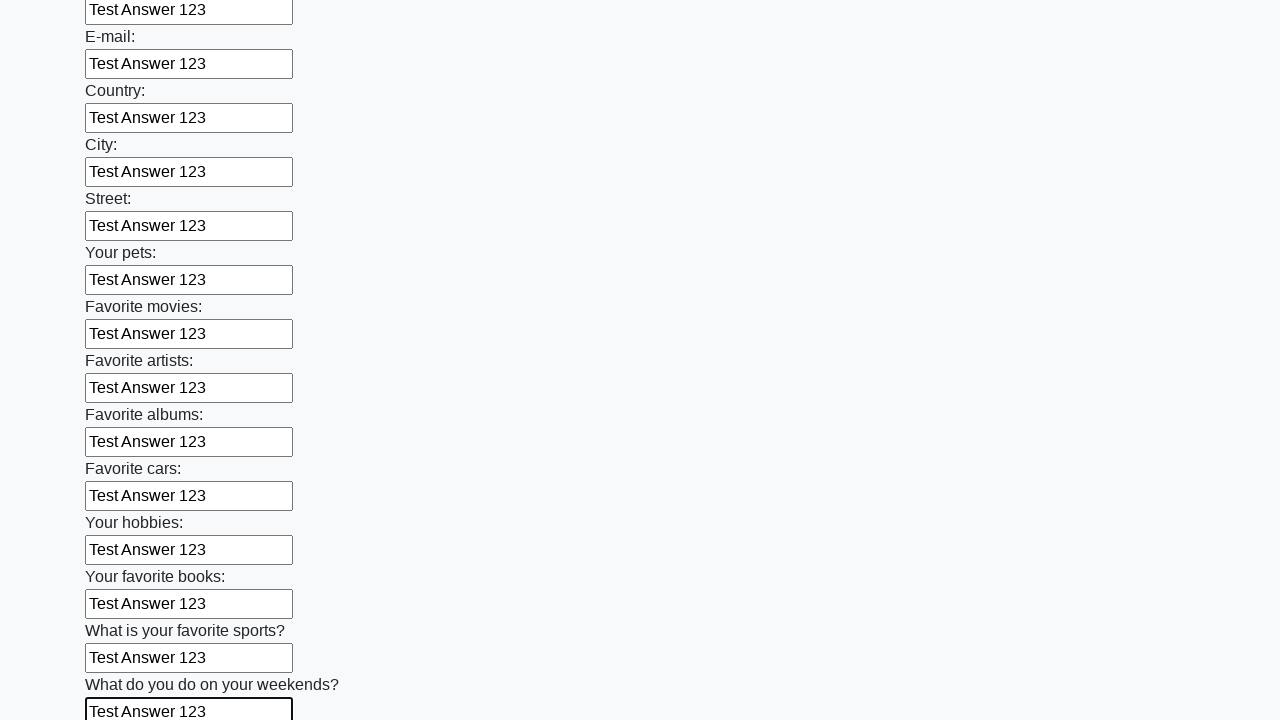

Filled an input field with 'Test Answer 123' on input >> nth=15
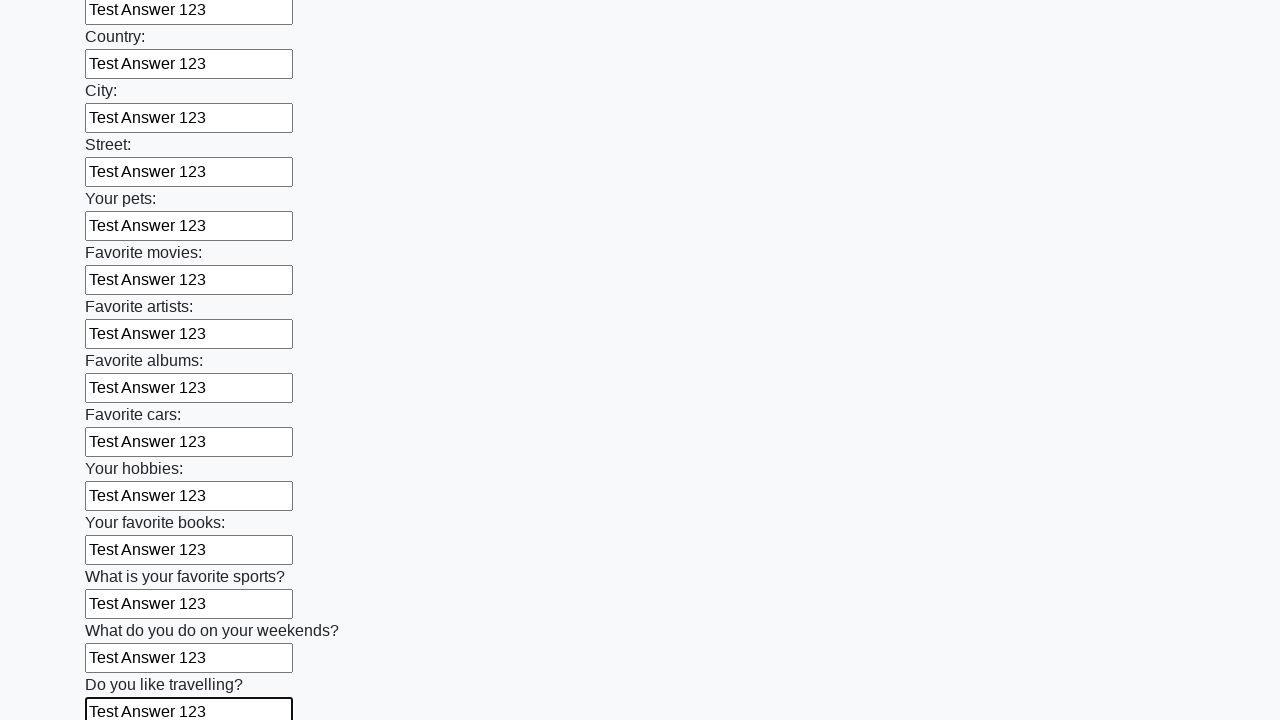

Filled an input field with 'Test Answer 123' on input >> nth=16
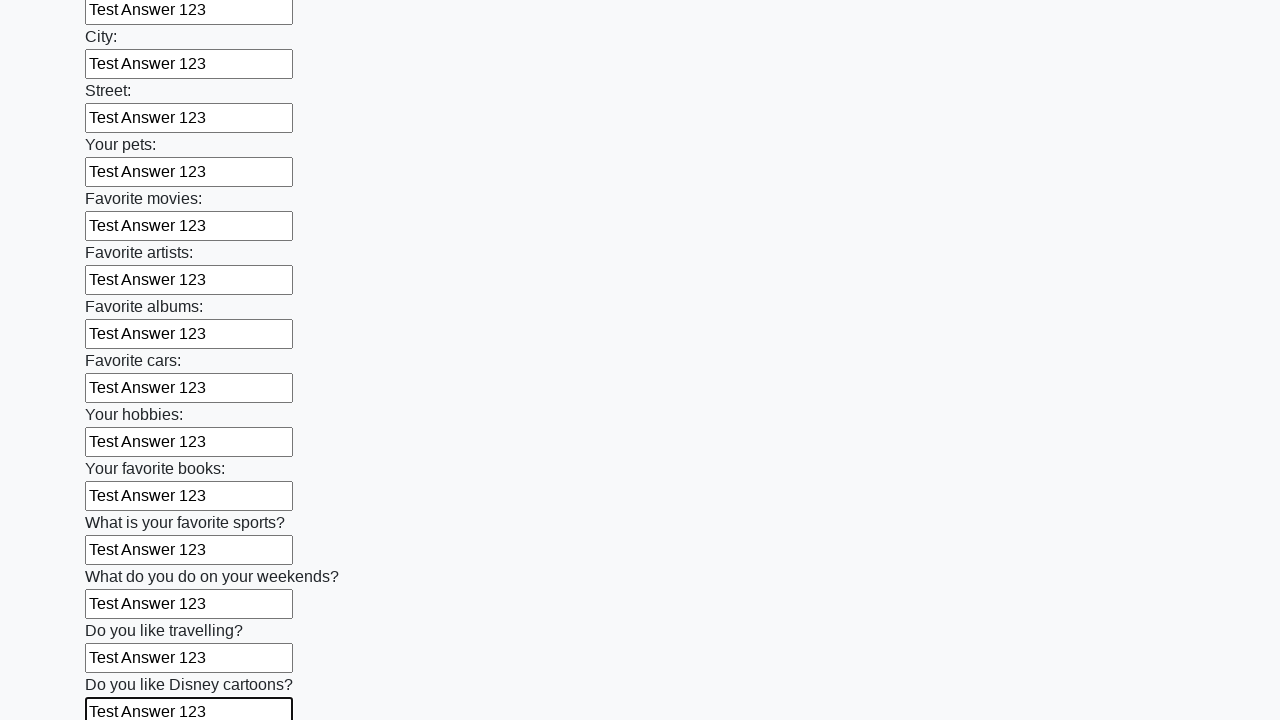

Filled an input field with 'Test Answer 123' on input >> nth=17
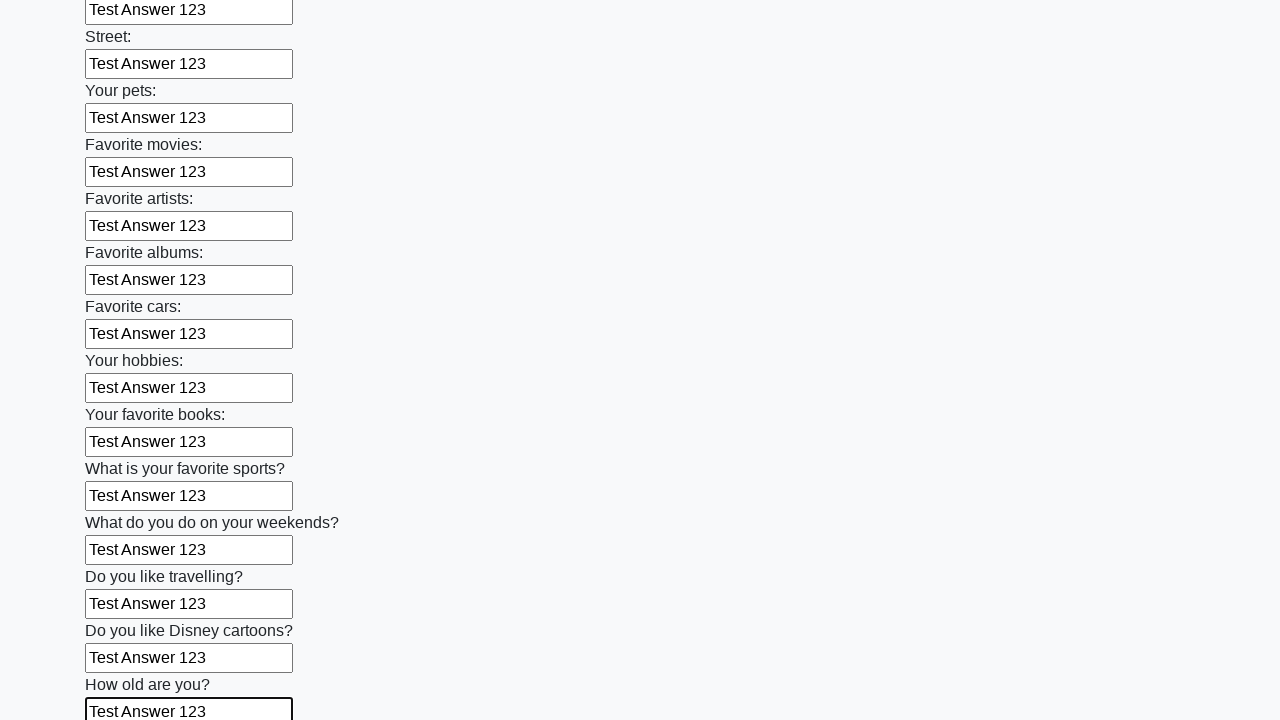

Filled an input field with 'Test Answer 123' on input >> nth=18
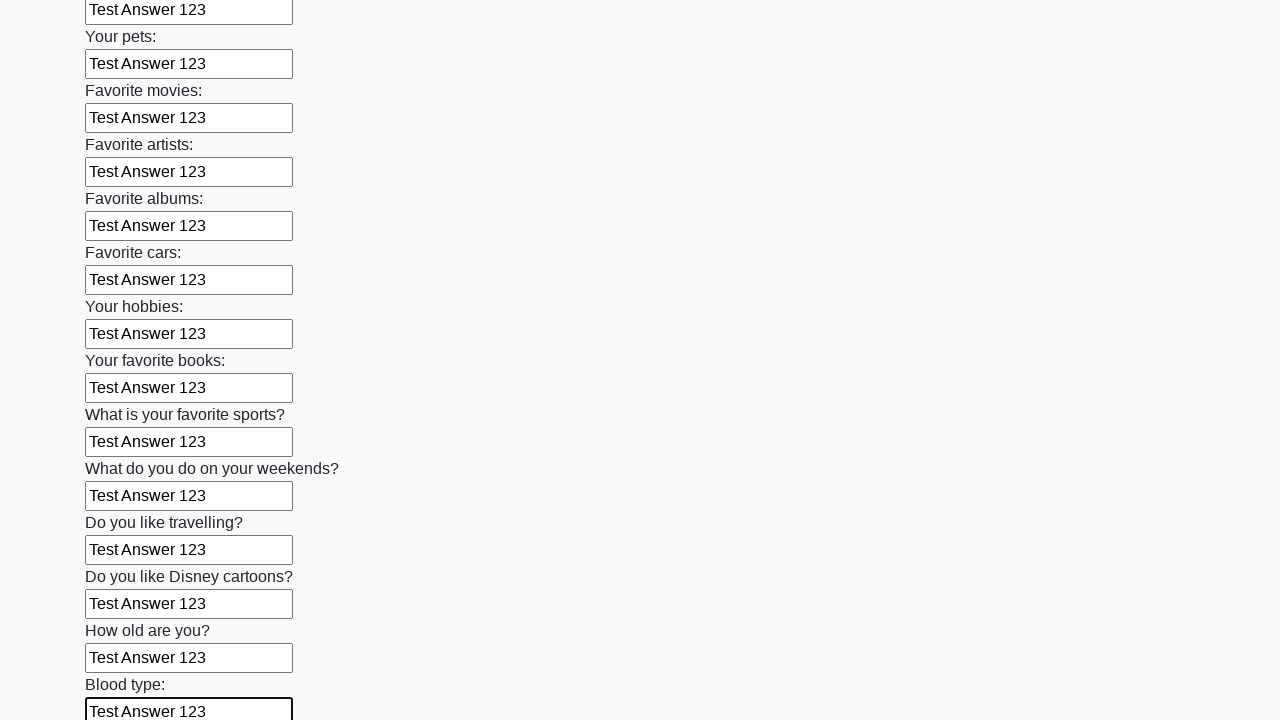

Filled an input field with 'Test Answer 123' on input >> nth=19
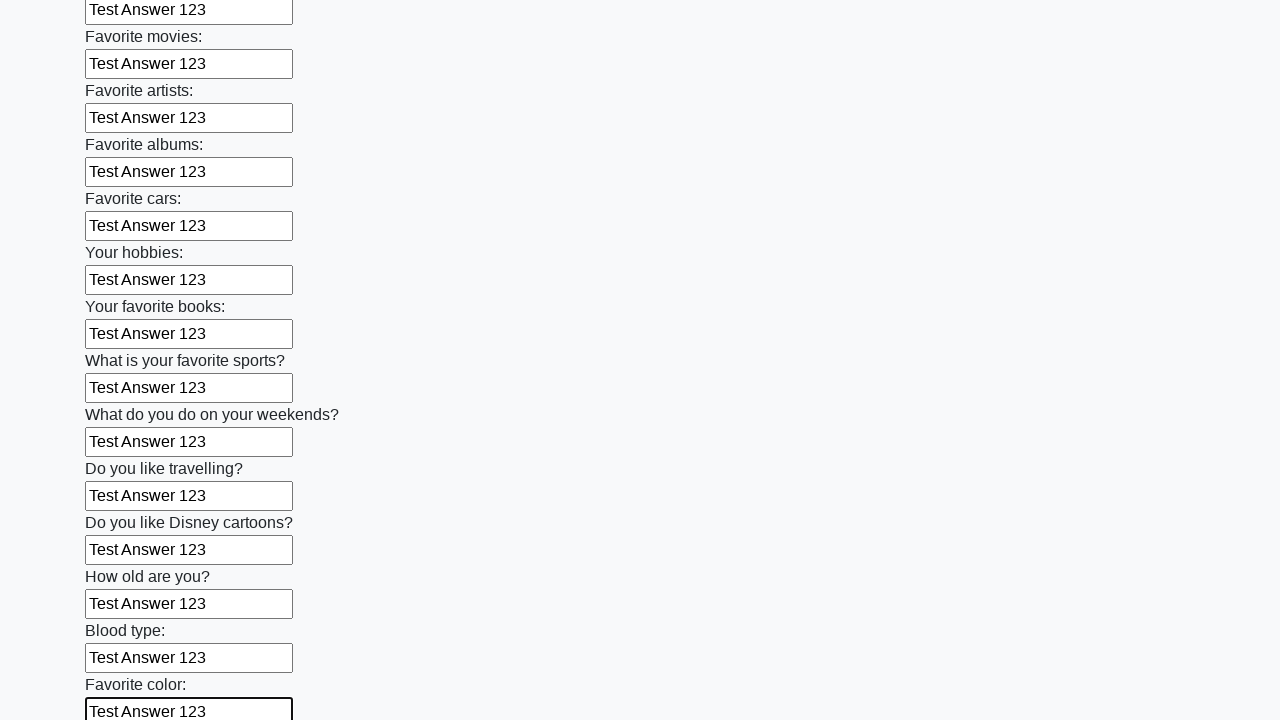

Filled an input field with 'Test Answer 123' on input >> nth=20
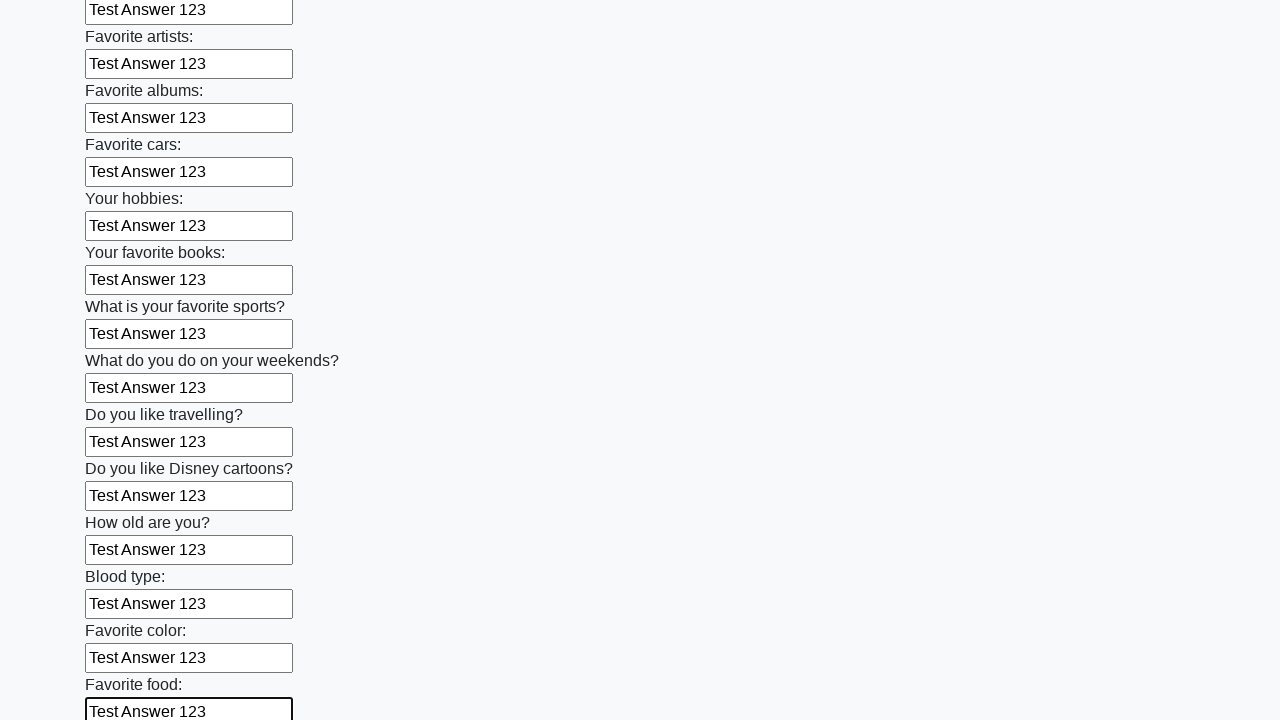

Filled an input field with 'Test Answer 123' on input >> nth=21
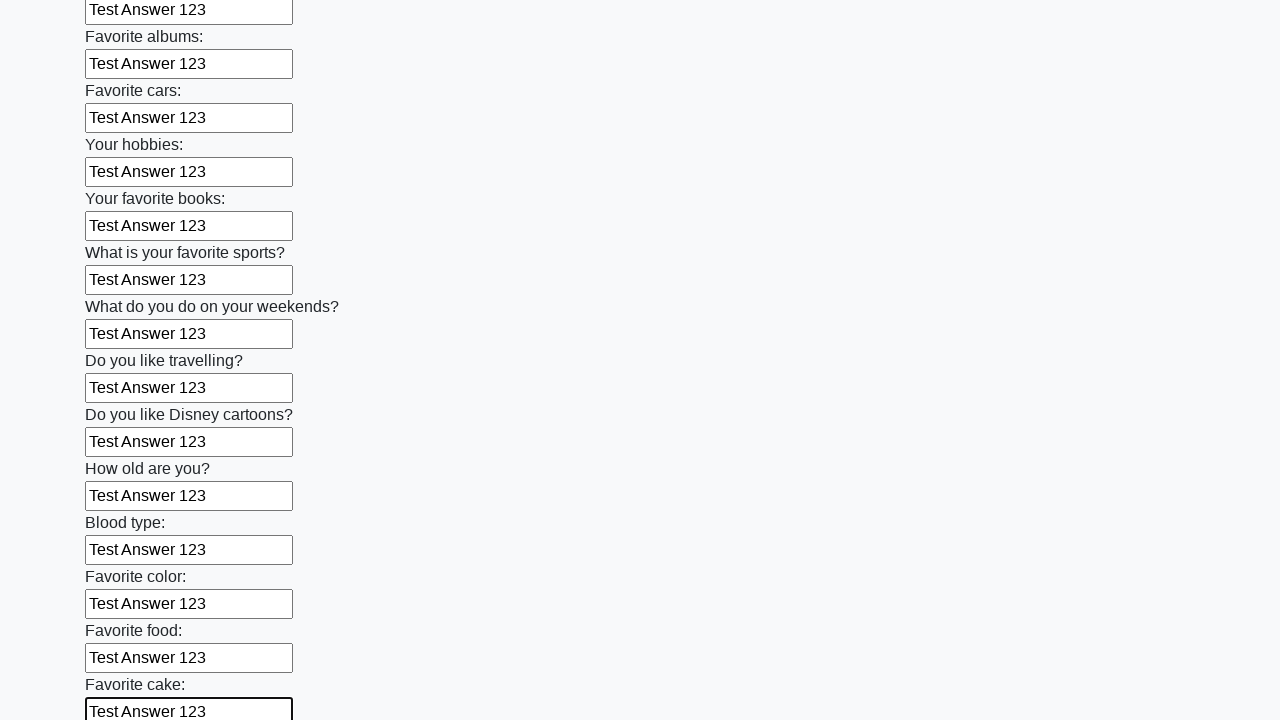

Filled an input field with 'Test Answer 123' on input >> nth=22
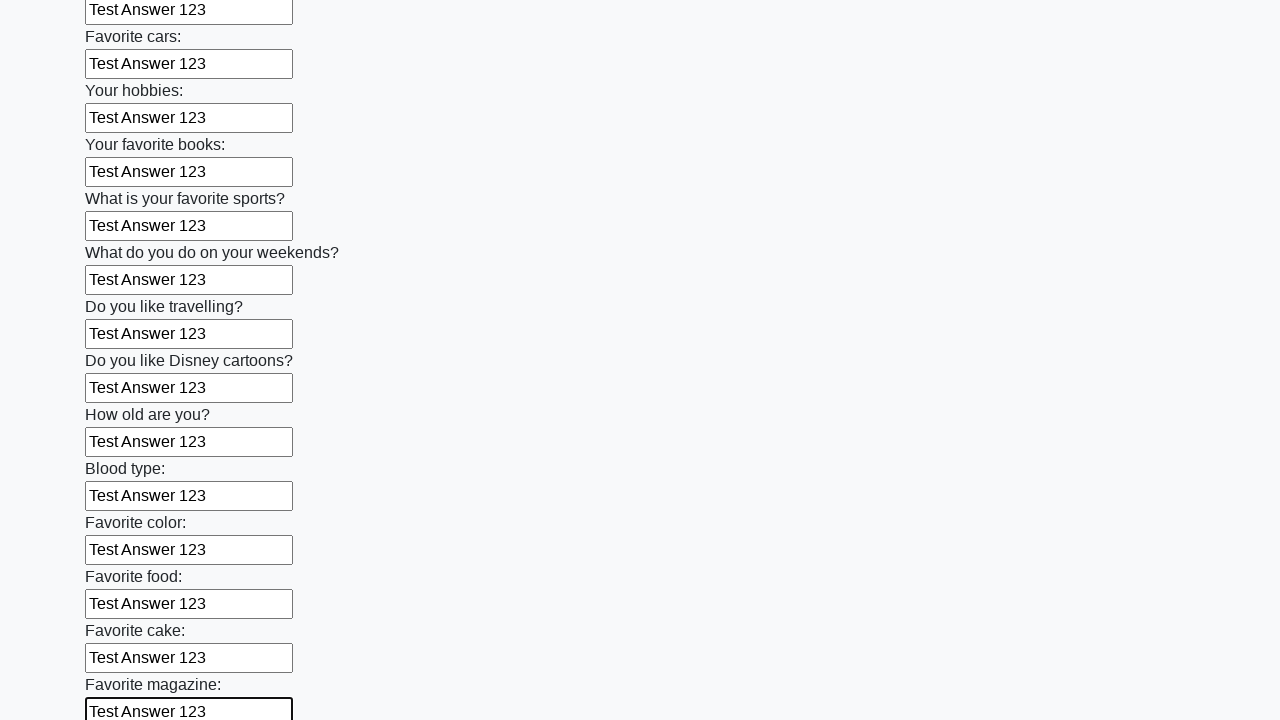

Filled an input field with 'Test Answer 123' on input >> nth=23
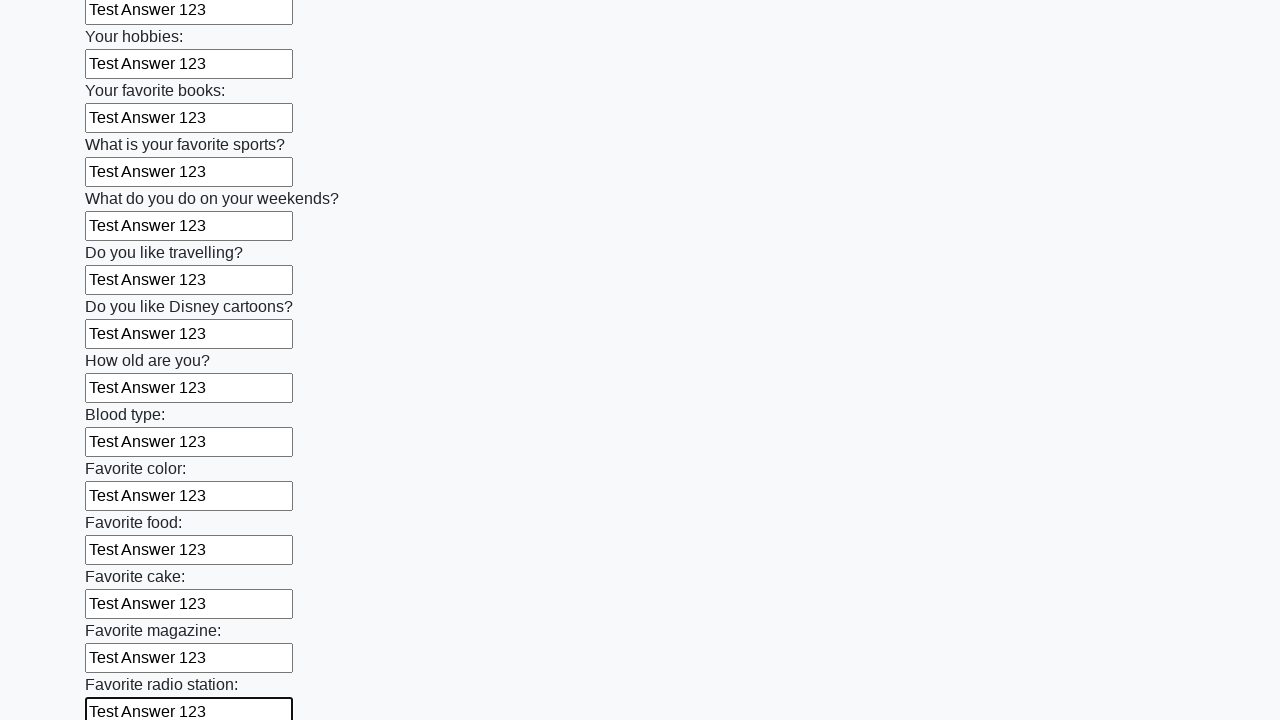

Filled an input field with 'Test Answer 123' on input >> nth=24
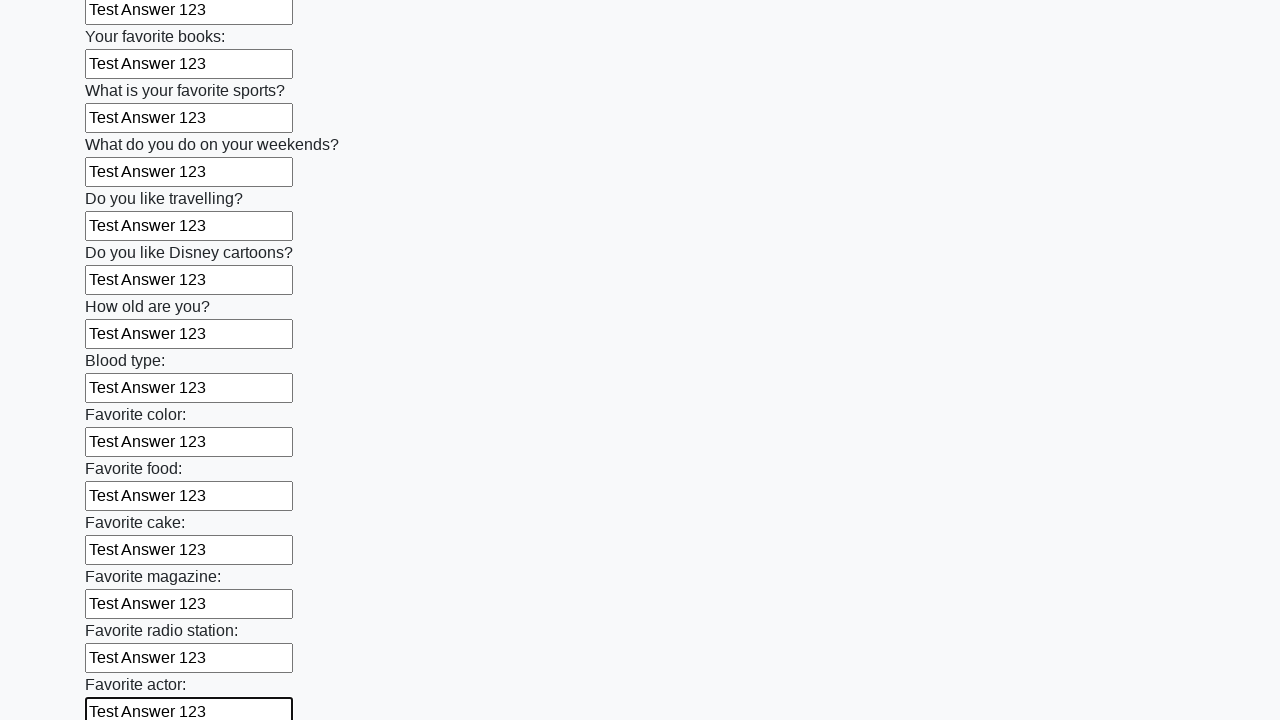

Filled an input field with 'Test Answer 123' on input >> nth=25
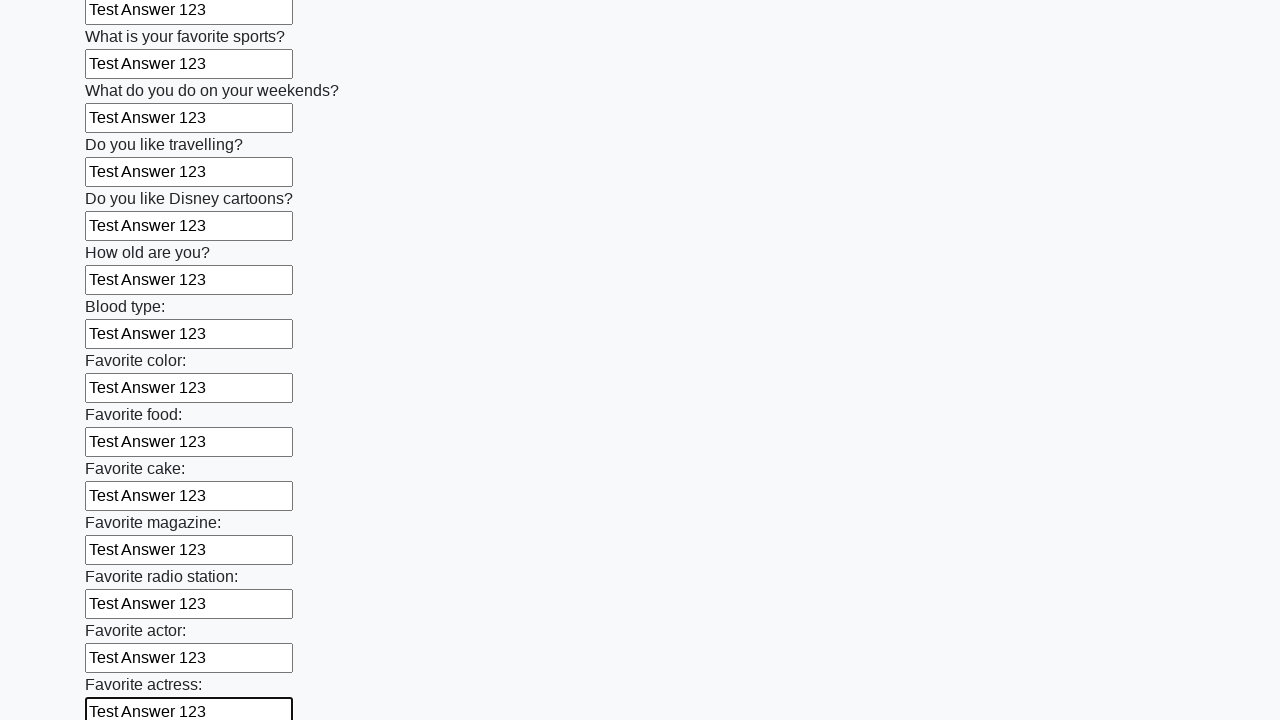

Filled an input field with 'Test Answer 123' on input >> nth=26
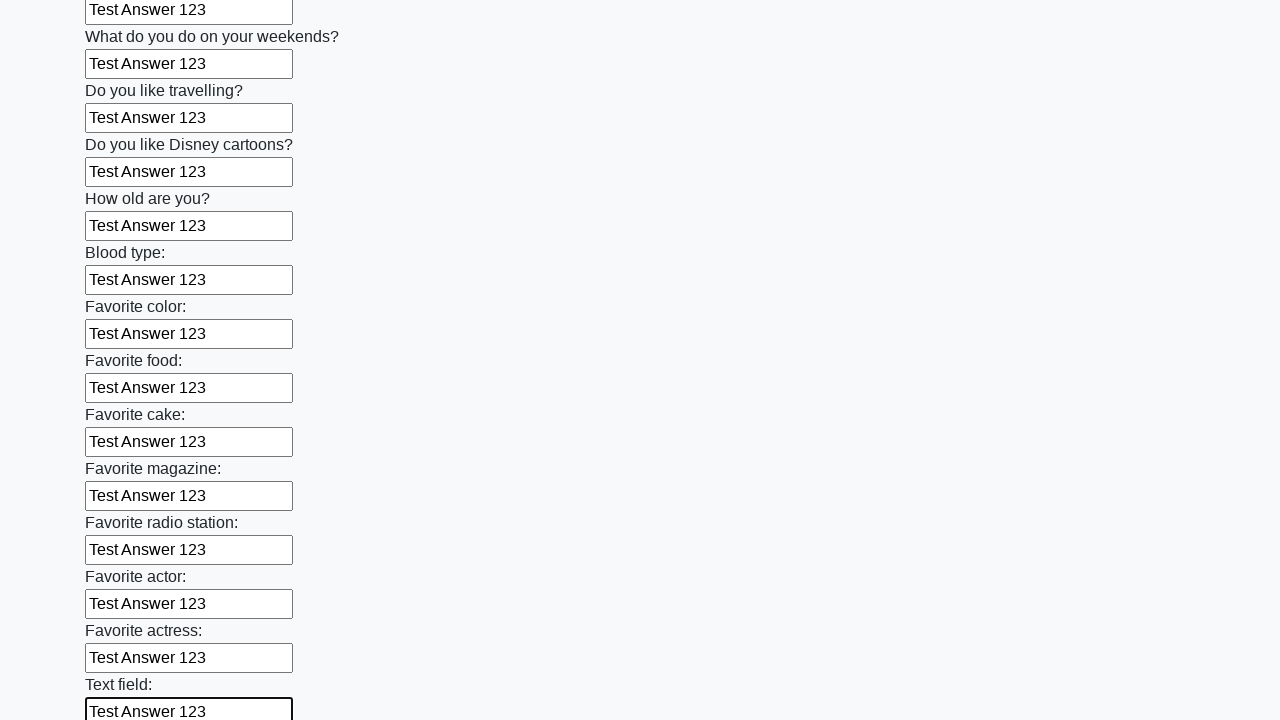

Filled an input field with 'Test Answer 123' on input >> nth=27
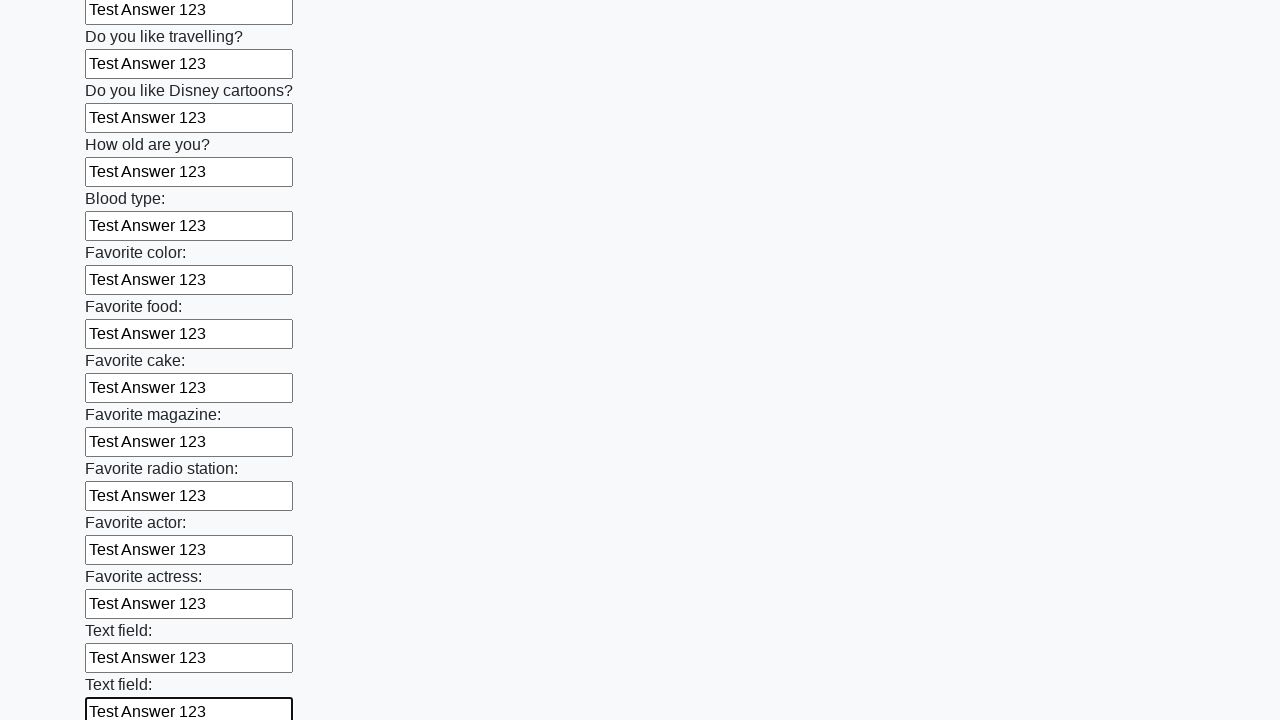

Filled an input field with 'Test Answer 123' on input >> nth=28
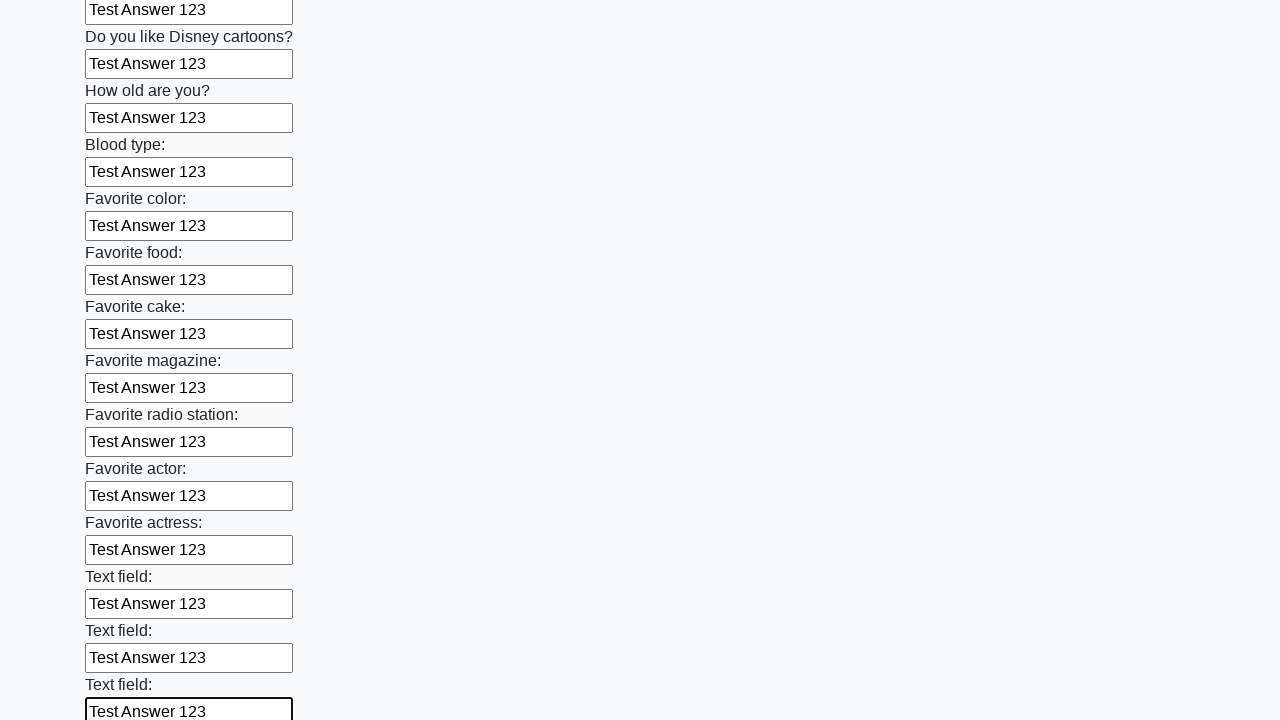

Filled an input field with 'Test Answer 123' on input >> nth=29
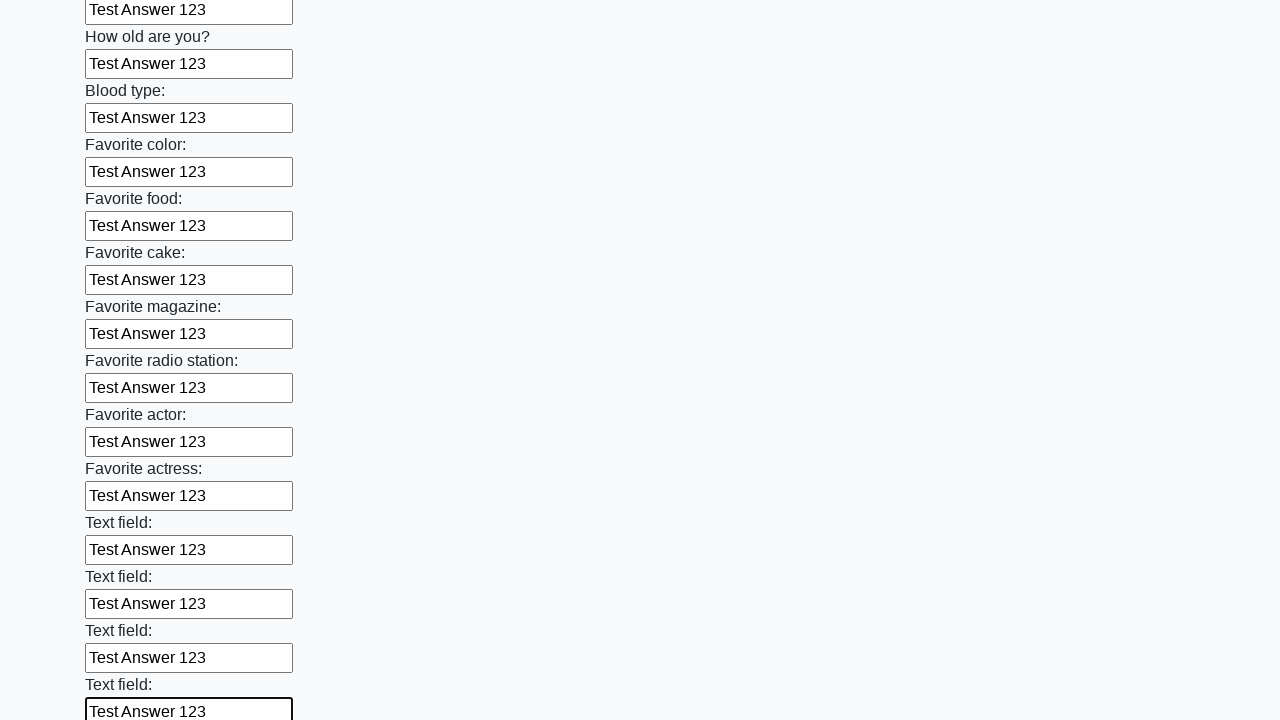

Filled an input field with 'Test Answer 123' on input >> nth=30
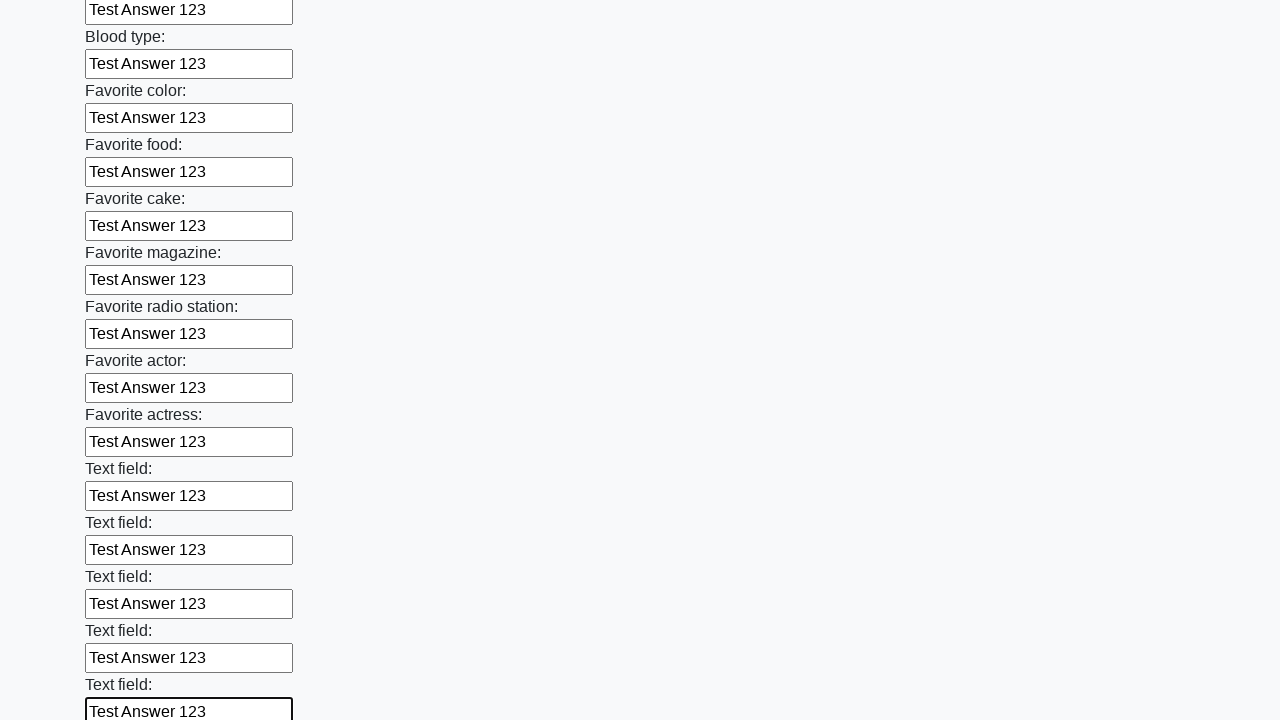

Filled an input field with 'Test Answer 123' on input >> nth=31
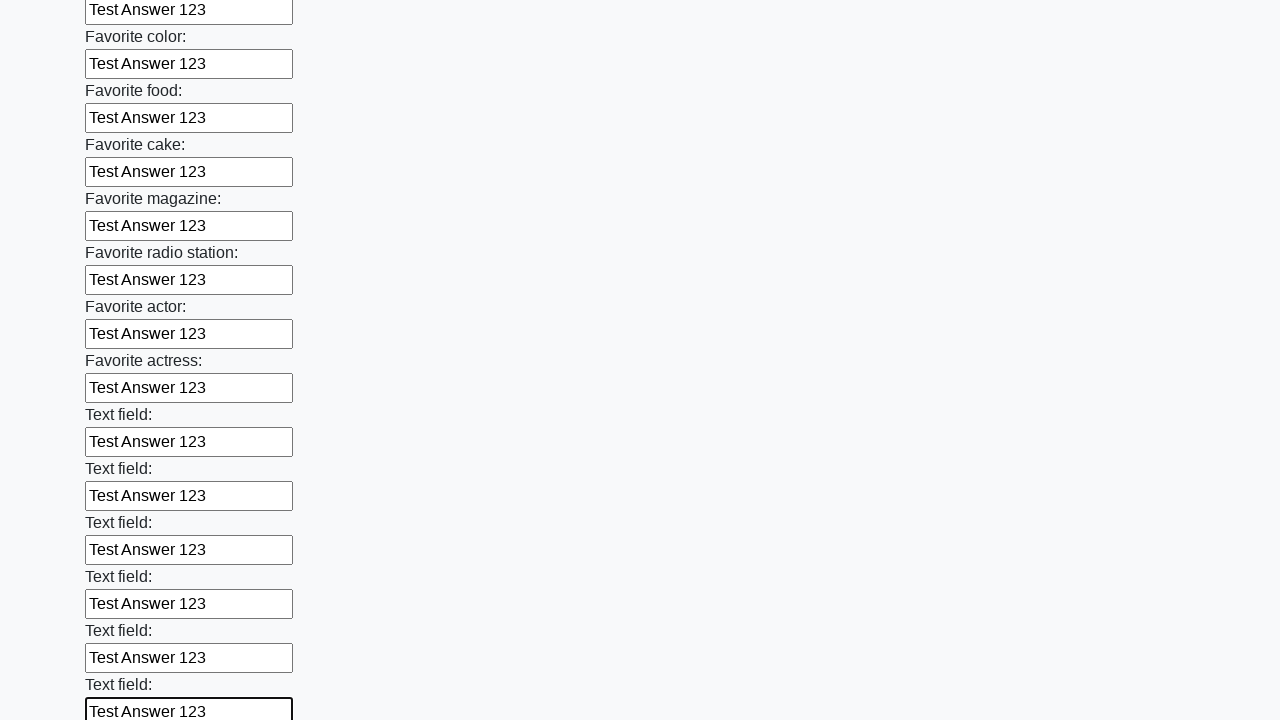

Filled an input field with 'Test Answer 123' on input >> nth=32
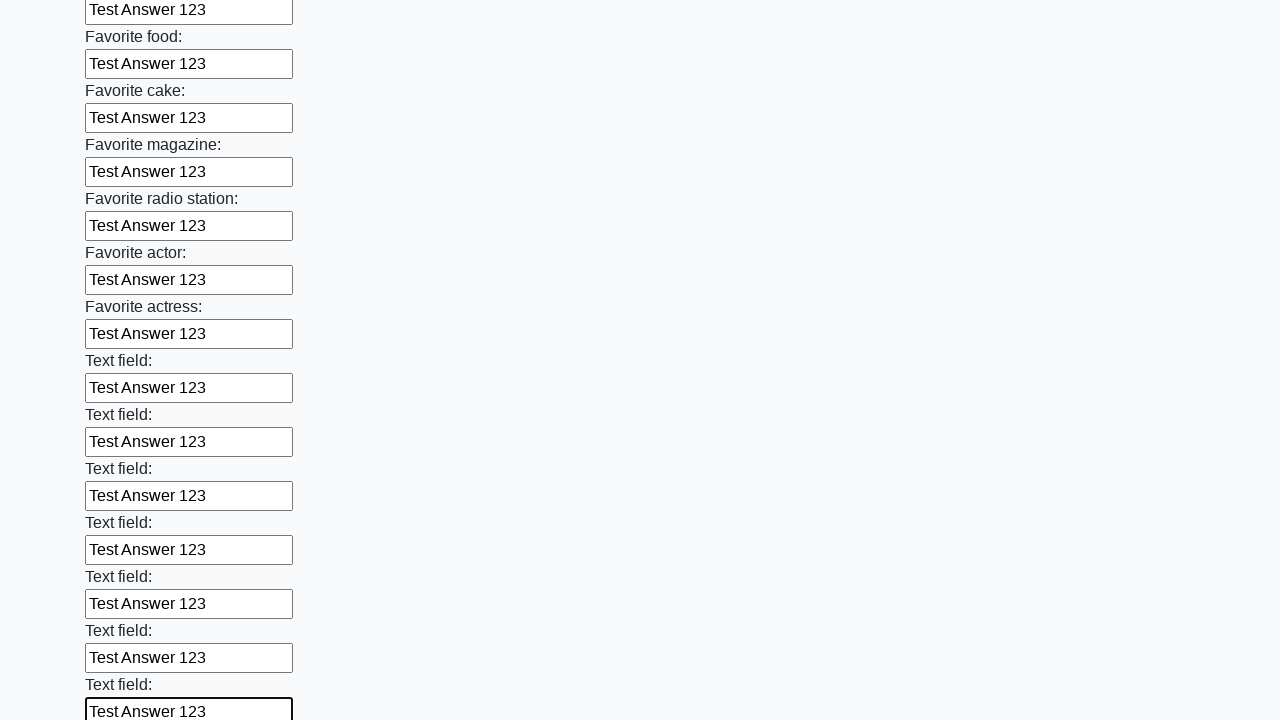

Filled an input field with 'Test Answer 123' on input >> nth=33
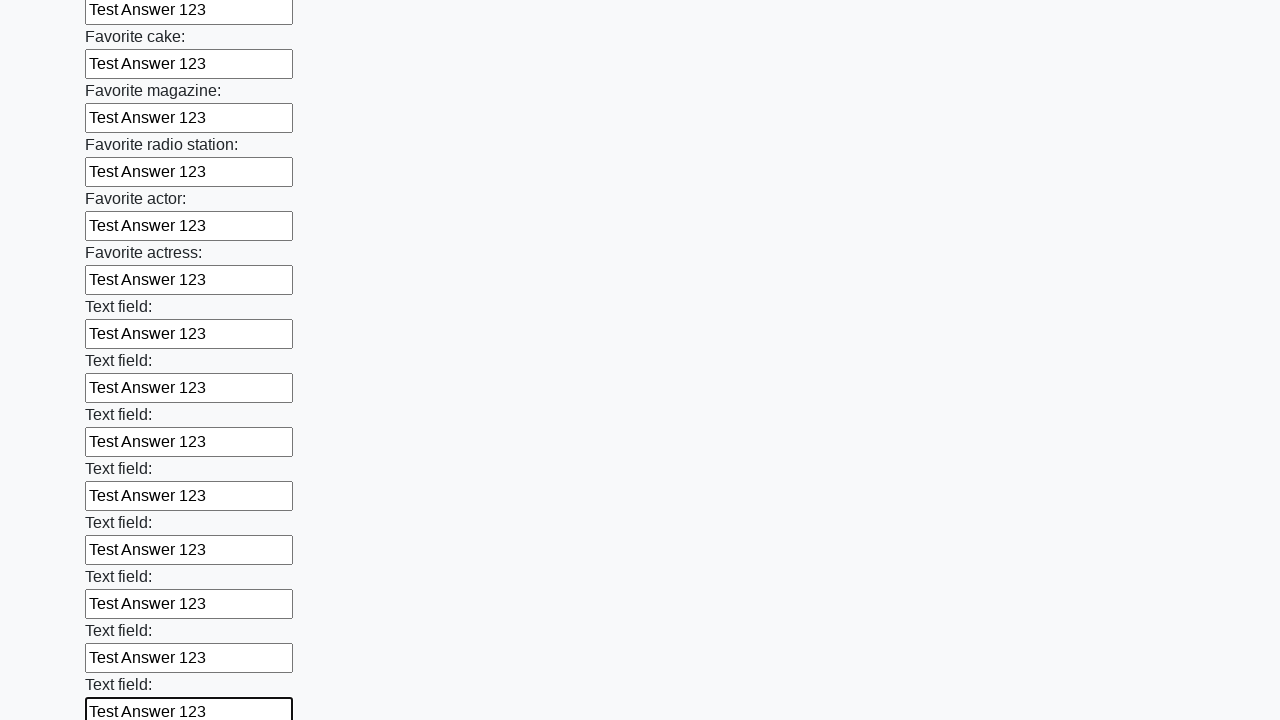

Filled an input field with 'Test Answer 123' on input >> nth=34
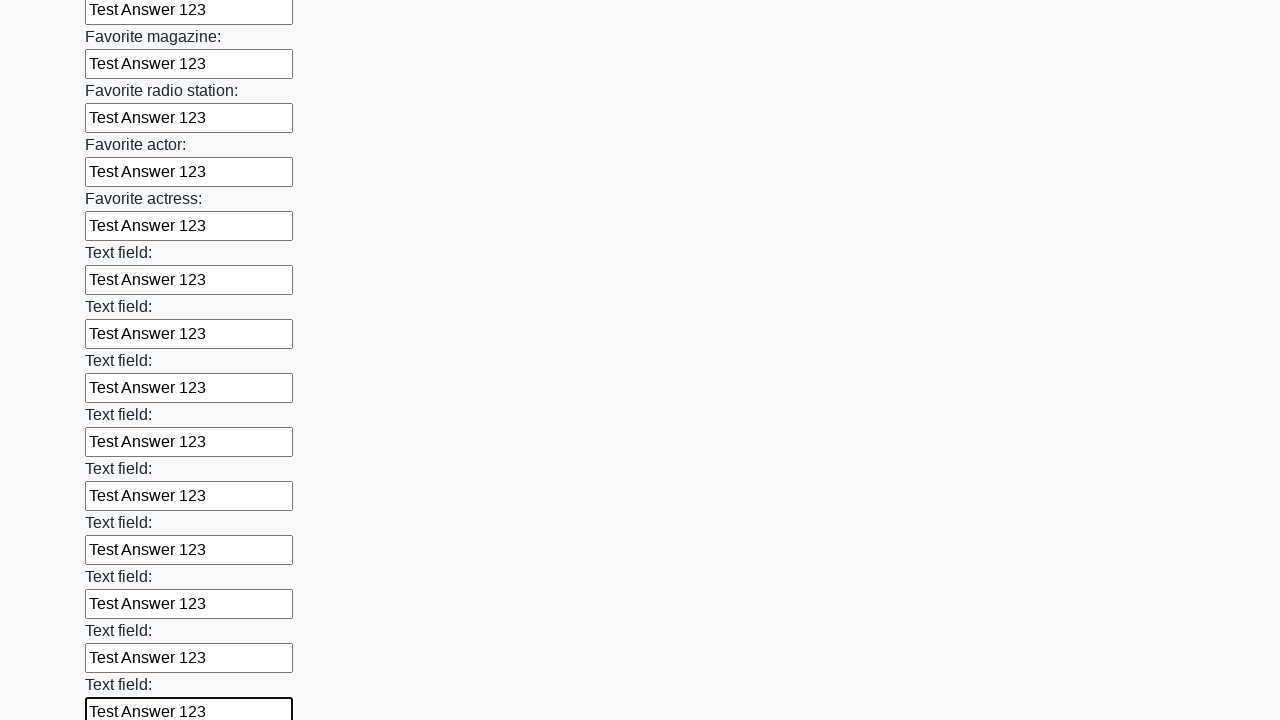

Filled an input field with 'Test Answer 123' on input >> nth=35
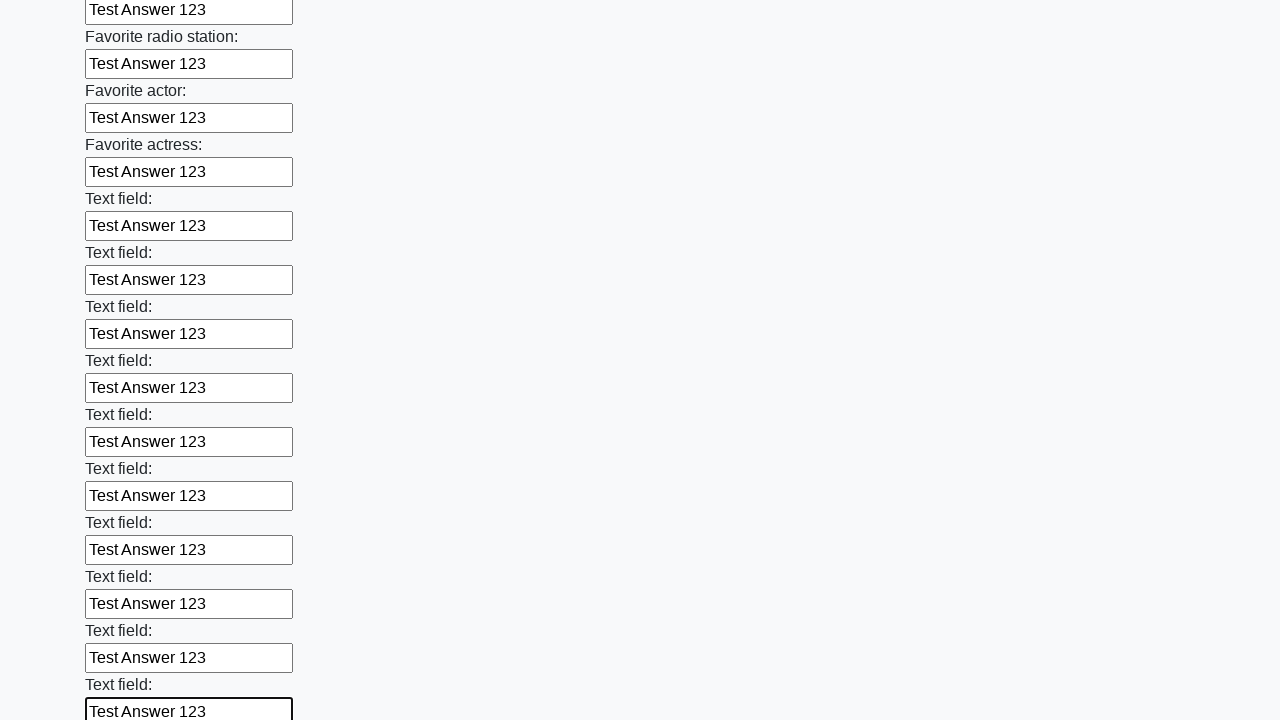

Filled an input field with 'Test Answer 123' on input >> nth=36
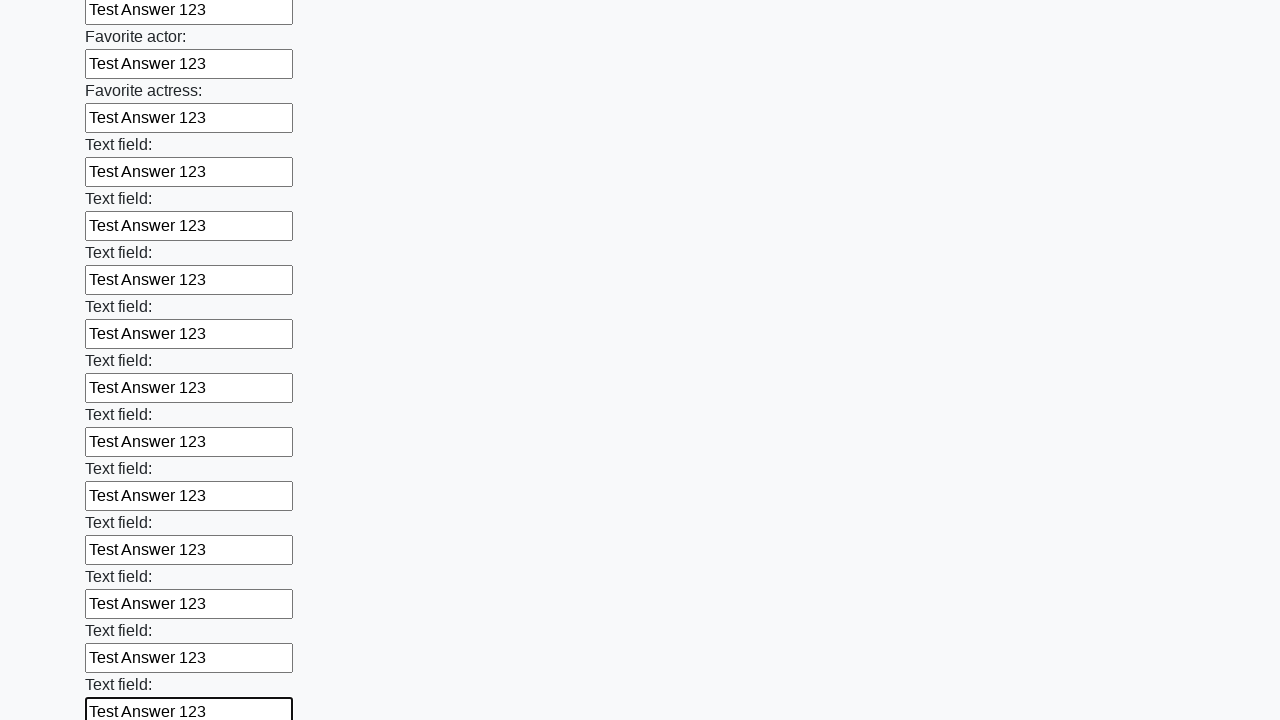

Filled an input field with 'Test Answer 123' on input >> nth=37
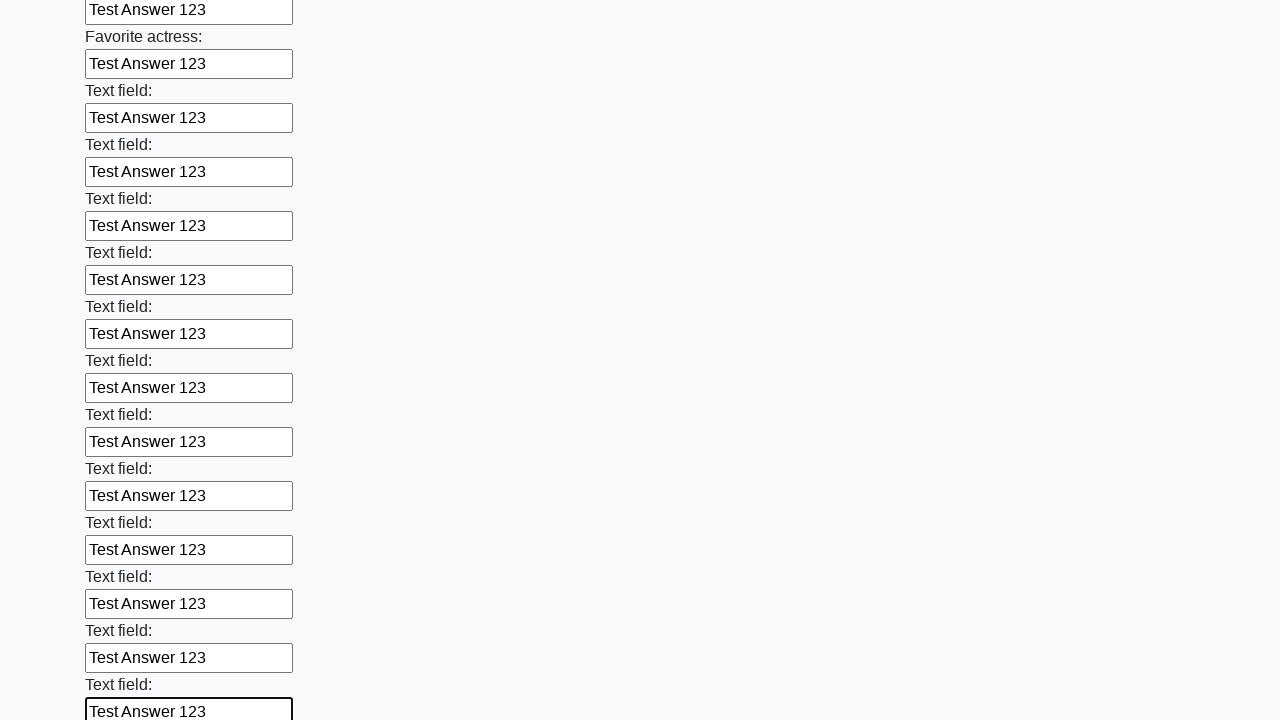

Filled an input field with 'Test Answer 123' on input >> nth=38
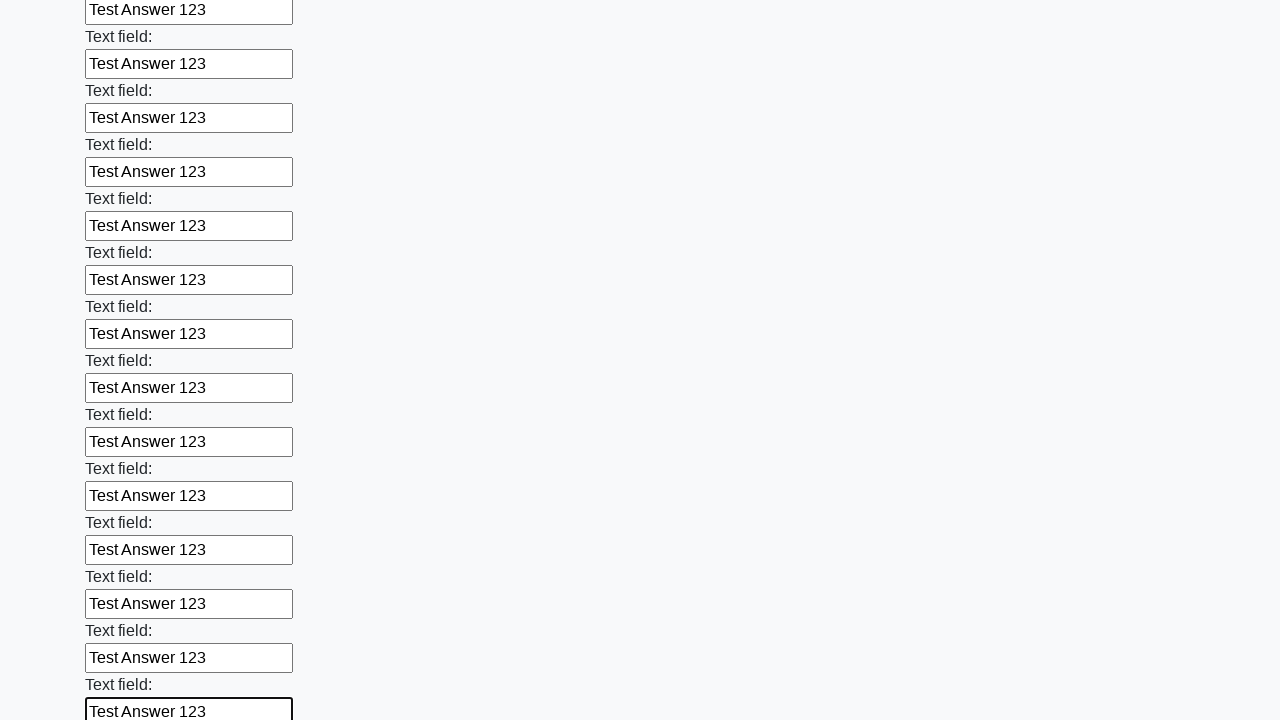

Filled an input field with 'Test Answer 123' on input >> nth=39
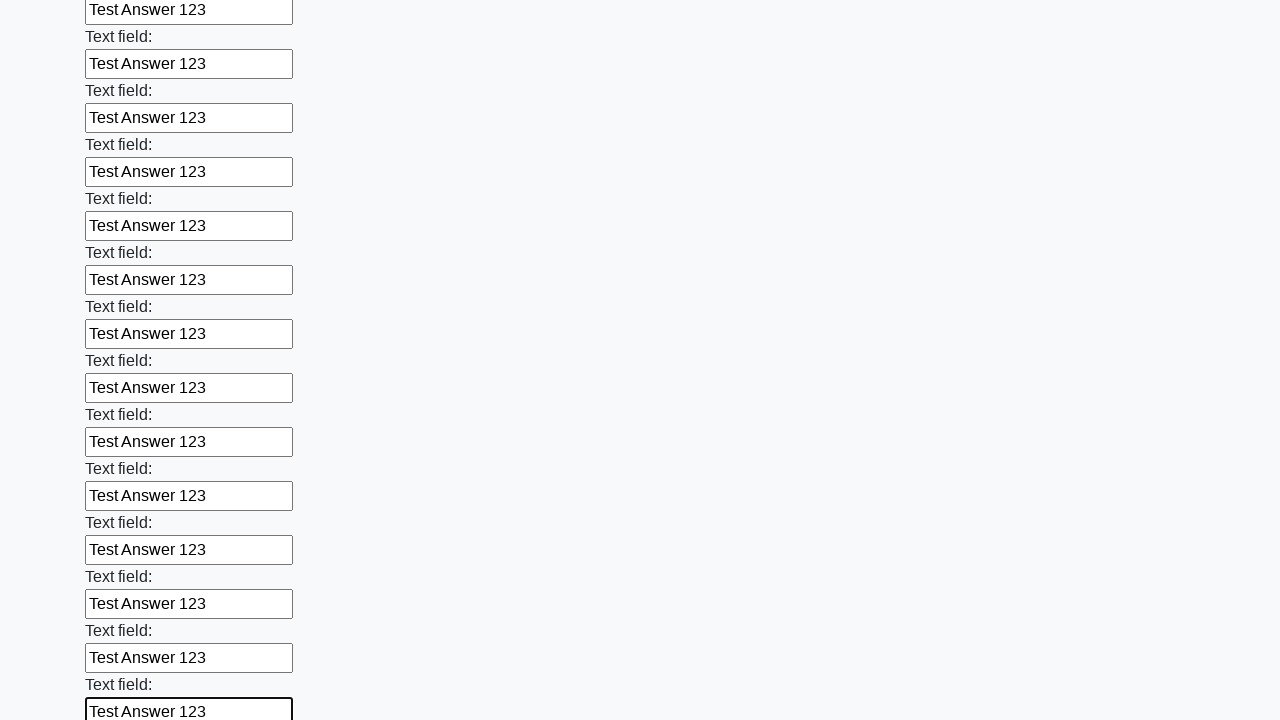

Filled an input field with 'Test Answer 123' on input >> nth=40
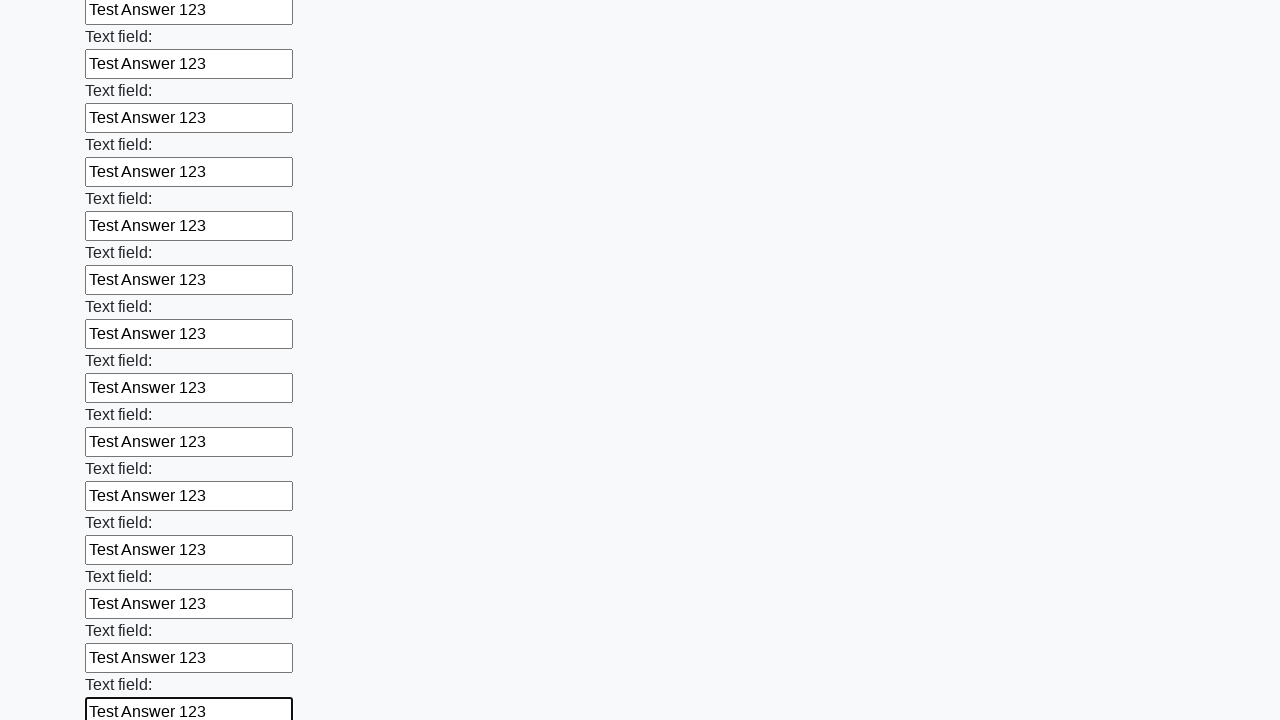

Filled an input field with 'Test Answer 123' on input >> nth=41
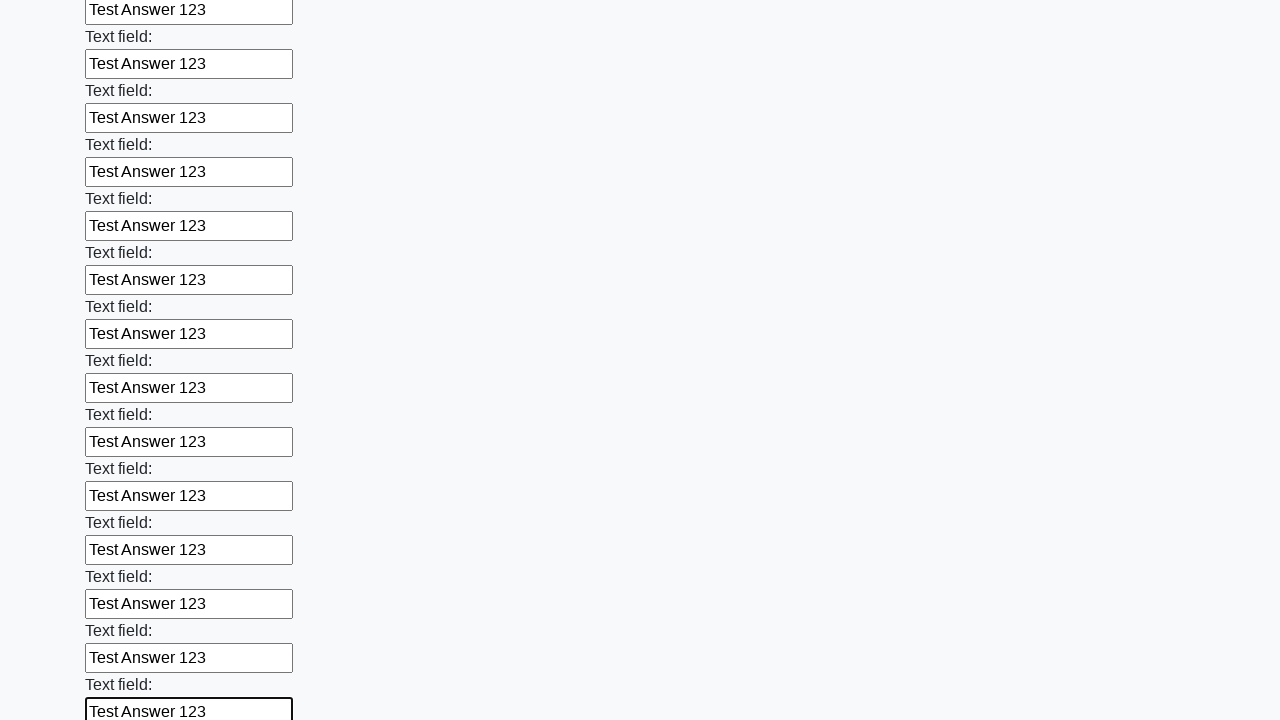

Filled an input field with 'Test Answer 123' on input >> nth=42
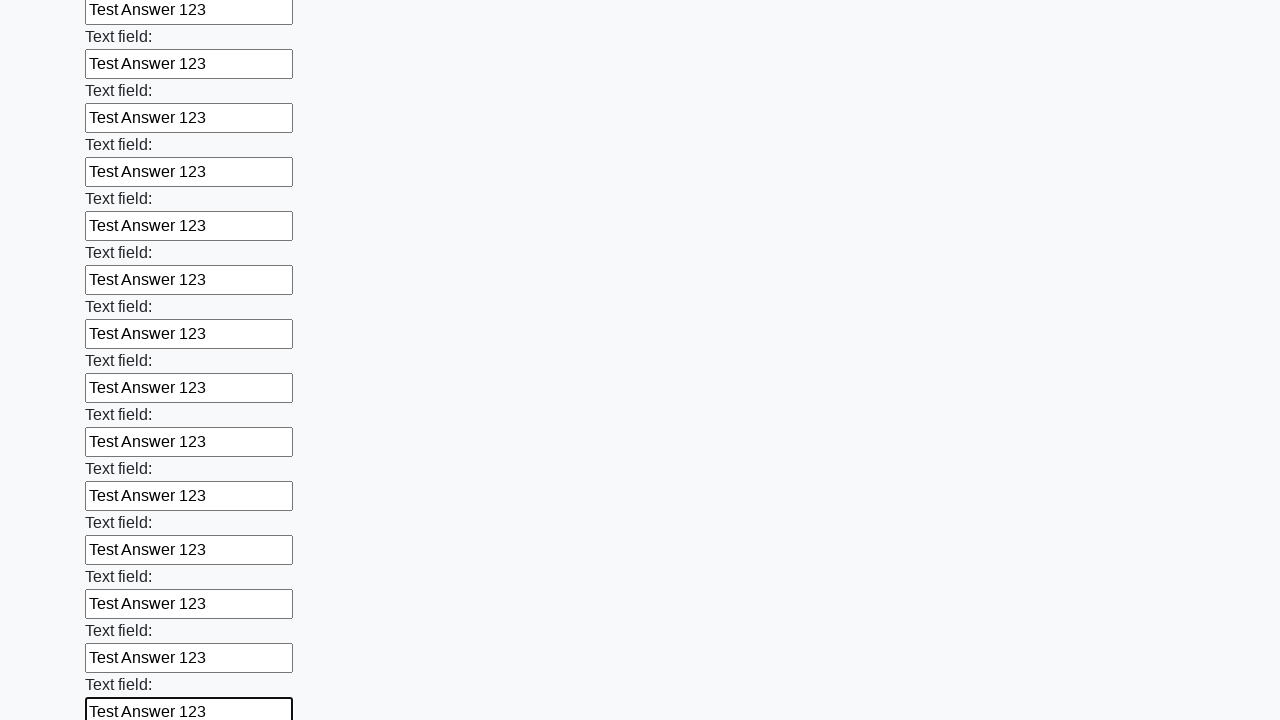

Filled an input field with 'Test Answer 123' on input >> nth=43
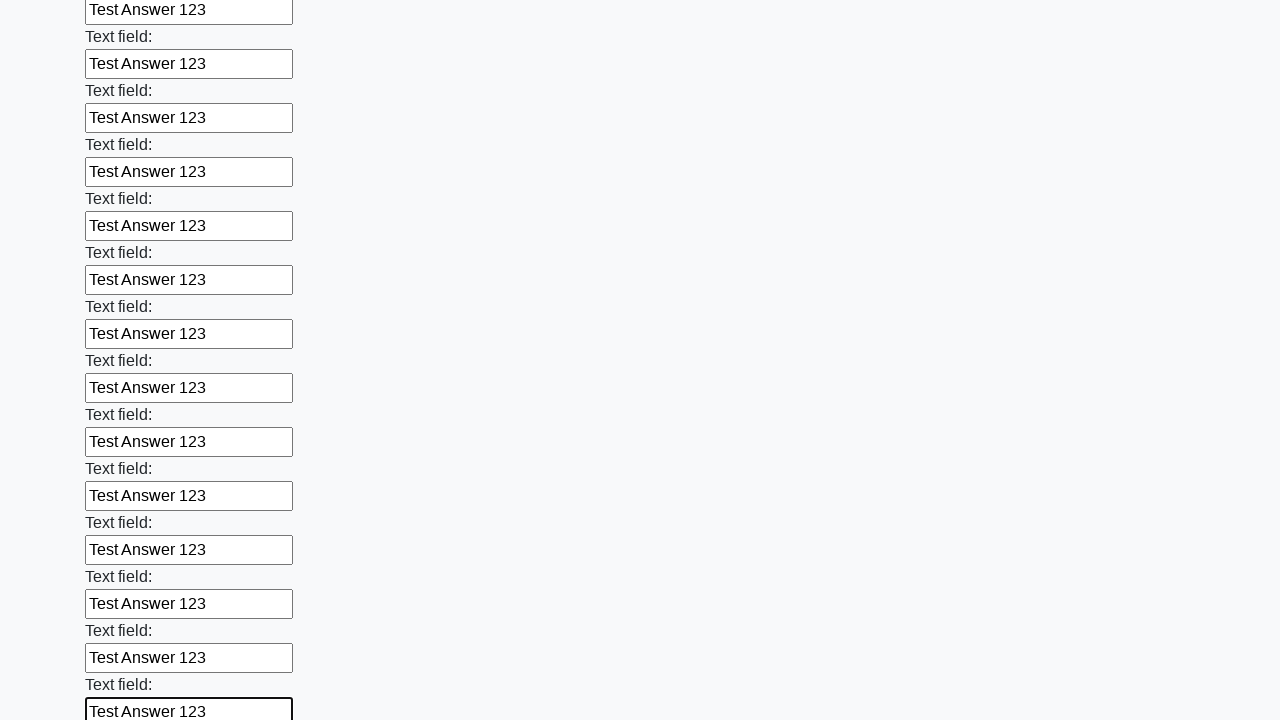

Filled an input field with 'Test Answer 123' on input >> nth=44
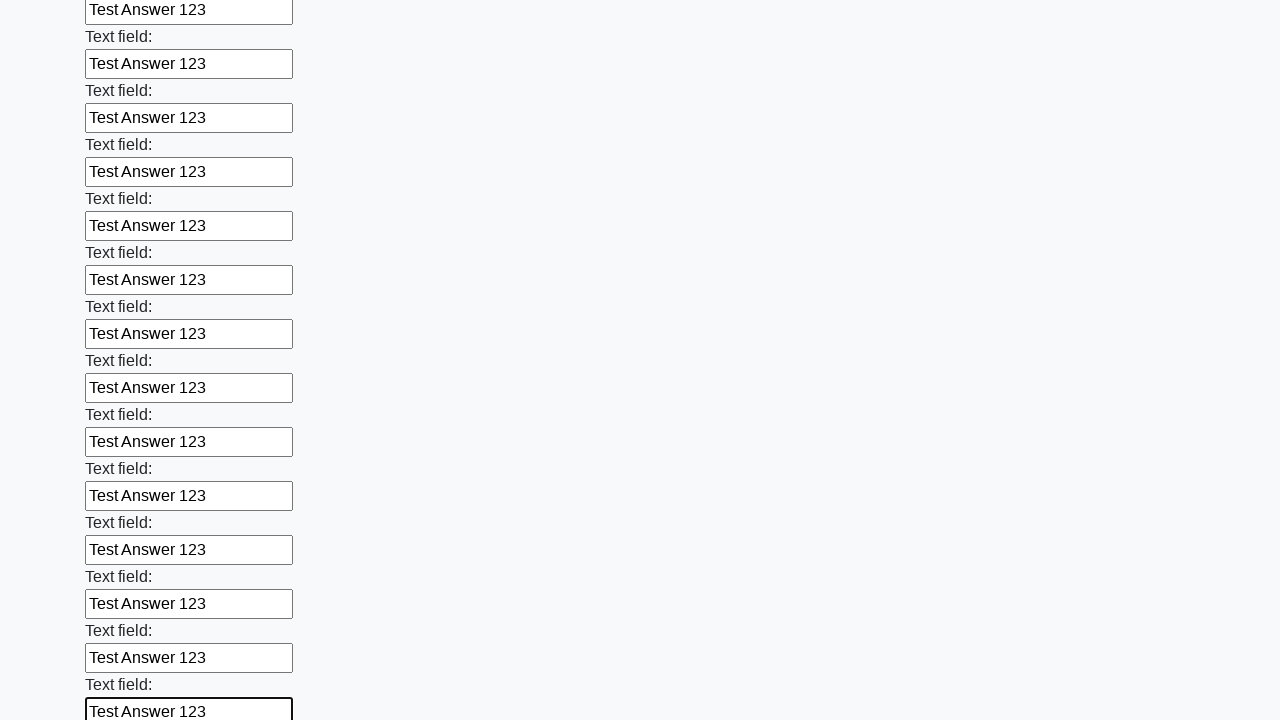

Filled an input field with 'Test Answer 123' on input >> nth=45
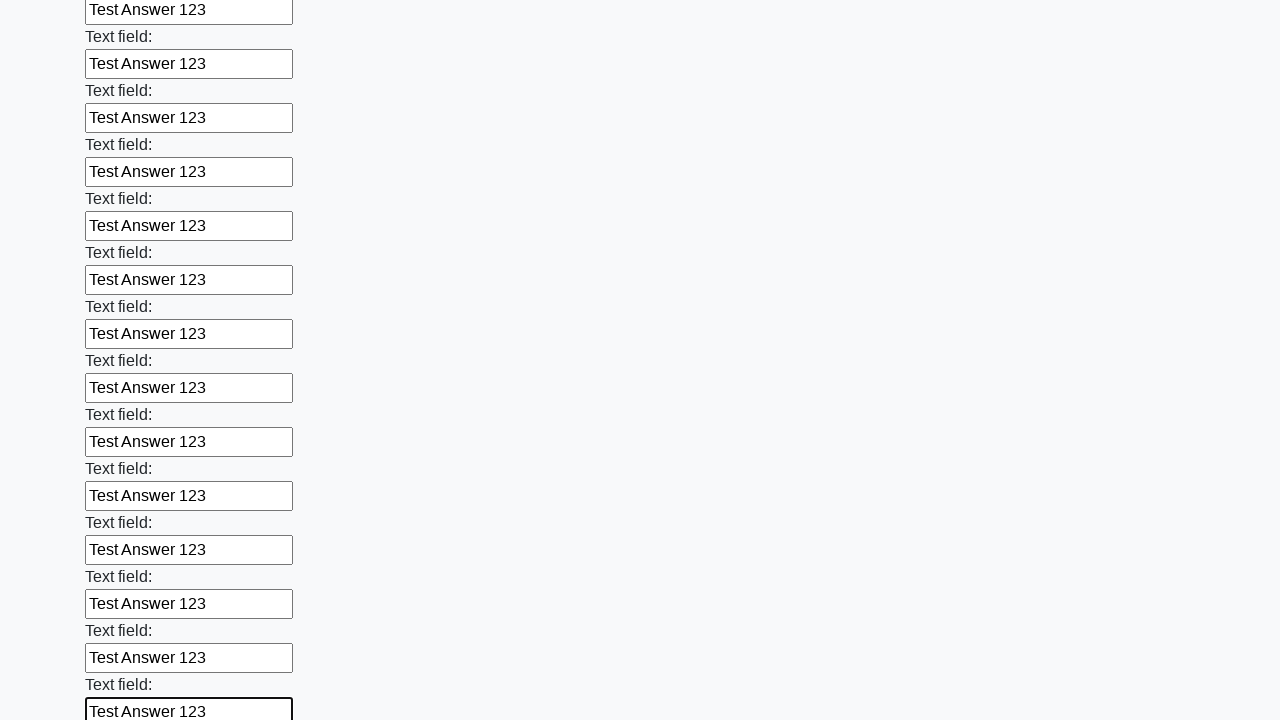

Filled an input field with 'Test Answer 123' on input >> nth=46
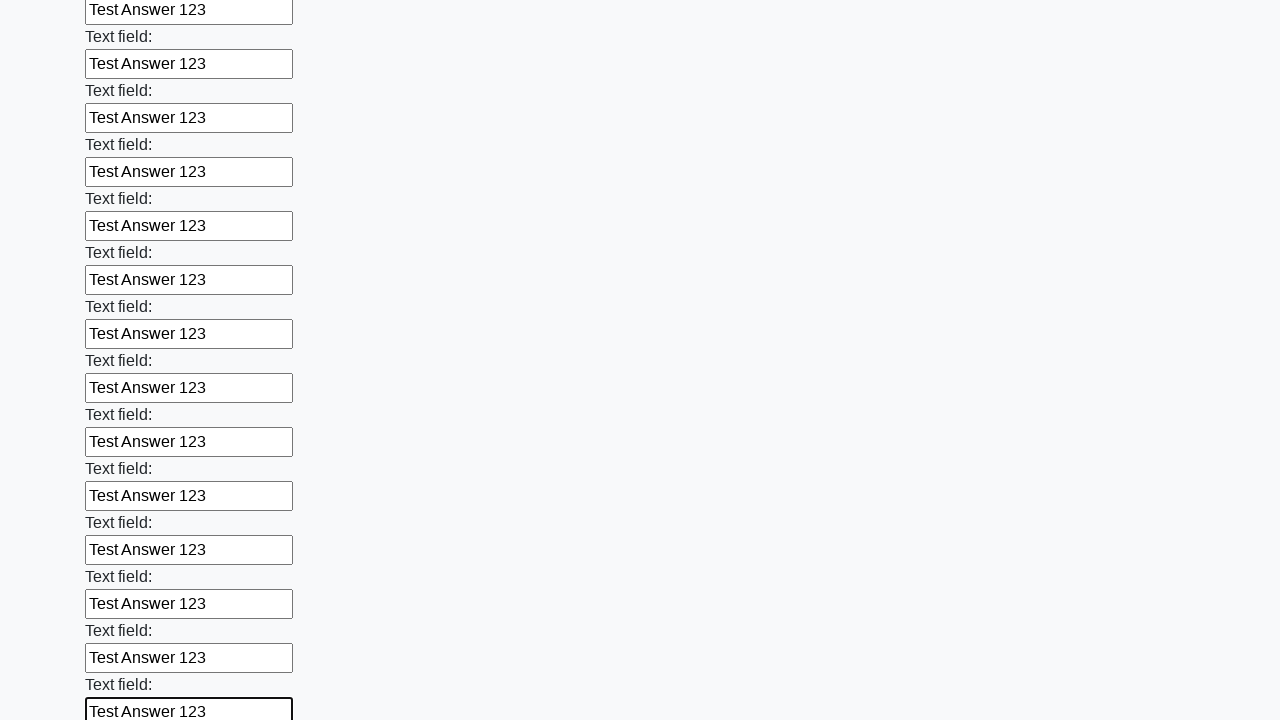

Filled an input field with 'Test Answer 123' on input >> nth=47
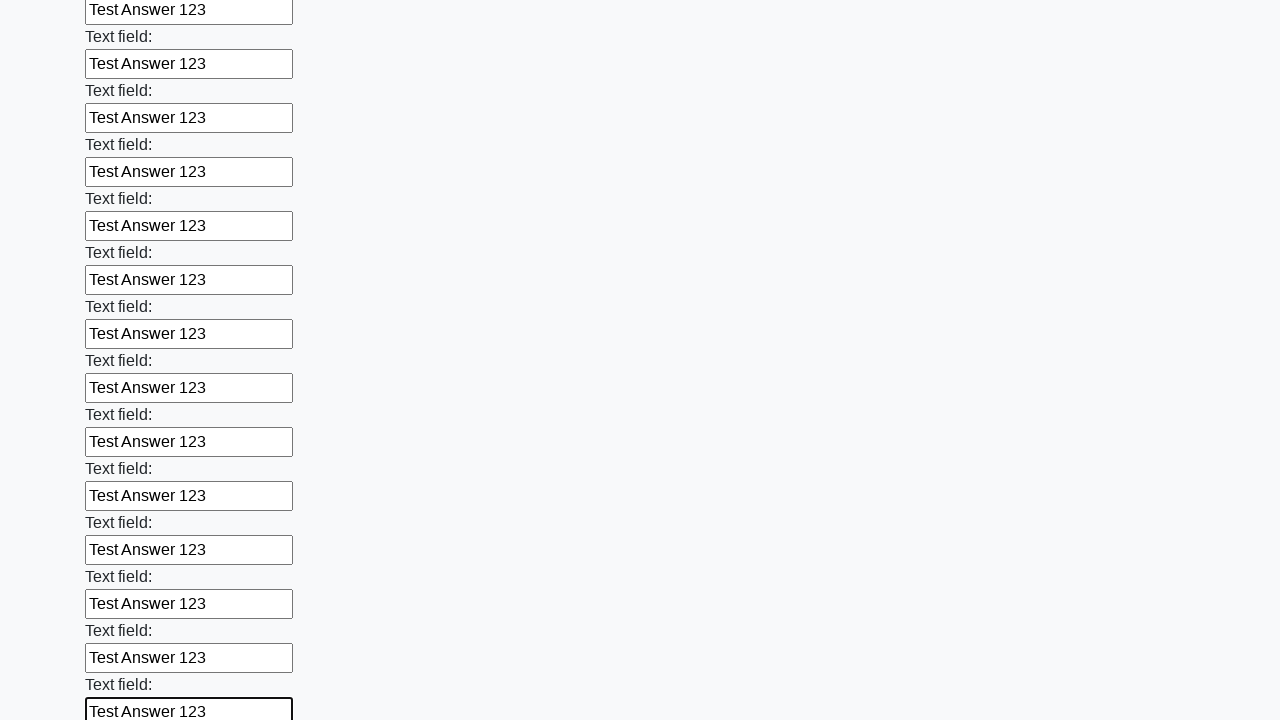

Filled an input field with 'Test Answer 123' on input >> nth=48
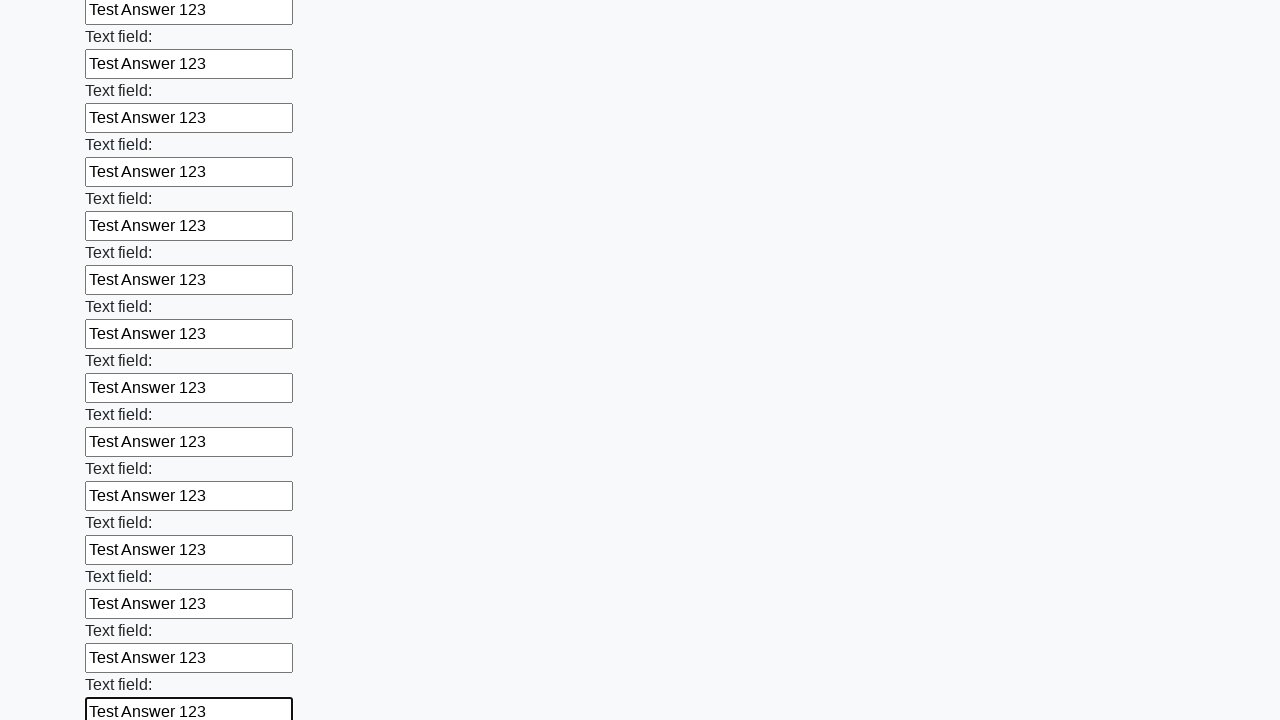

Filled an input field with 'Test Answer 123' on input >> nth=49
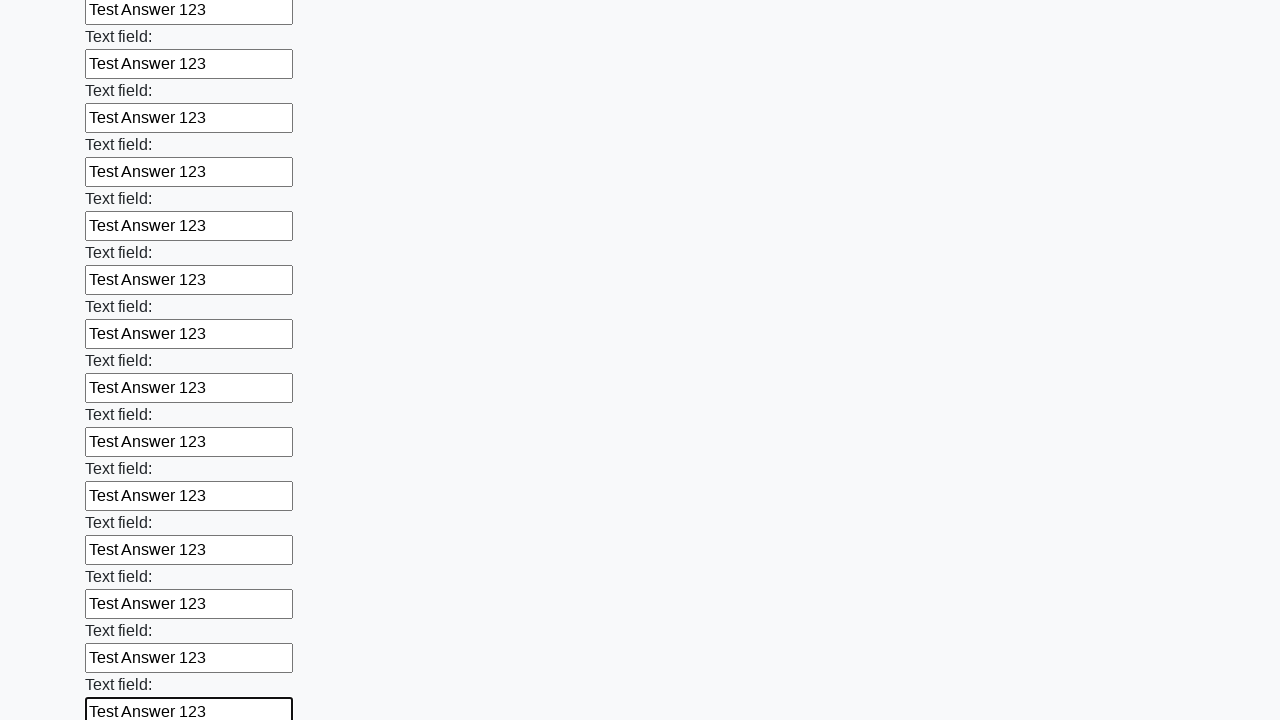

Filled an input field with 'Test Answer 123' on input >> nth=50
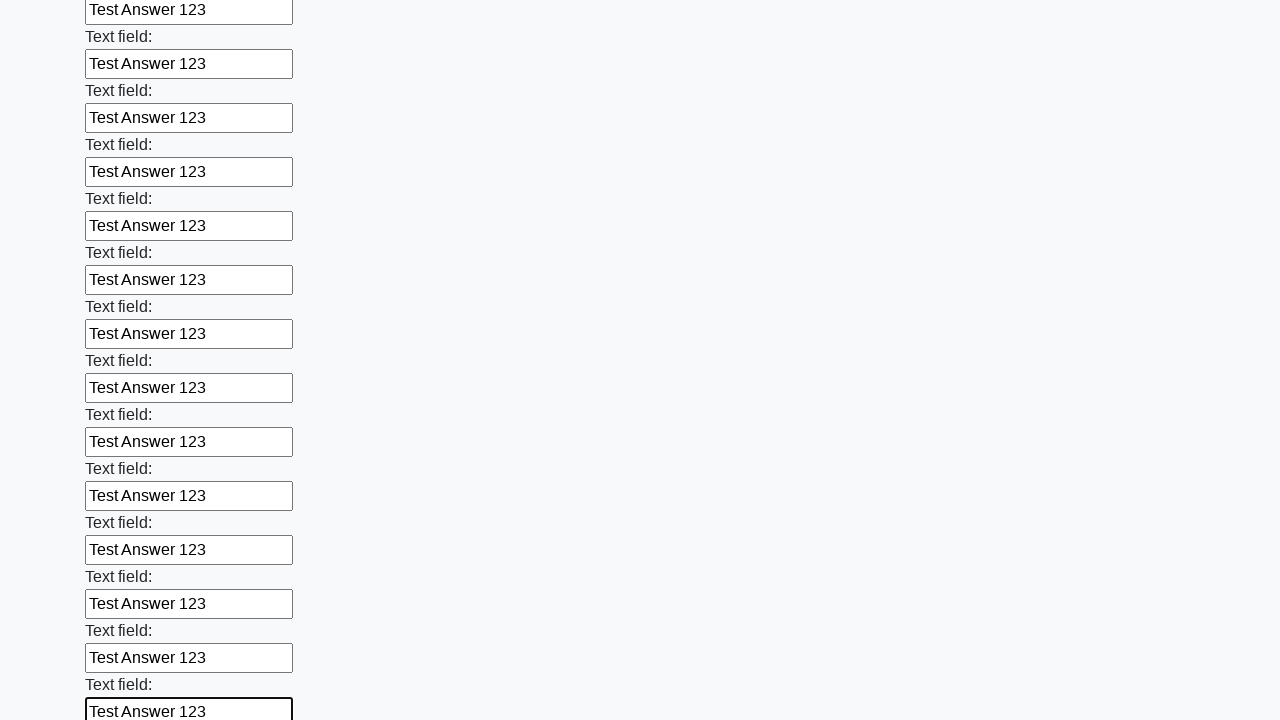

Filled an input field with 'Test Answer 123' on input >> nth=51
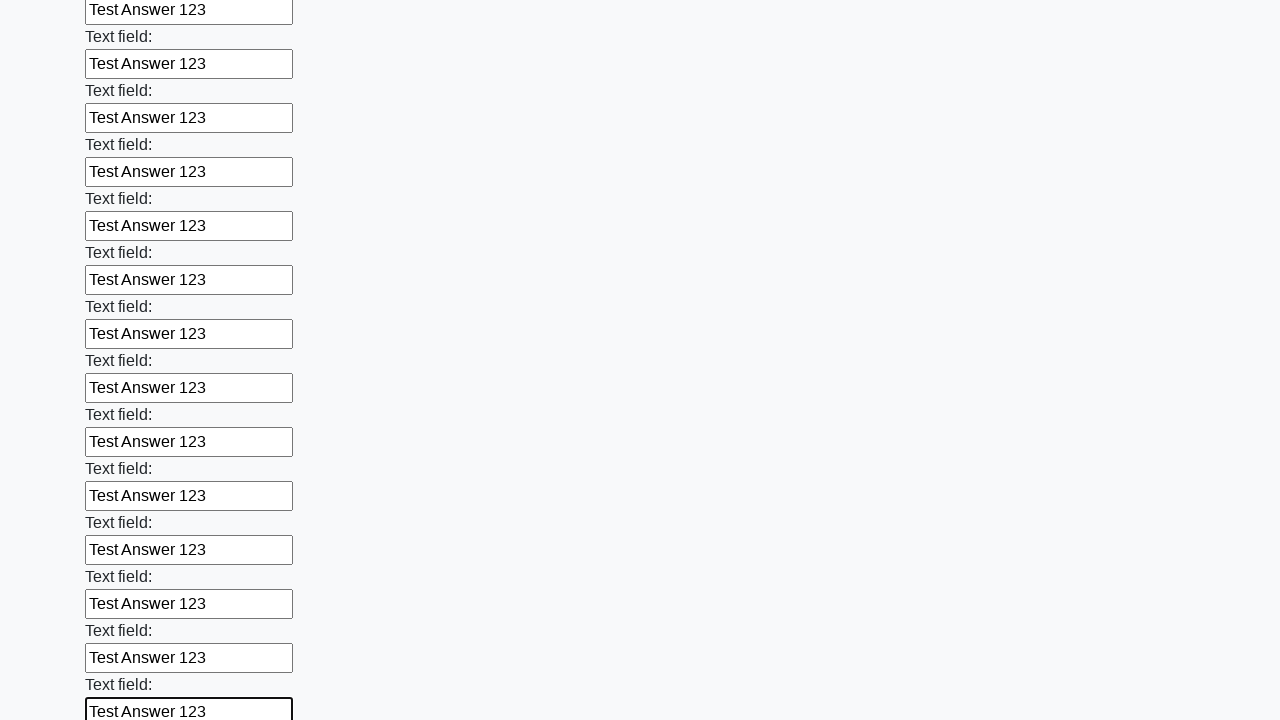

Filled an input field with 'Test Answer 123' on input >> nth=52
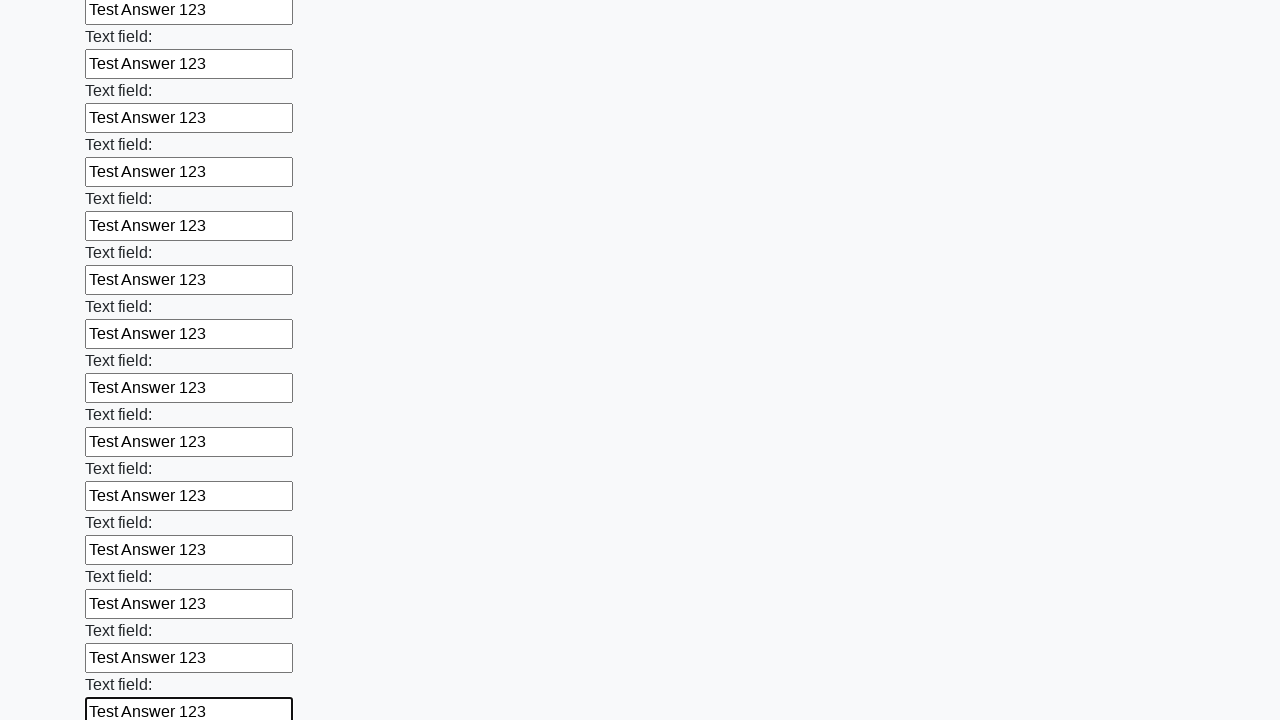

Filled an input field with 'Test Answer 123' on input >> nth=53
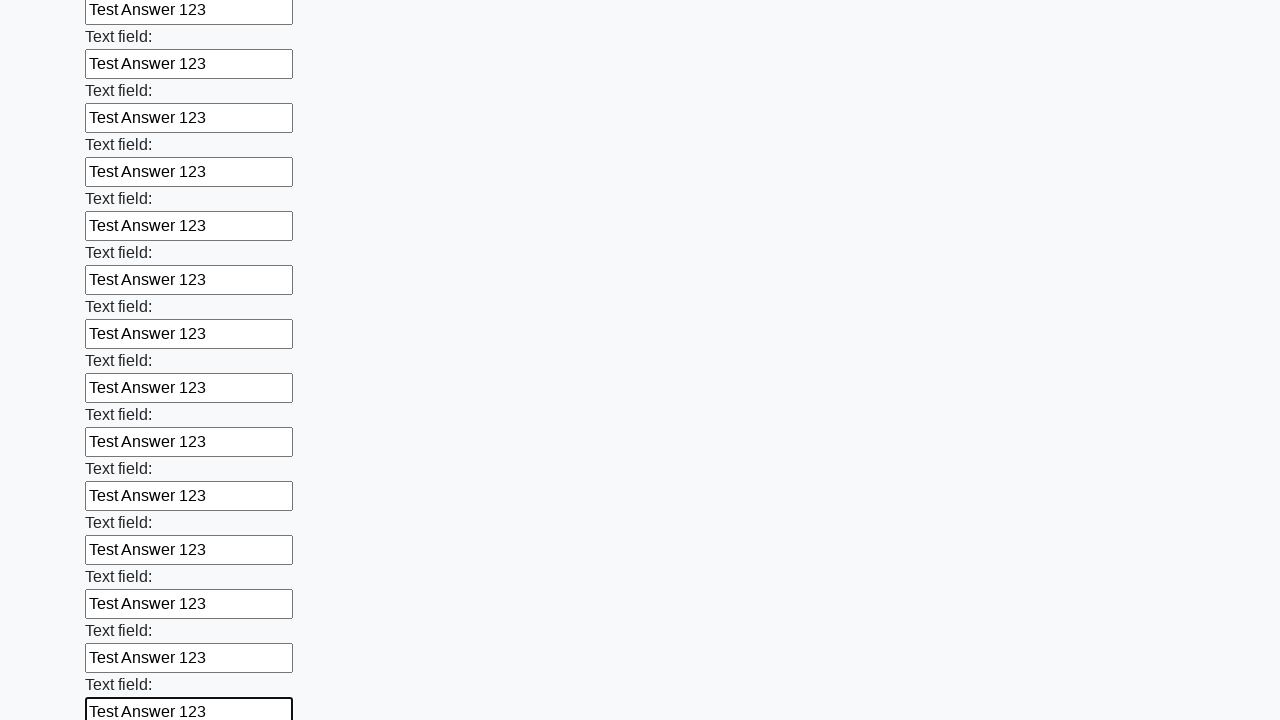

Filled an input field with 'Test Answer 123' on input >> nth=54
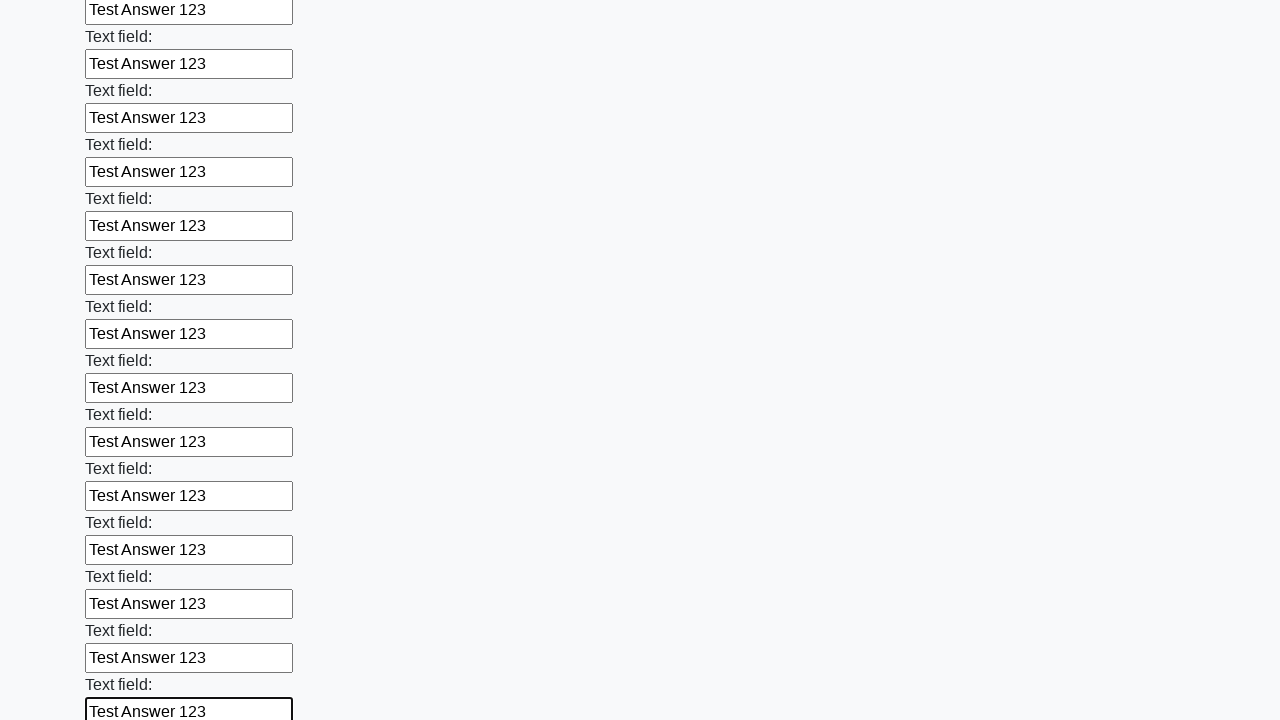

Filled an input field with 'Test Answer 123' on input >> nth=55
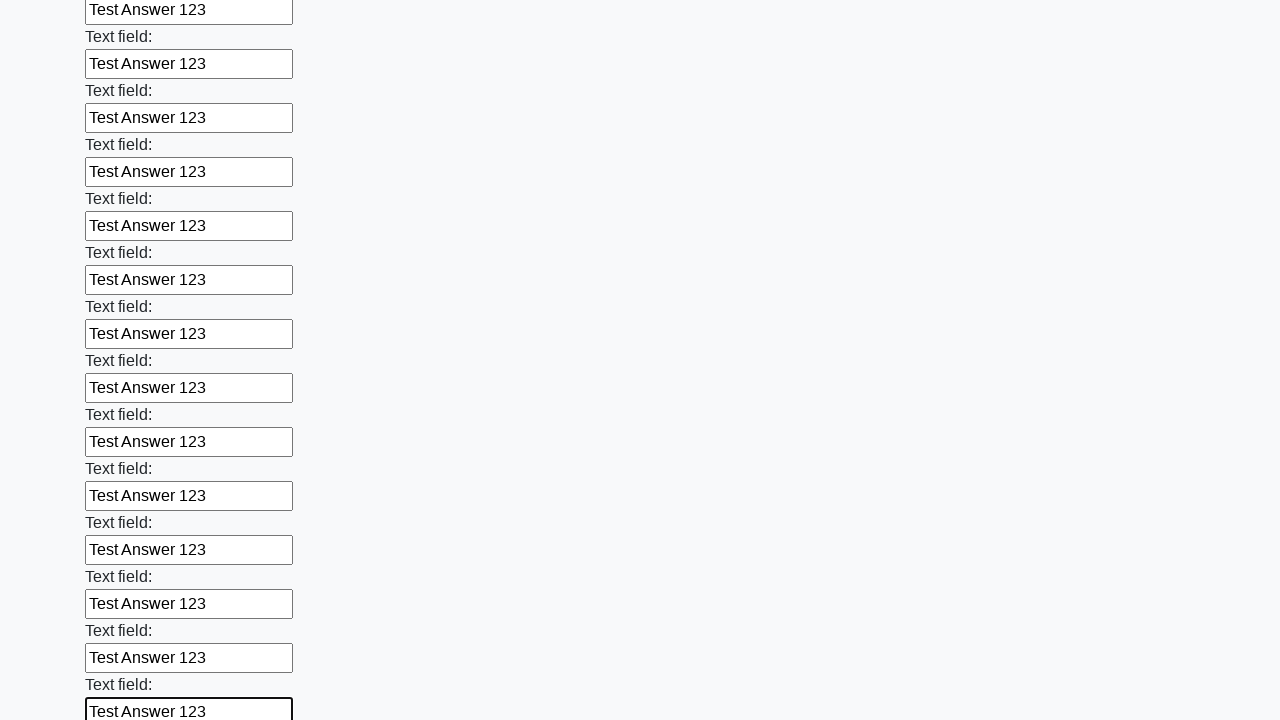

Filled an input field with 'Test Answer 123' on input >> nth=56
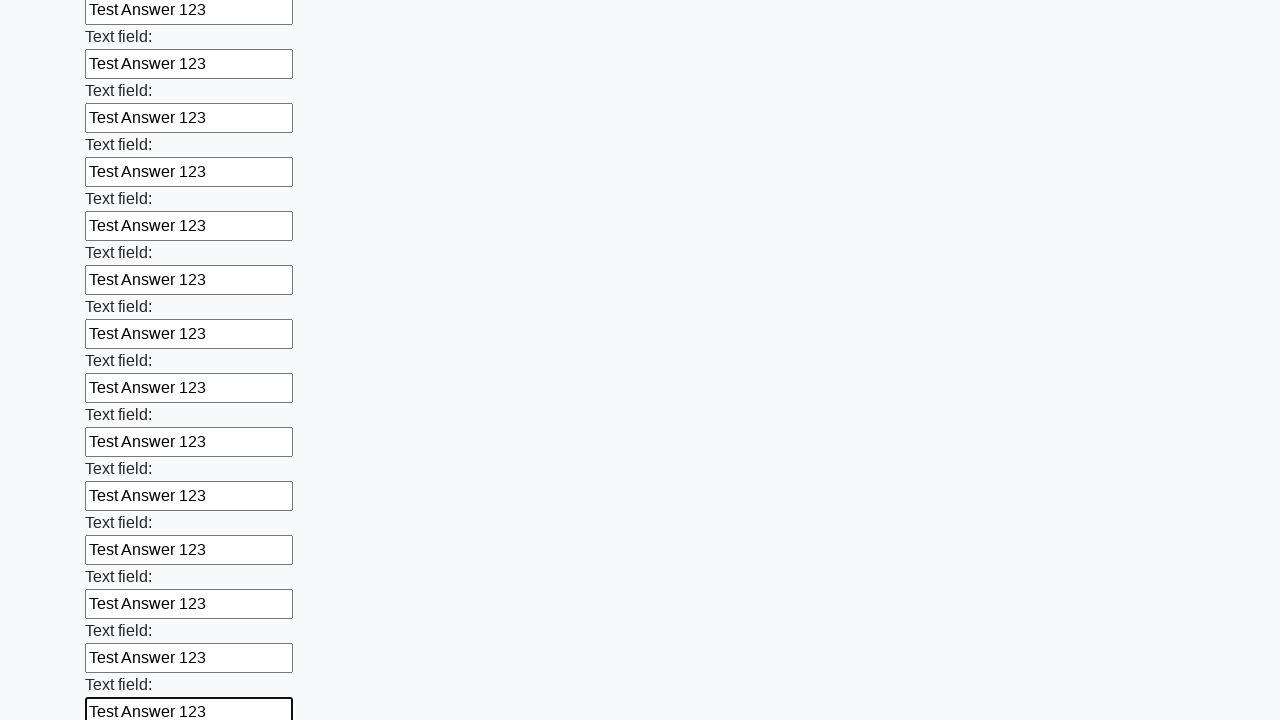

Filled an input field with 'Test Answer 123' on input >> nth=57
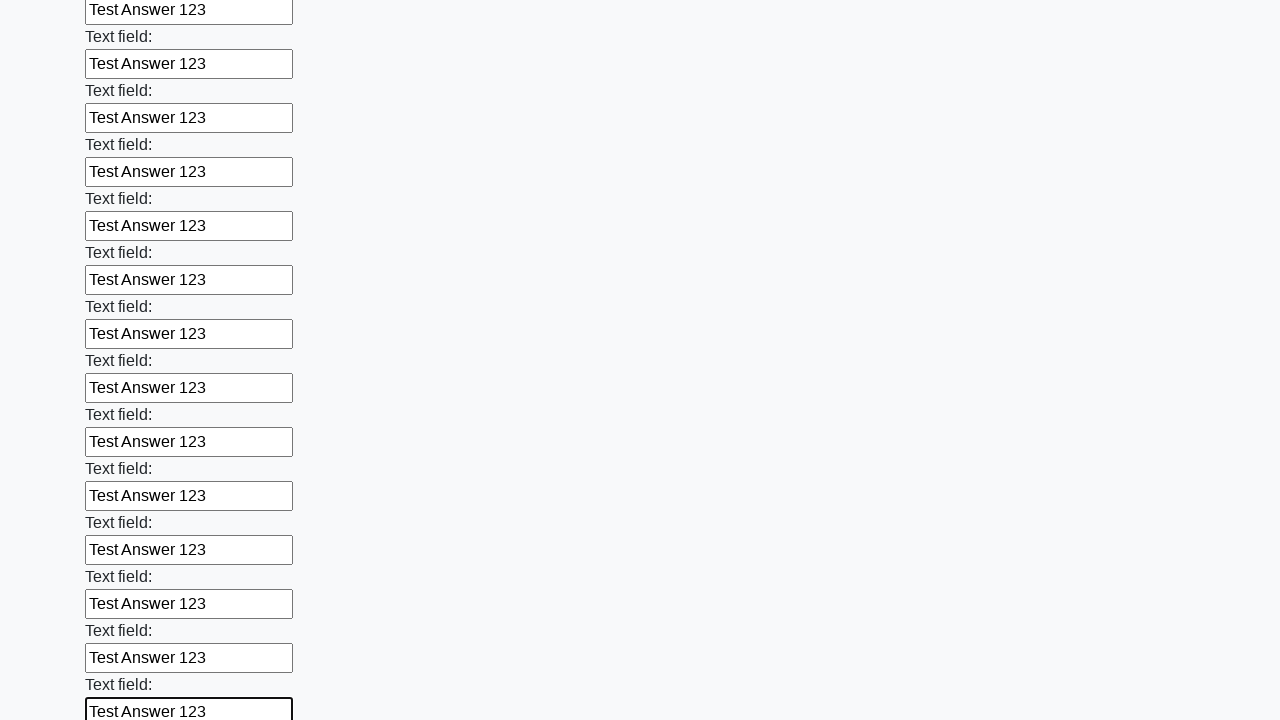

Filled an input field with 'Test Answer 123' on input >> nth=58
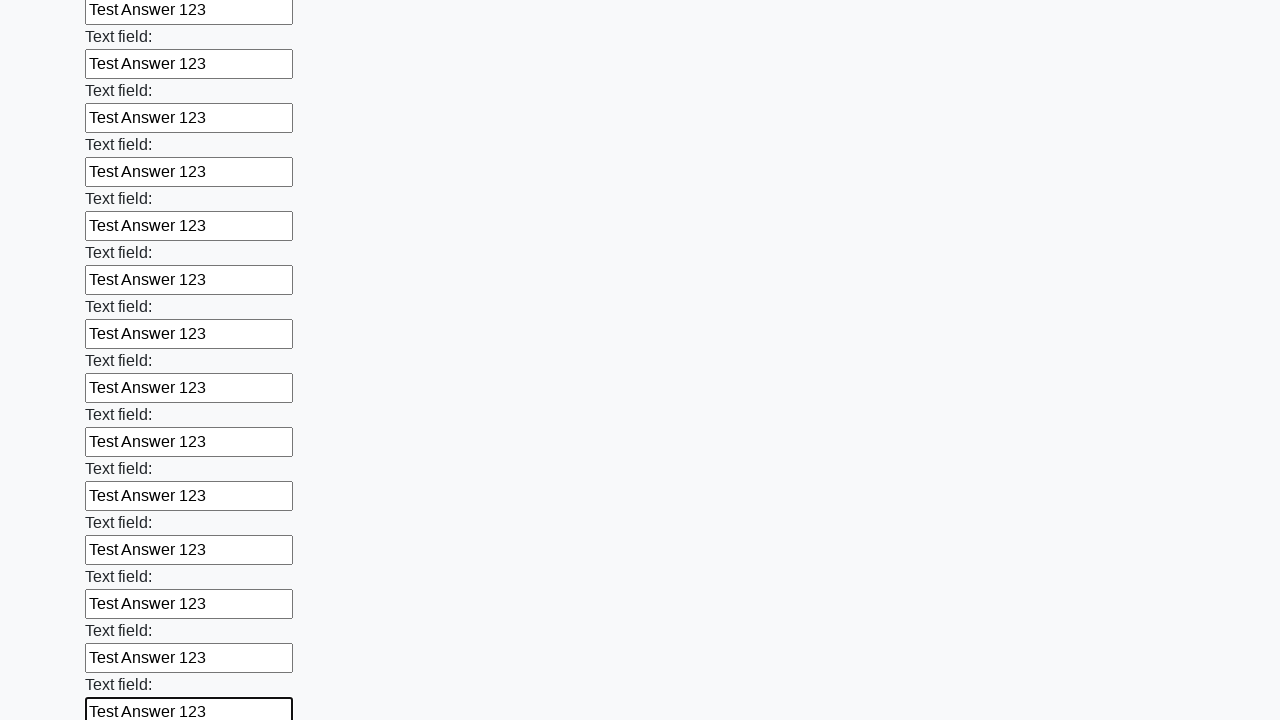

Filled an input field with 'Test Answer 123' on input >> nth=59
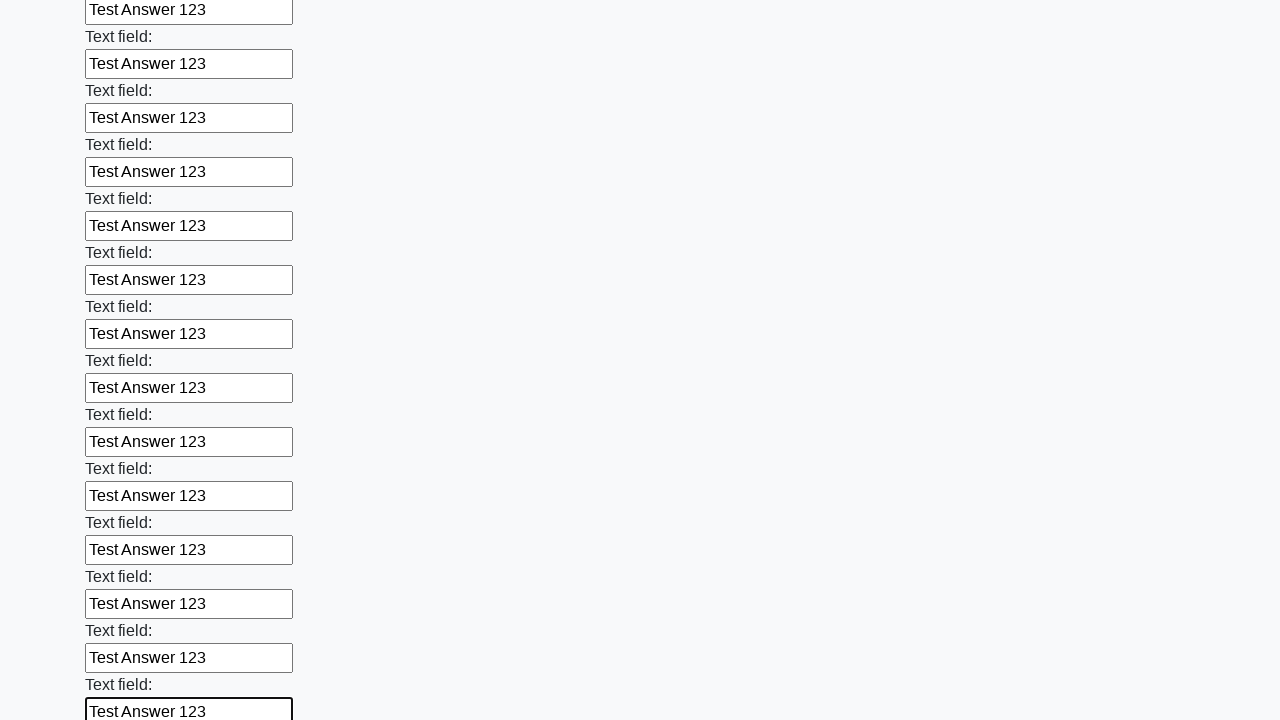

Filled an input field with 'Test Answer 123' on input >> nth=60
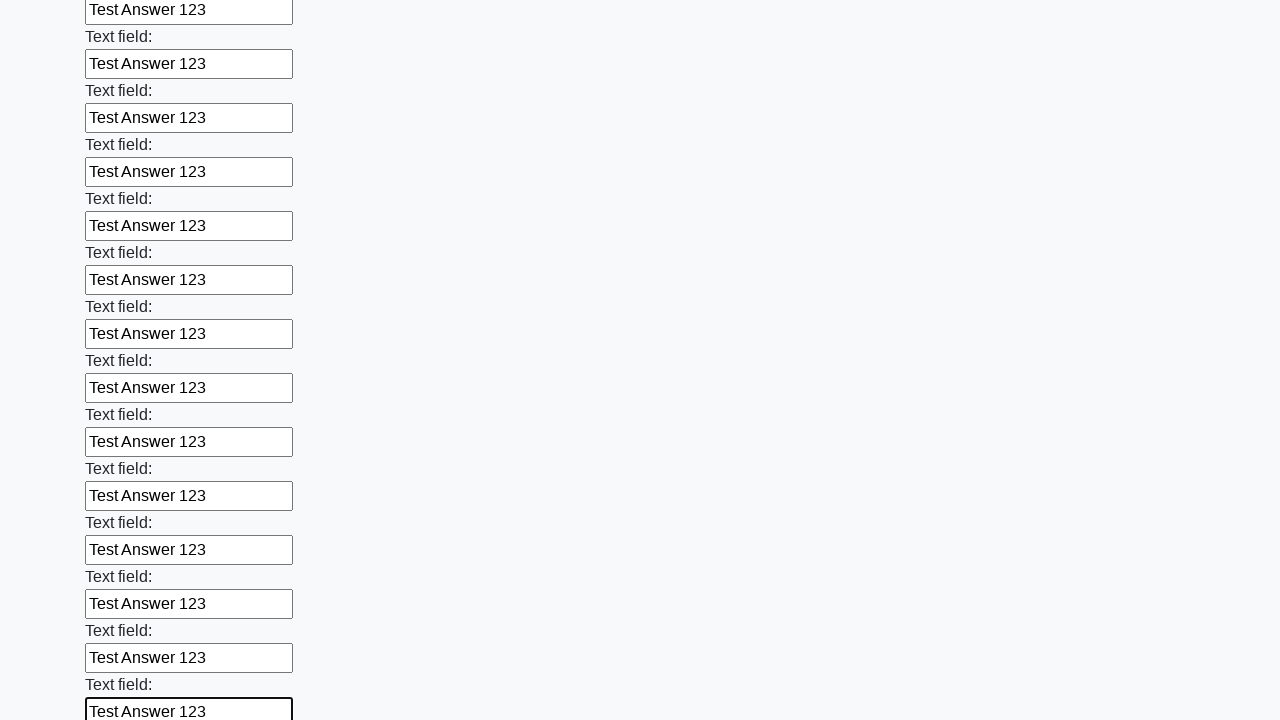

Filled an input field with 'Test Answer 123' on input >> nth=61
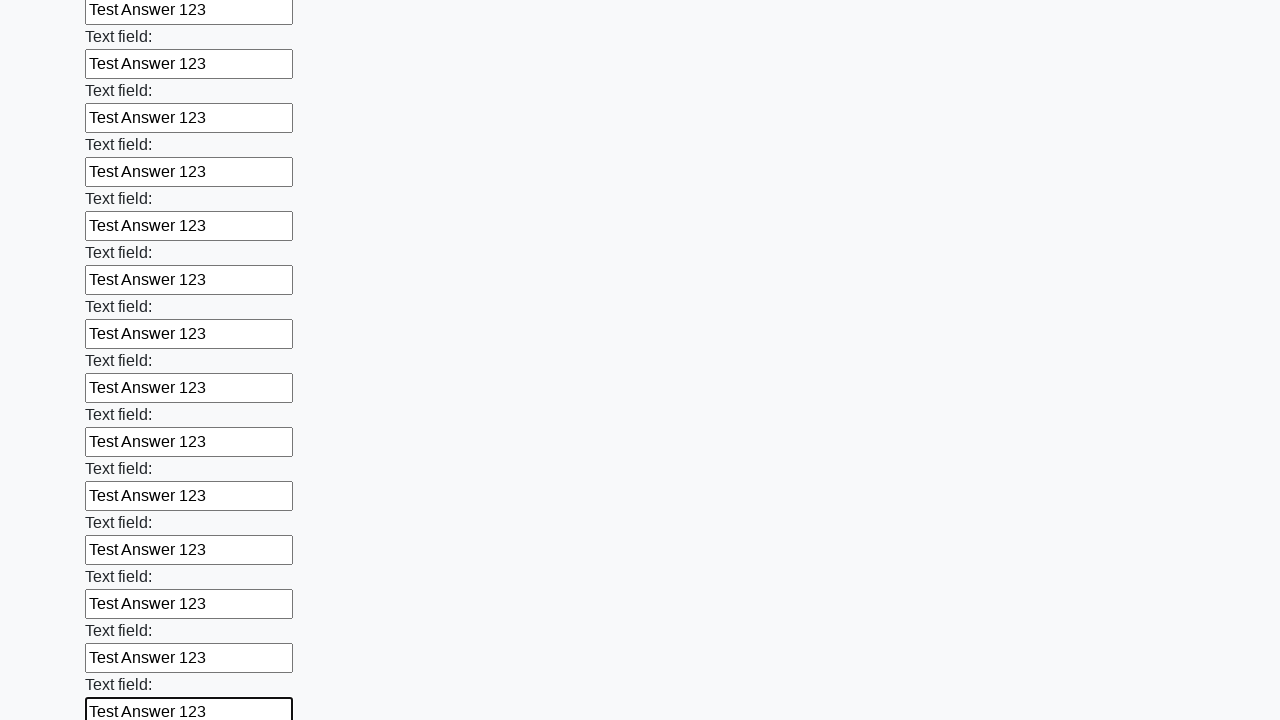

Filled an input field with 'Test Answer 123' on input >> nth=62
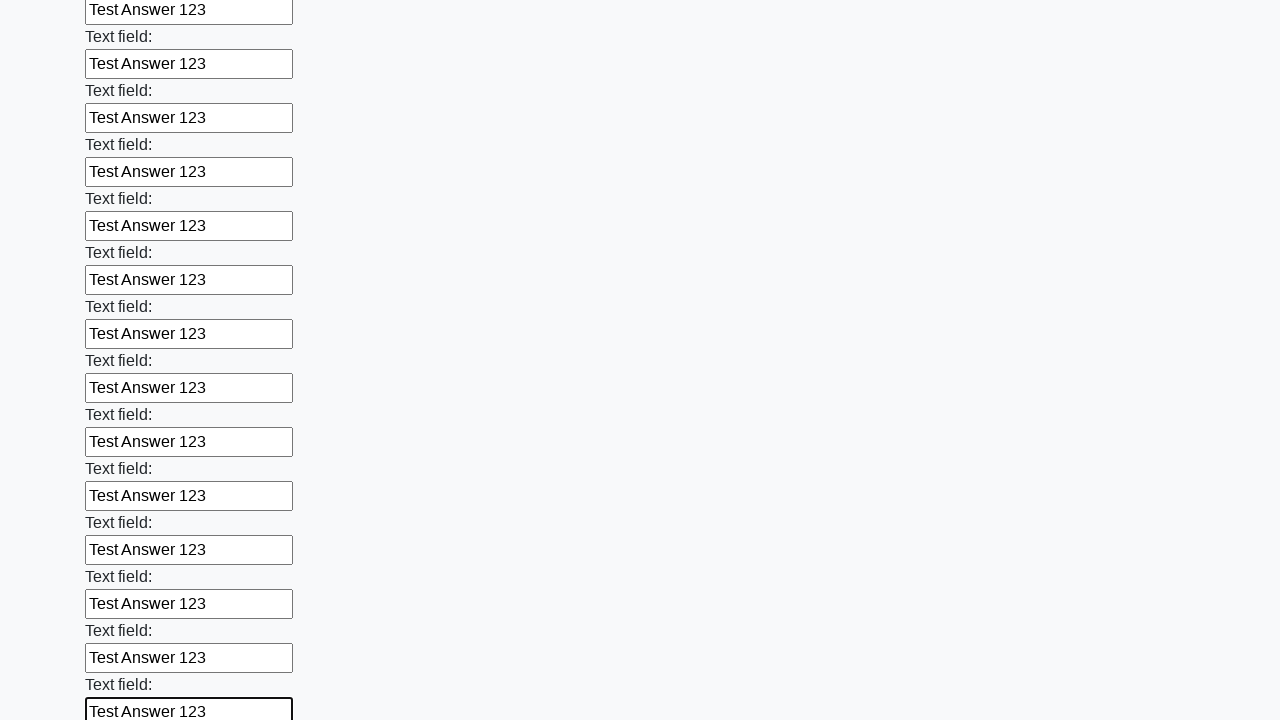

Filled an input field with 'Test Answer 123' on input >> nth=63
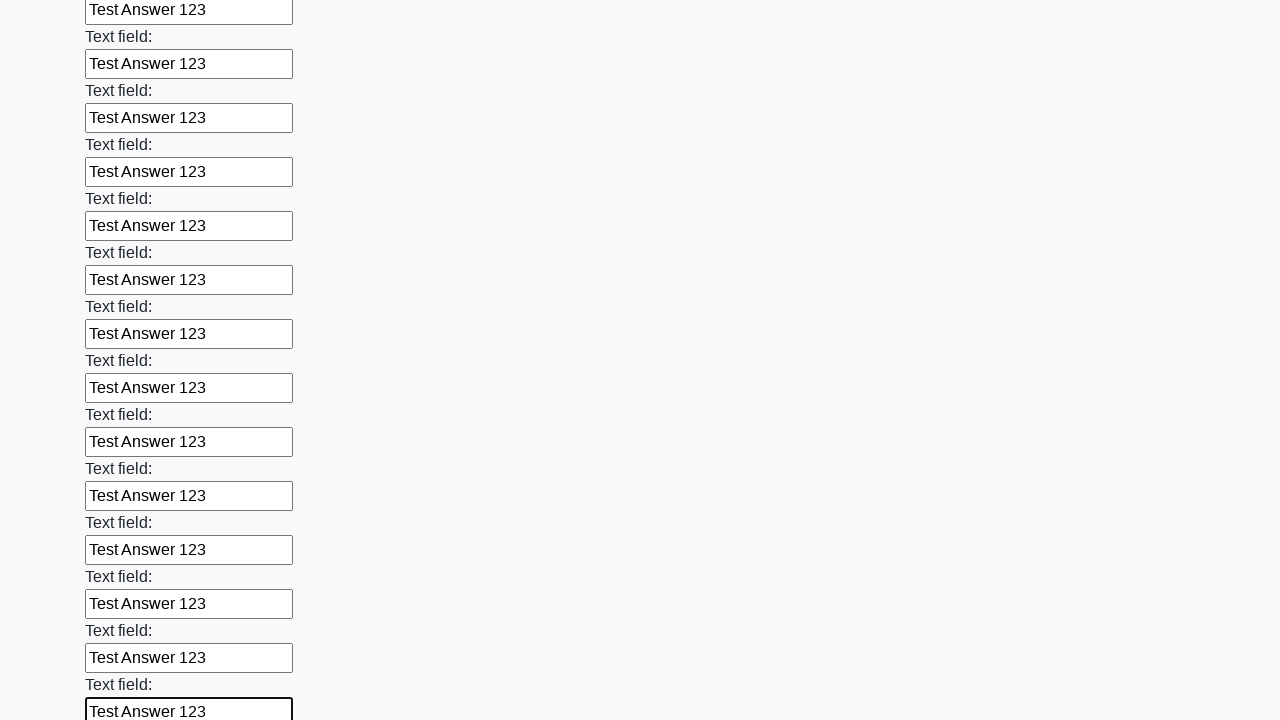

Filled an input field with 'Test Answer 123' on input >> nth=64
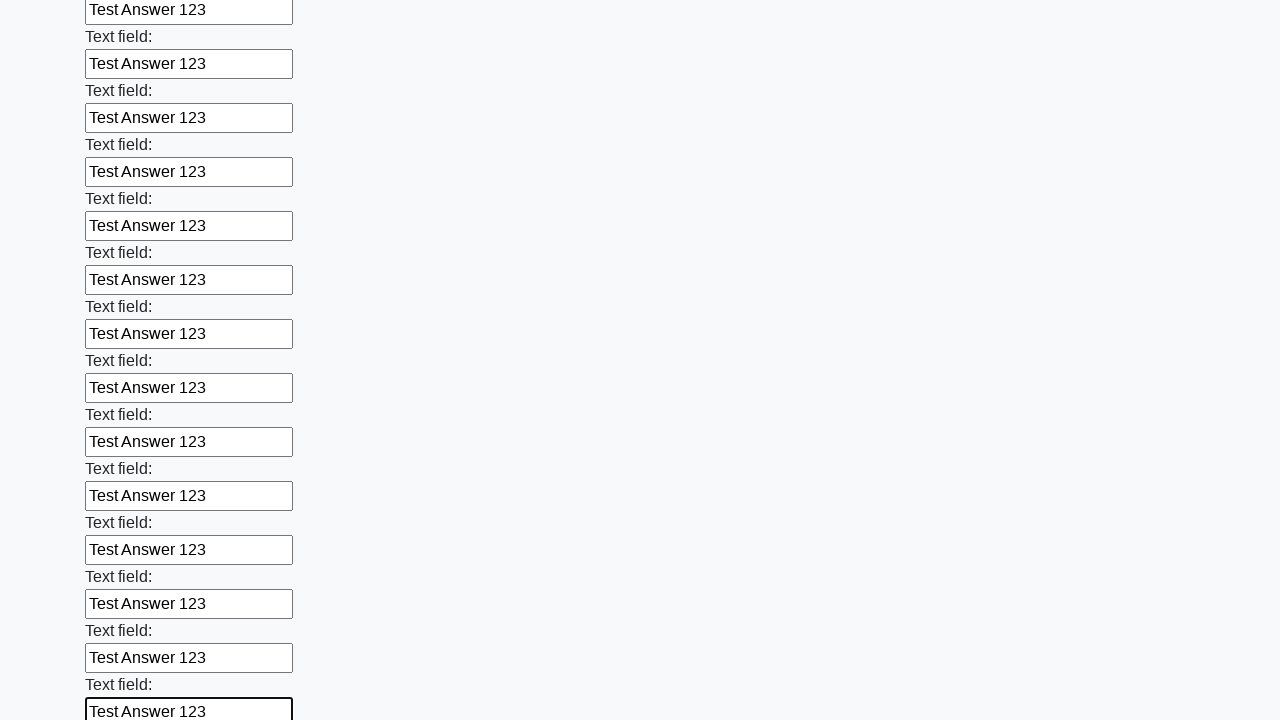

Filled an input field with 'Test Answer 123' on input >> nth=65
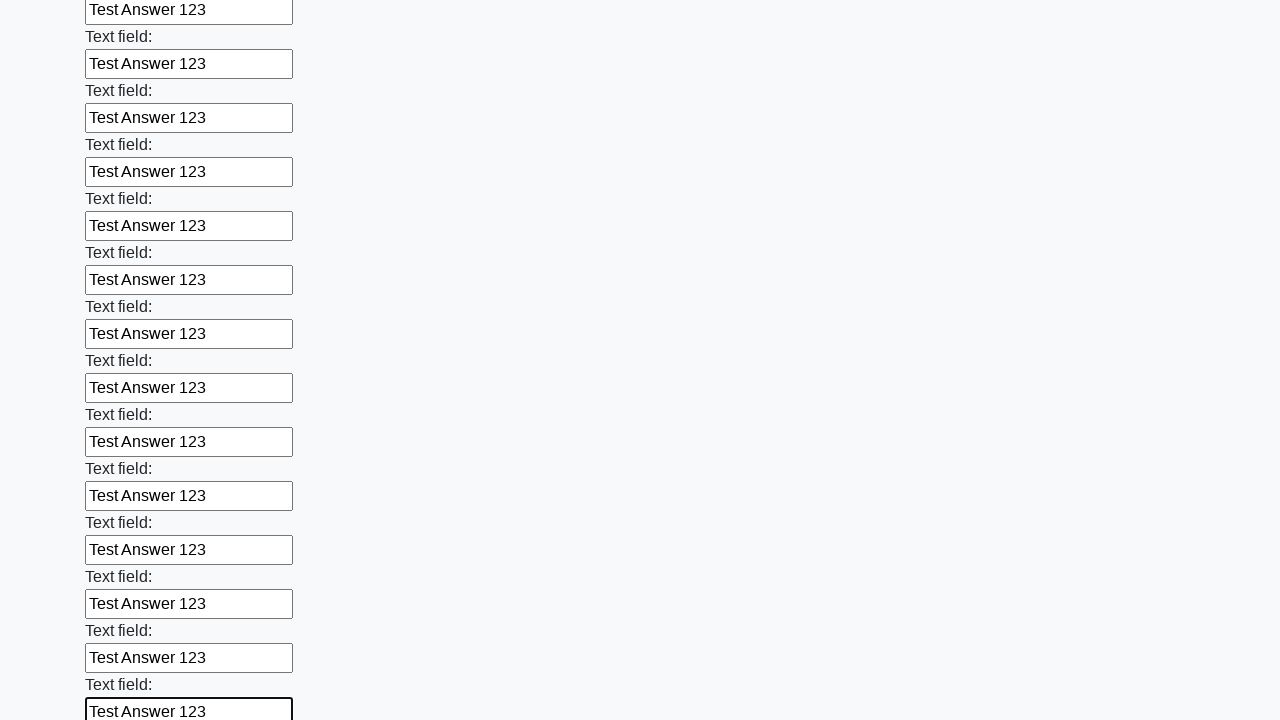

Filled an input field with 'Test Answer 123' on input >> nth=66
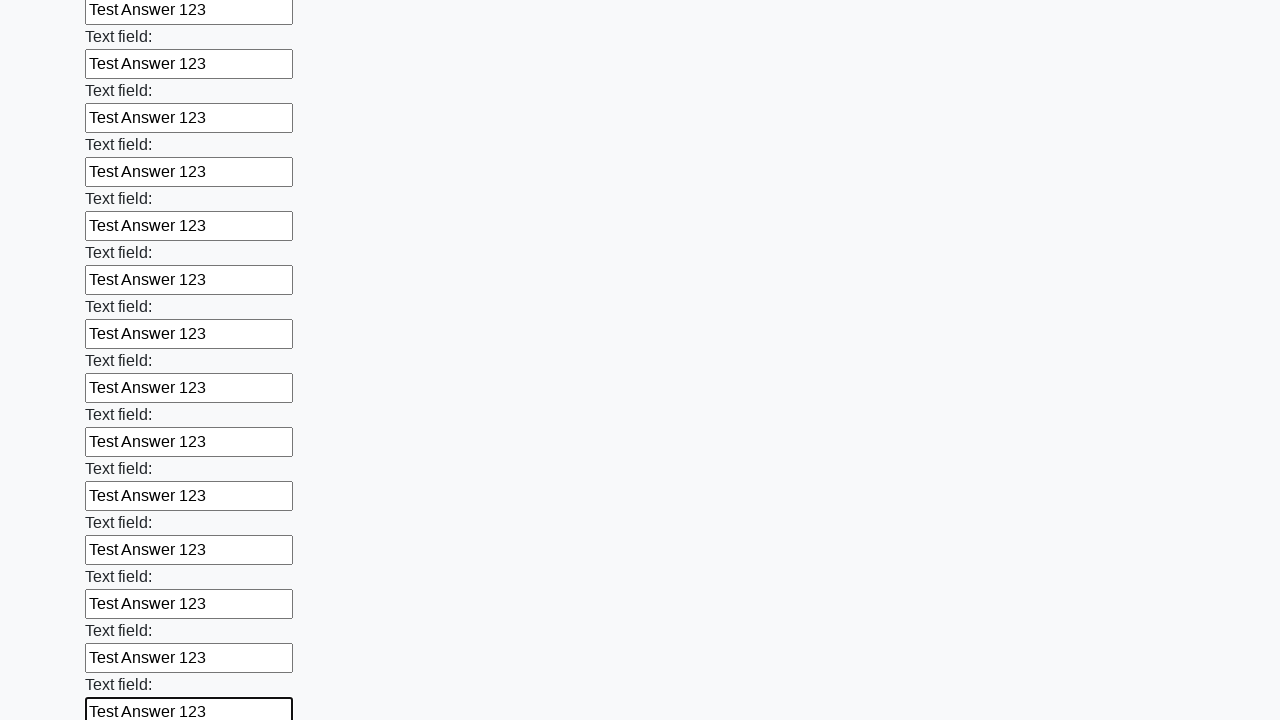

Filled an input field with 'Test Answer 123' on input >> nth=67
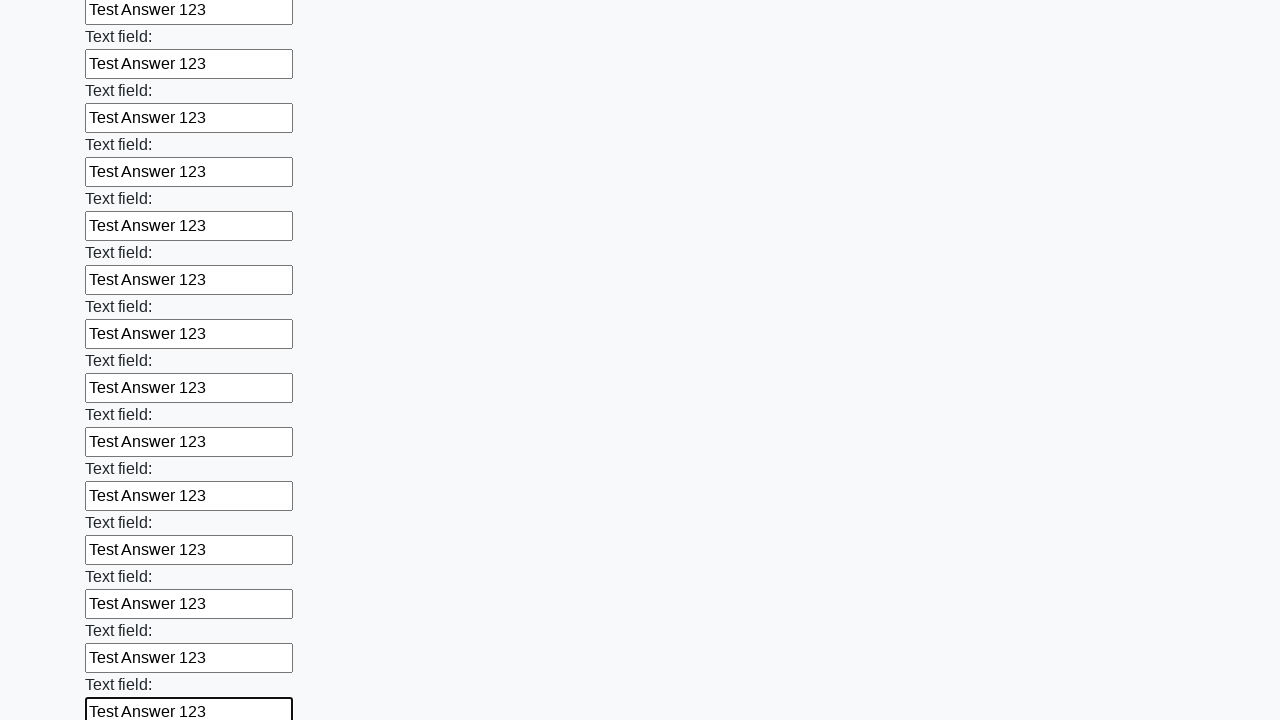

Filled an input field with 'Test Answer 123' on input >> nth=68
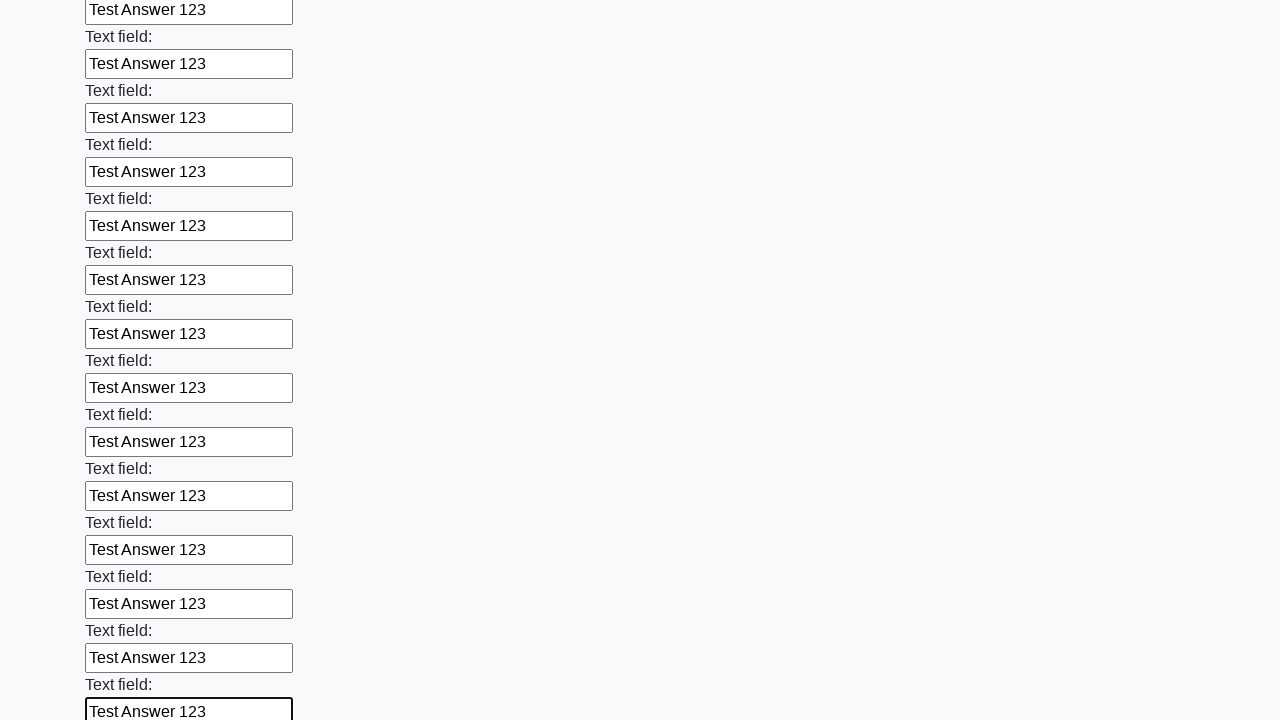

Filled an input field with 'Test Answer 123' on input >> nth=69
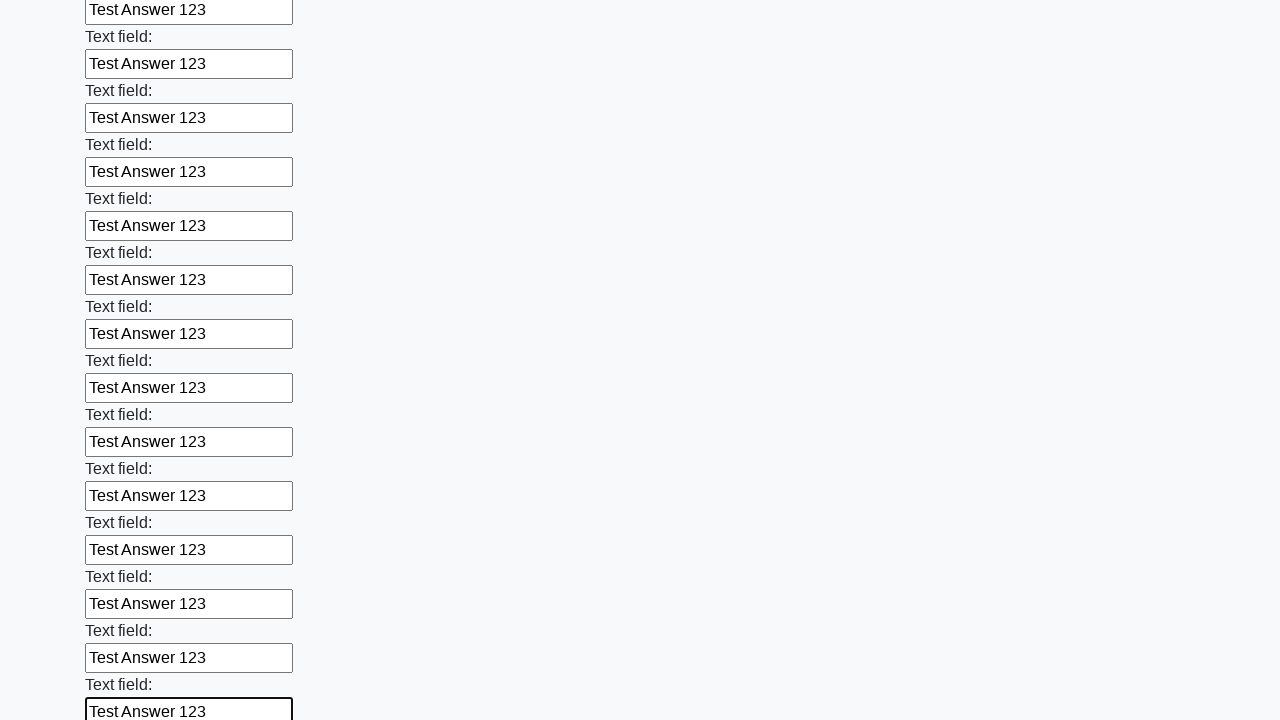

Filled an input field with 'Test Answer 123' on input >> nth=70
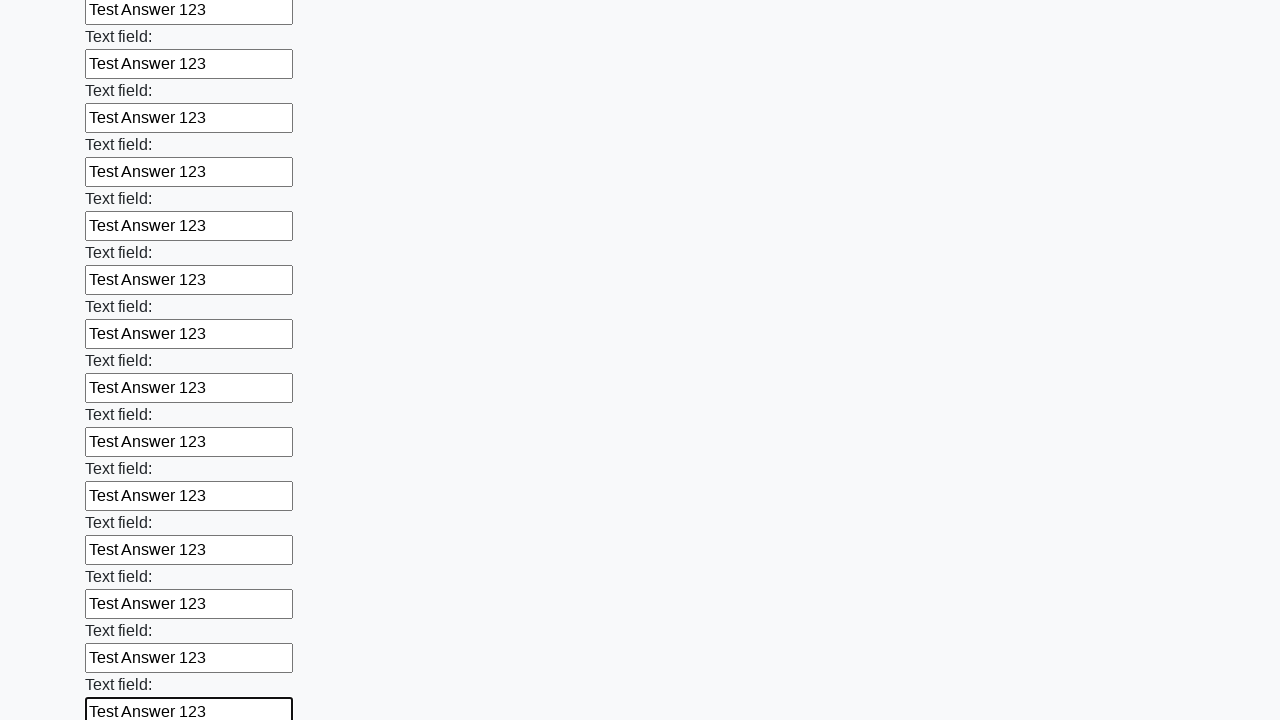

Filled an input field with 'Test Answer 123' on input >> nth=71
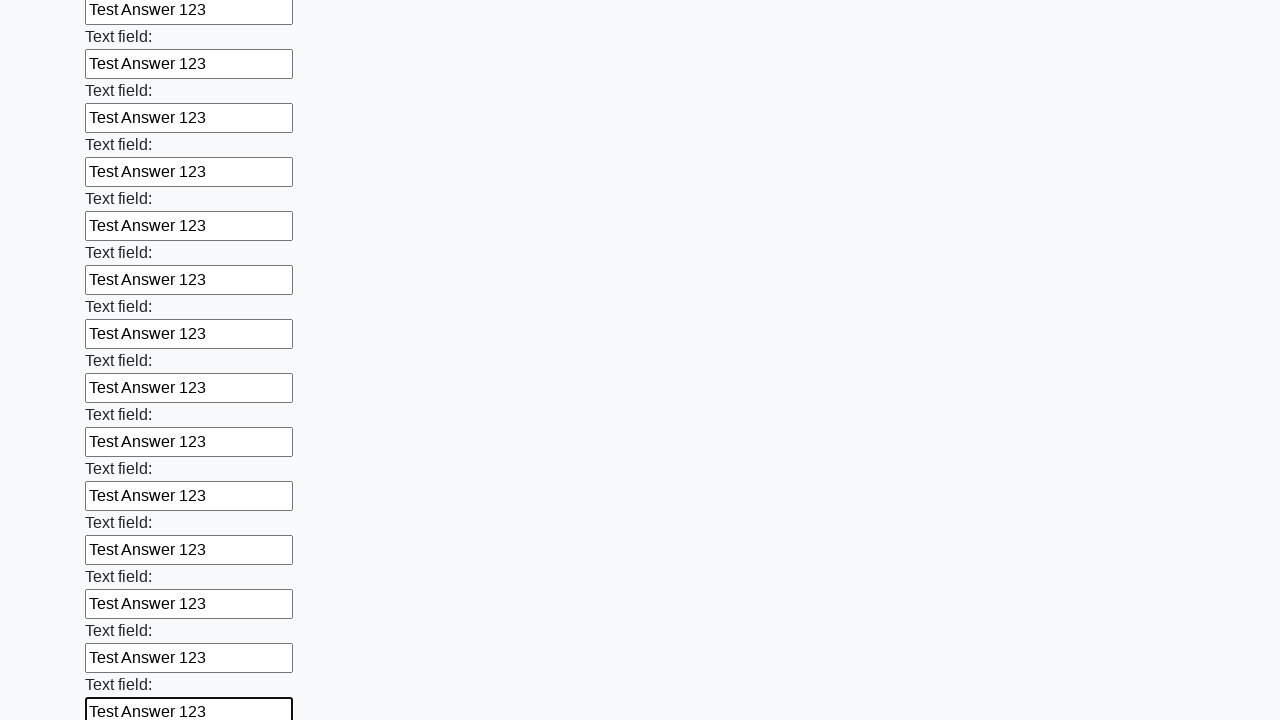

Filled an input field with 'Test Answer 123' on input >> nth=72
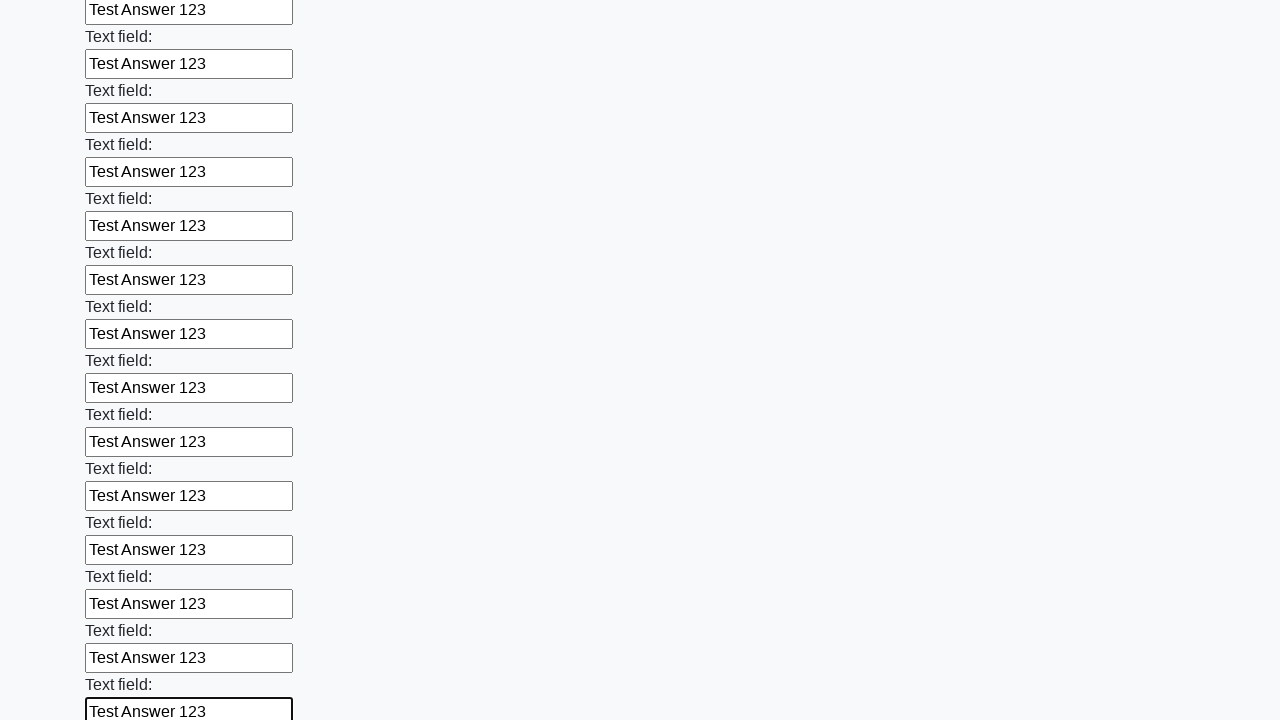

Filled an input field with 'Test Answer 123' on input >> nth=73
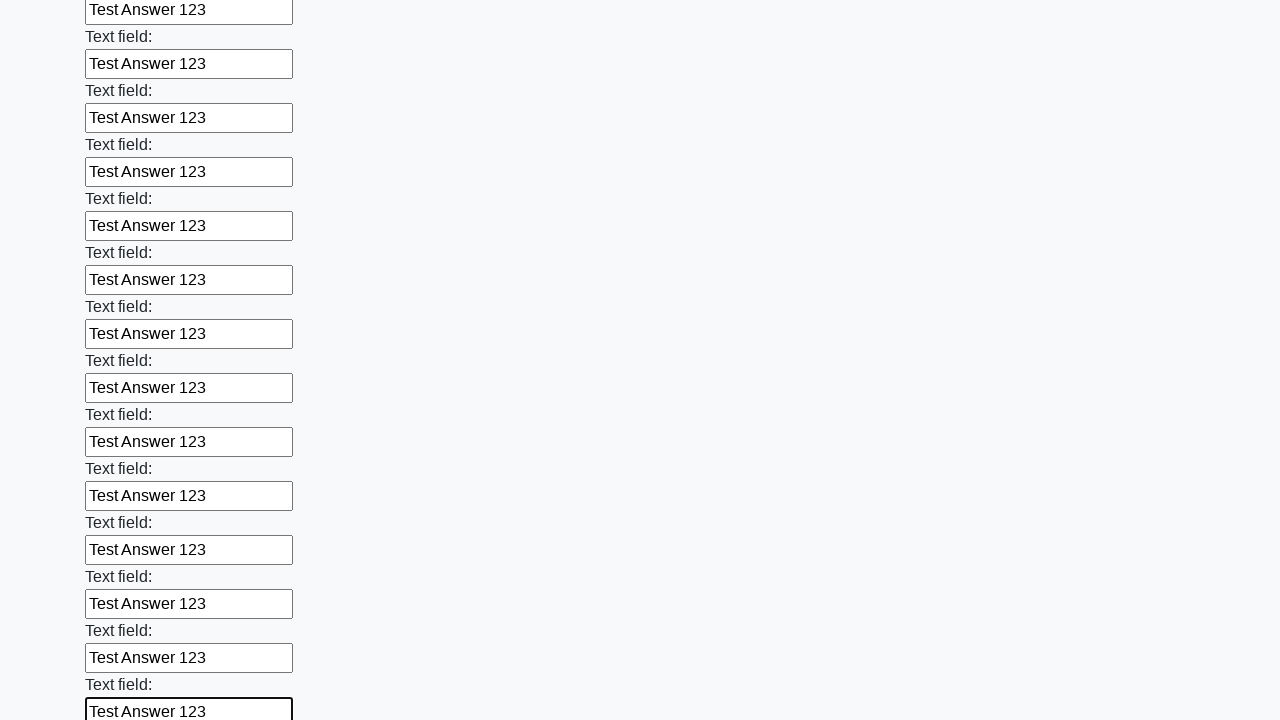

Filled an input field with 'Test Answer 123' on input >> nth=74
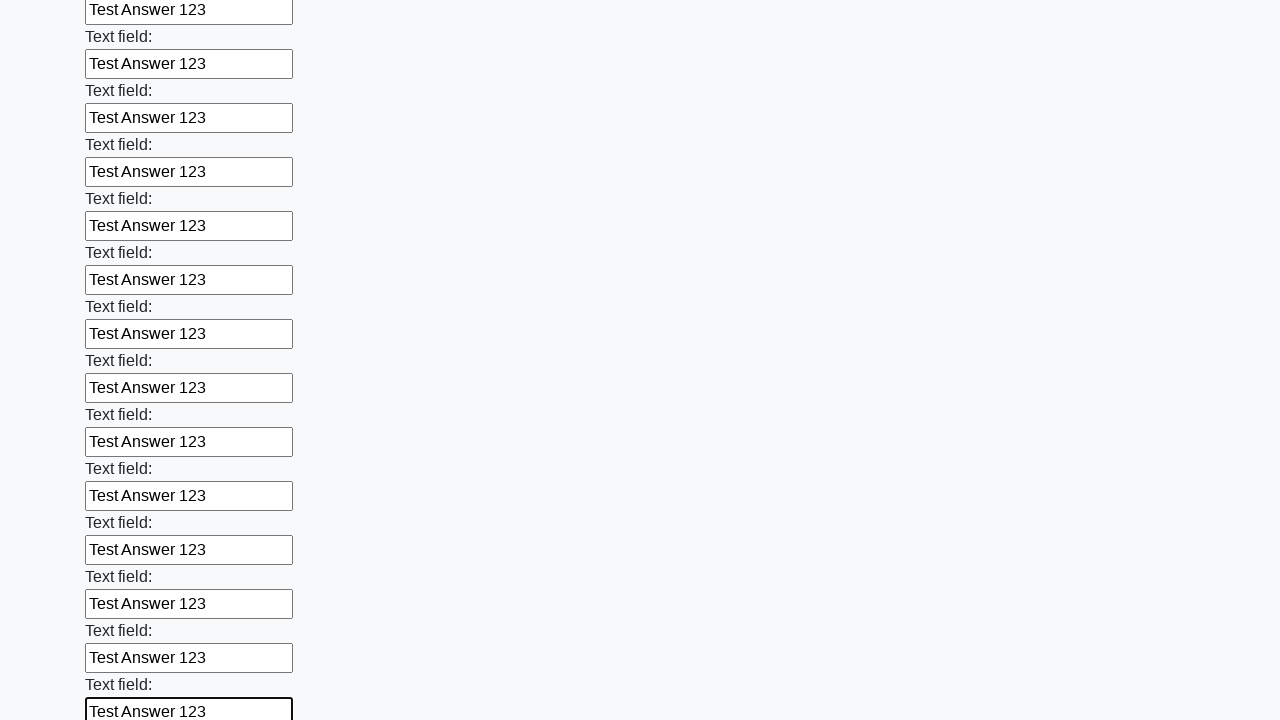

Filled an input field with 'Test Answer 123' on input >> nth=75
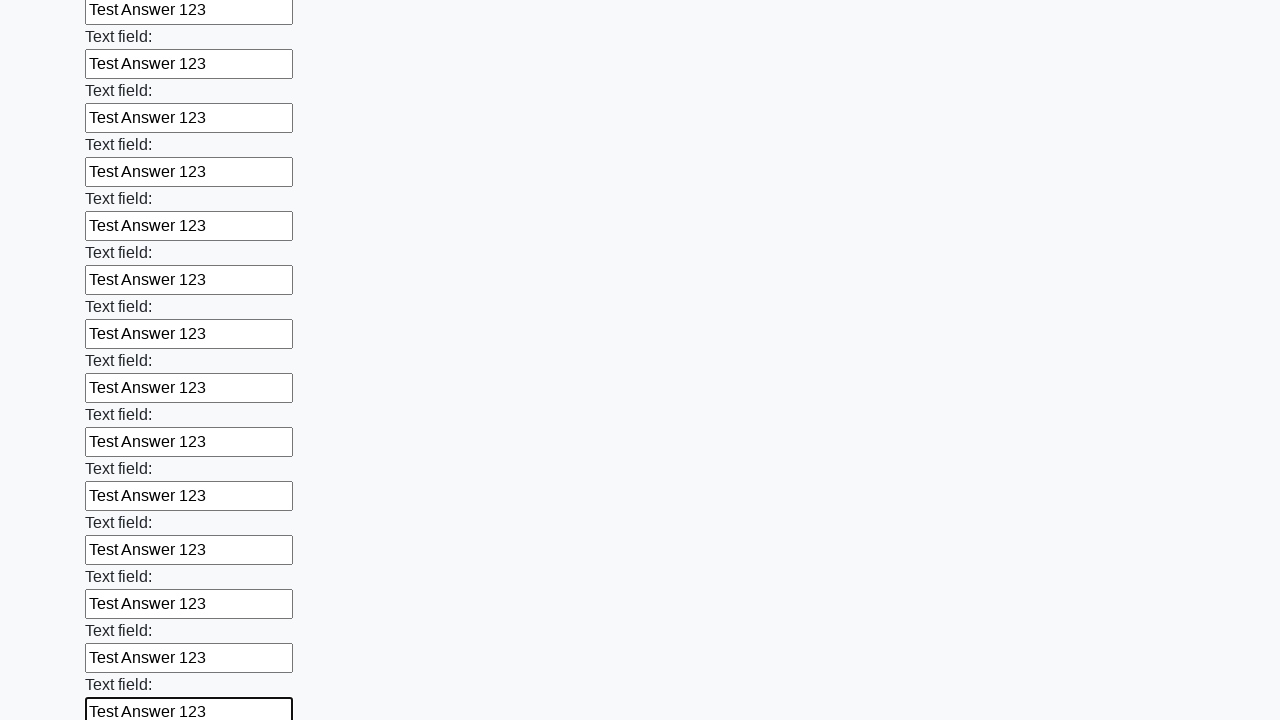

Filled an input field with 'Test Answer 123' on input >> nth=76
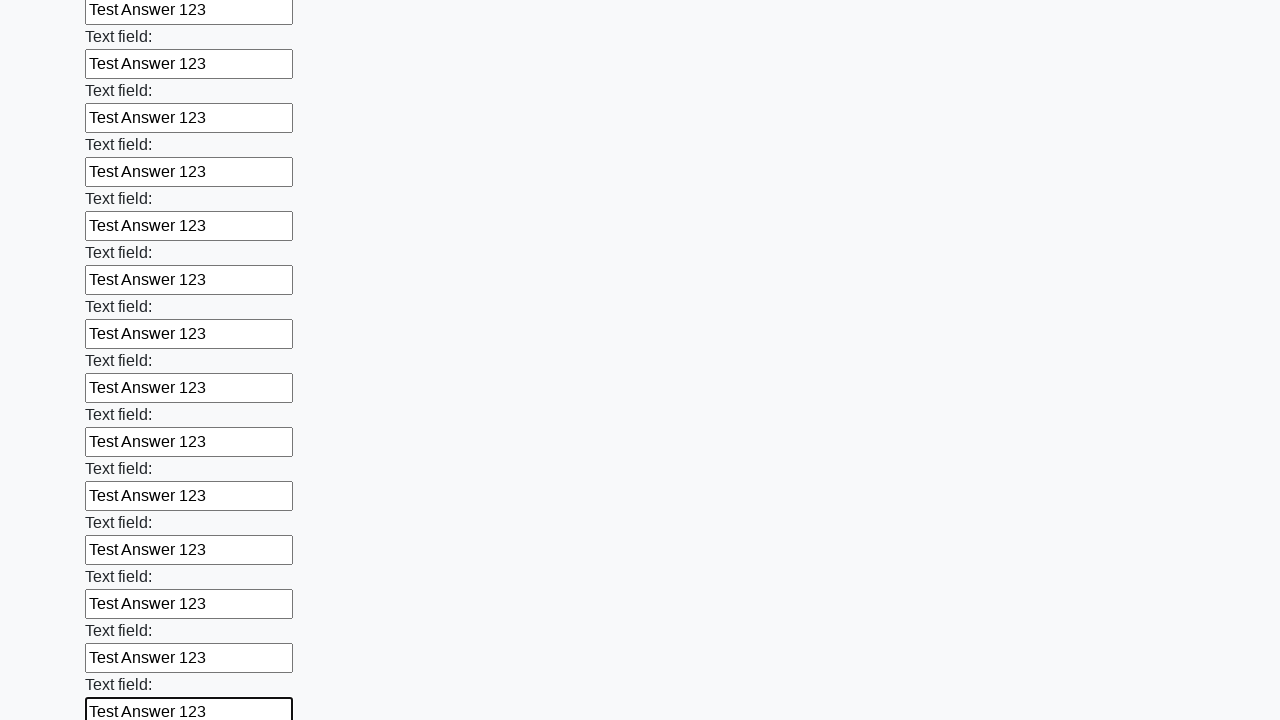

Filled an input field with 'Test Answer 123' on input >> nth=77
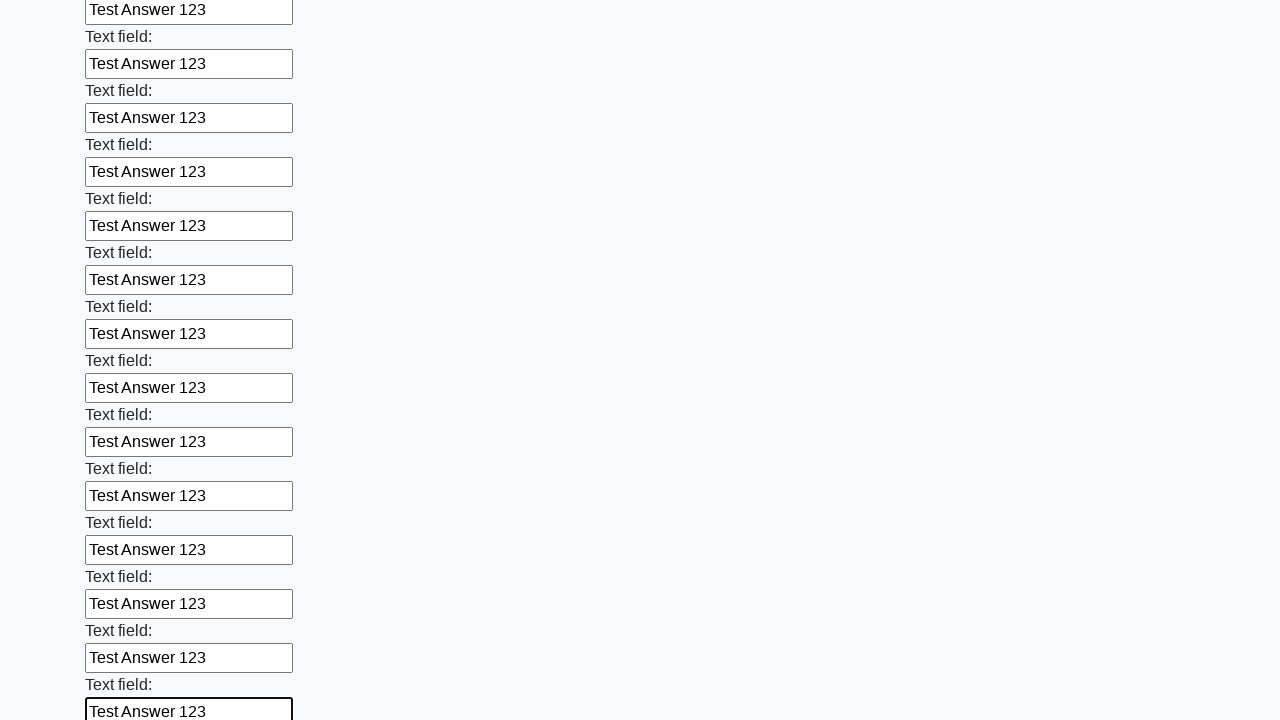

Filled an input field with 'Test Answer 123' on input >> nth=78
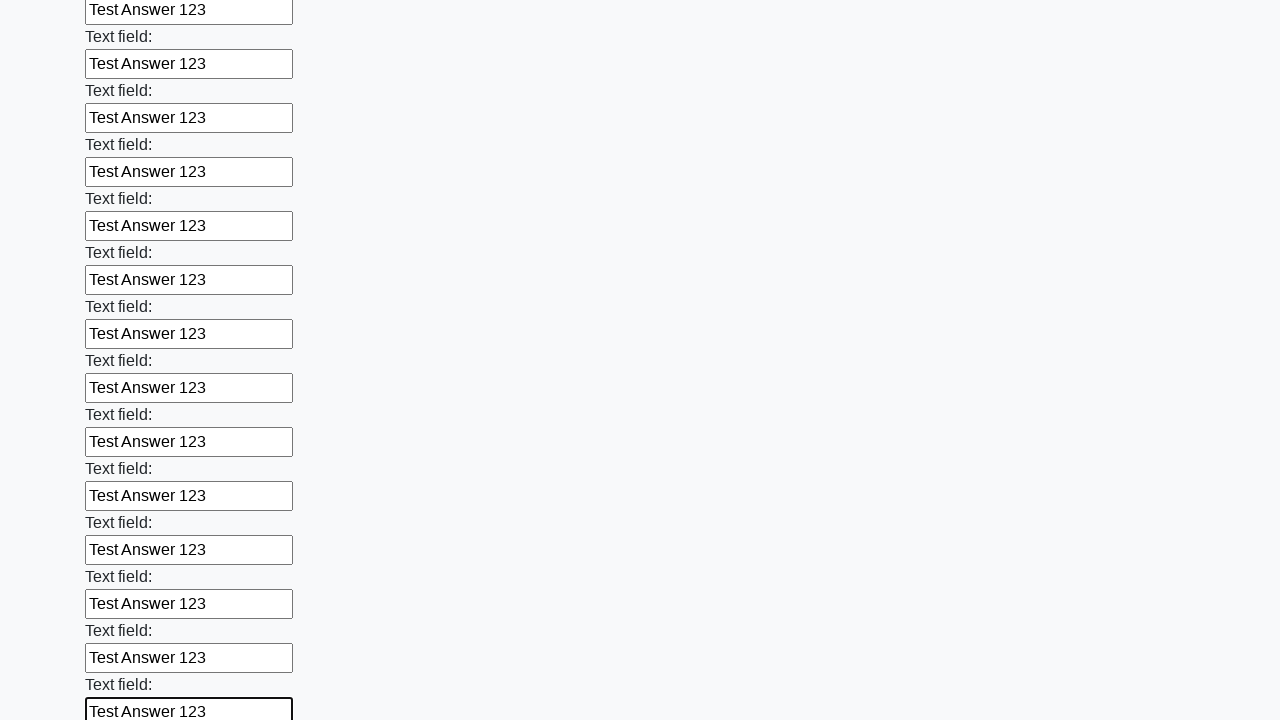

Filled an input field with 'Test Answer 123' on input >> nth=79
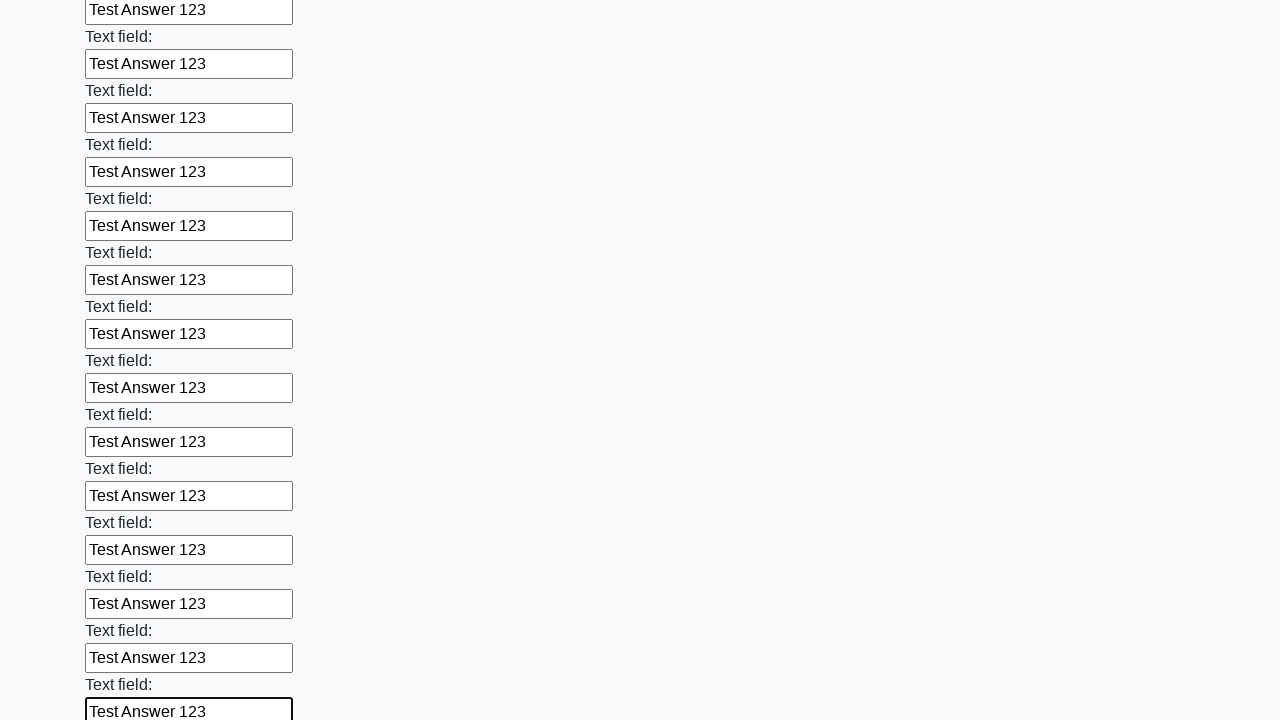

Filled an input field with 'Test Answer 123' on input >> nth=80
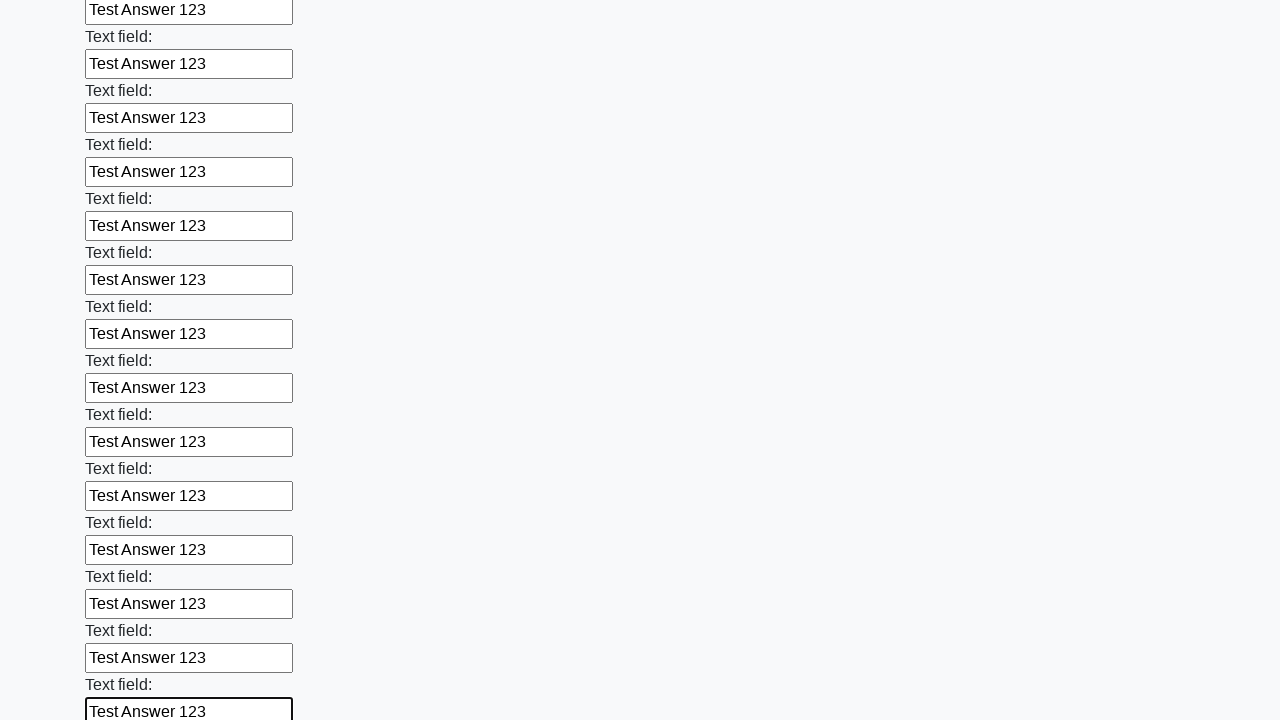

Filled an input field with 'Test Answer 123' on input >> nth=81
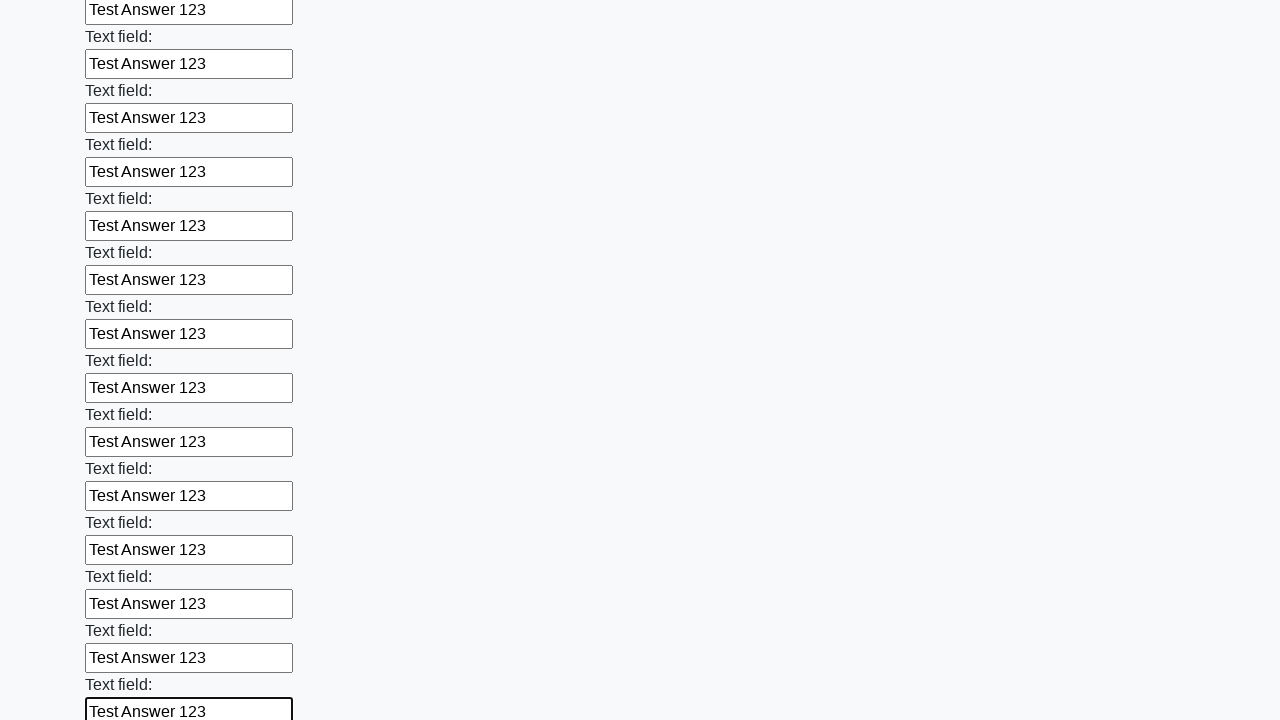

Filled an input field with 'Test Answer 123' on input >> nth=82
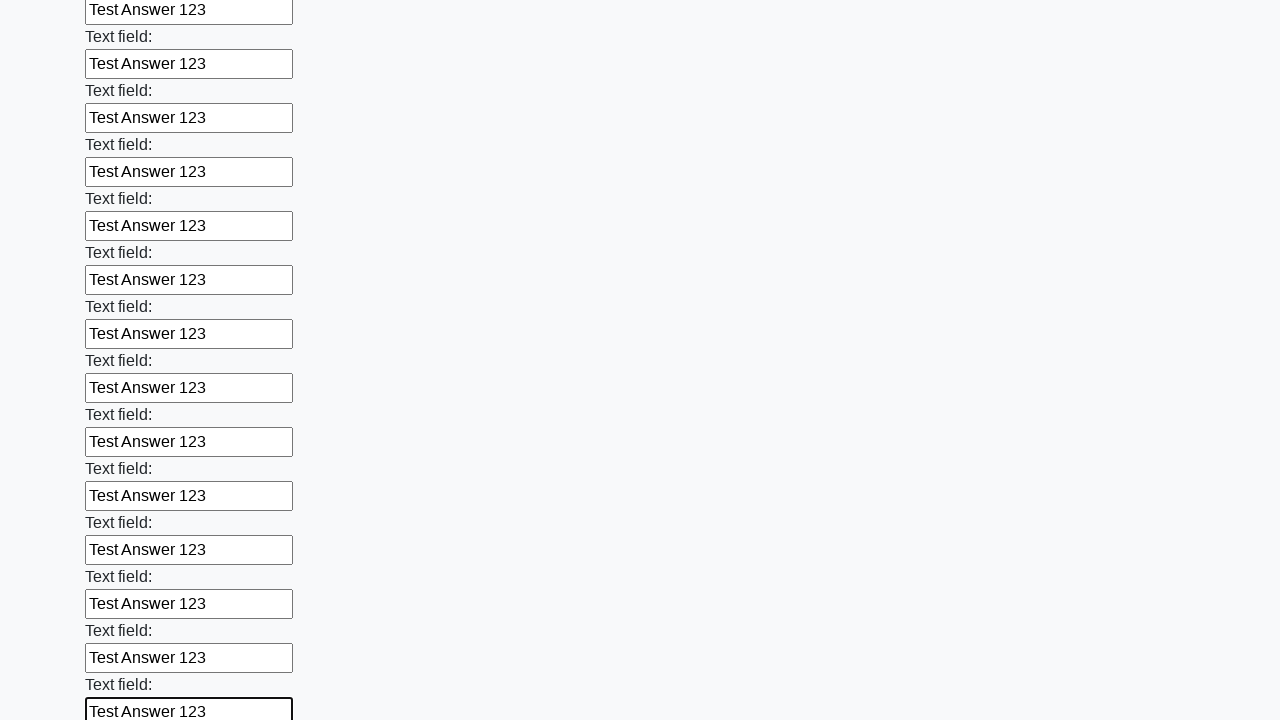

Filled an input field with 'Test Answer 123' on input >> nth=83
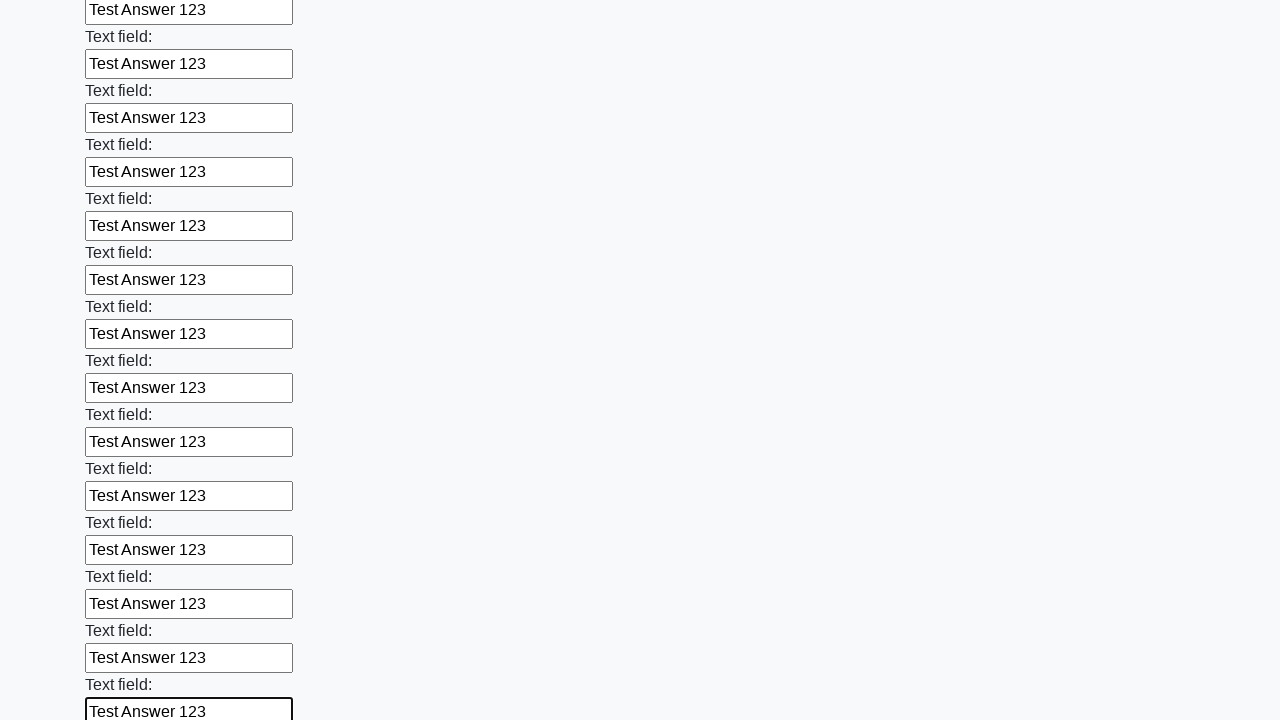

Filled an input field with 'Test Answer 123' on input >> nth=84
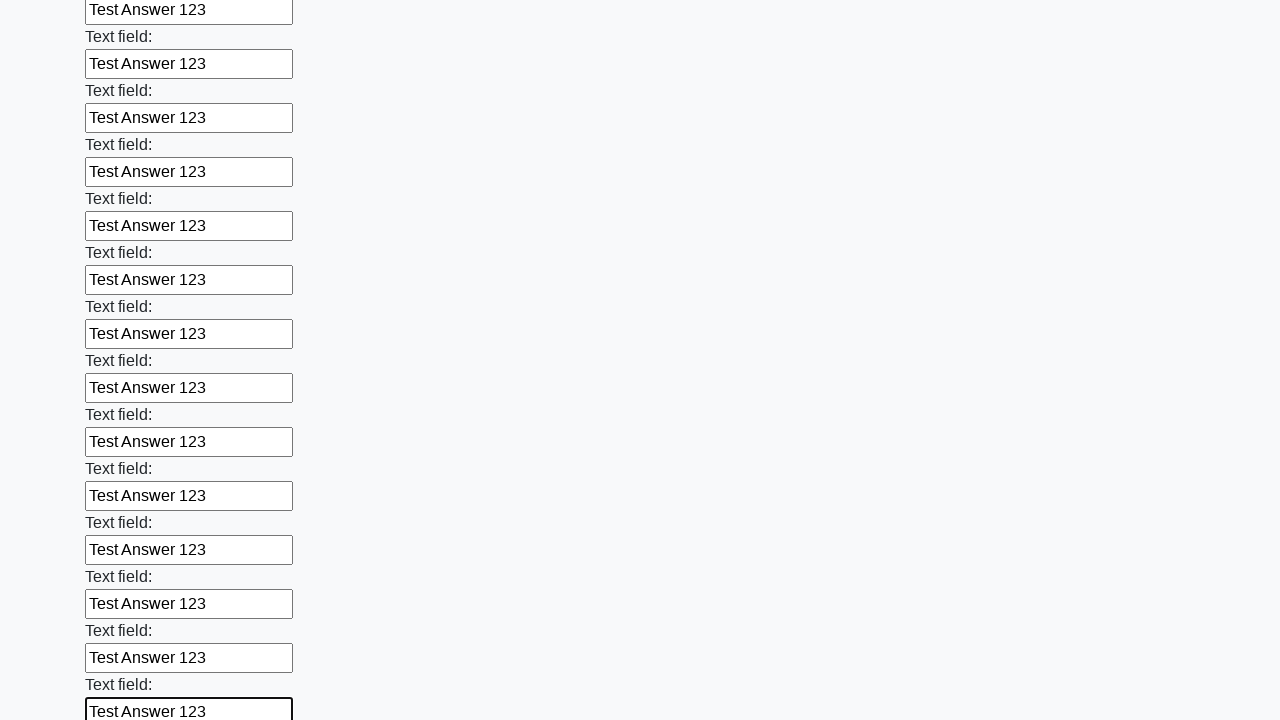

Filled an input field with 'Test Answer 123' on input >> nth=85
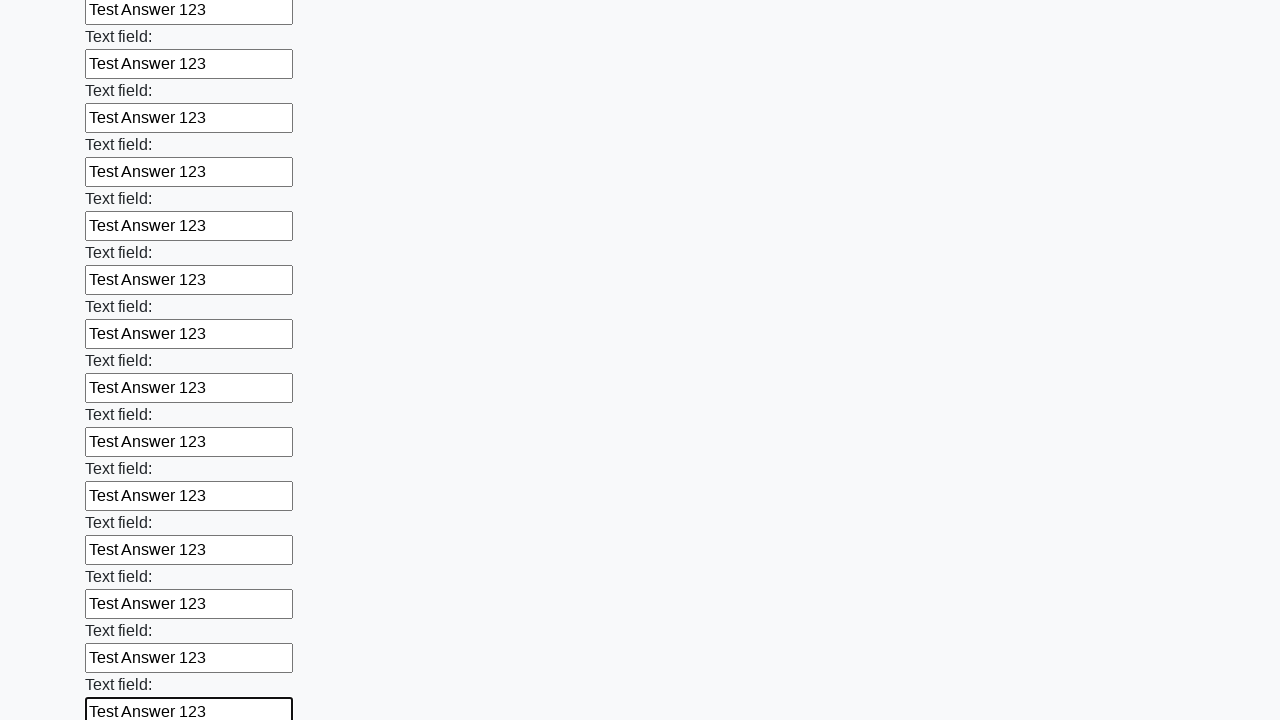

Filled an input field with 'Test Answer 123' on input >> nth=86
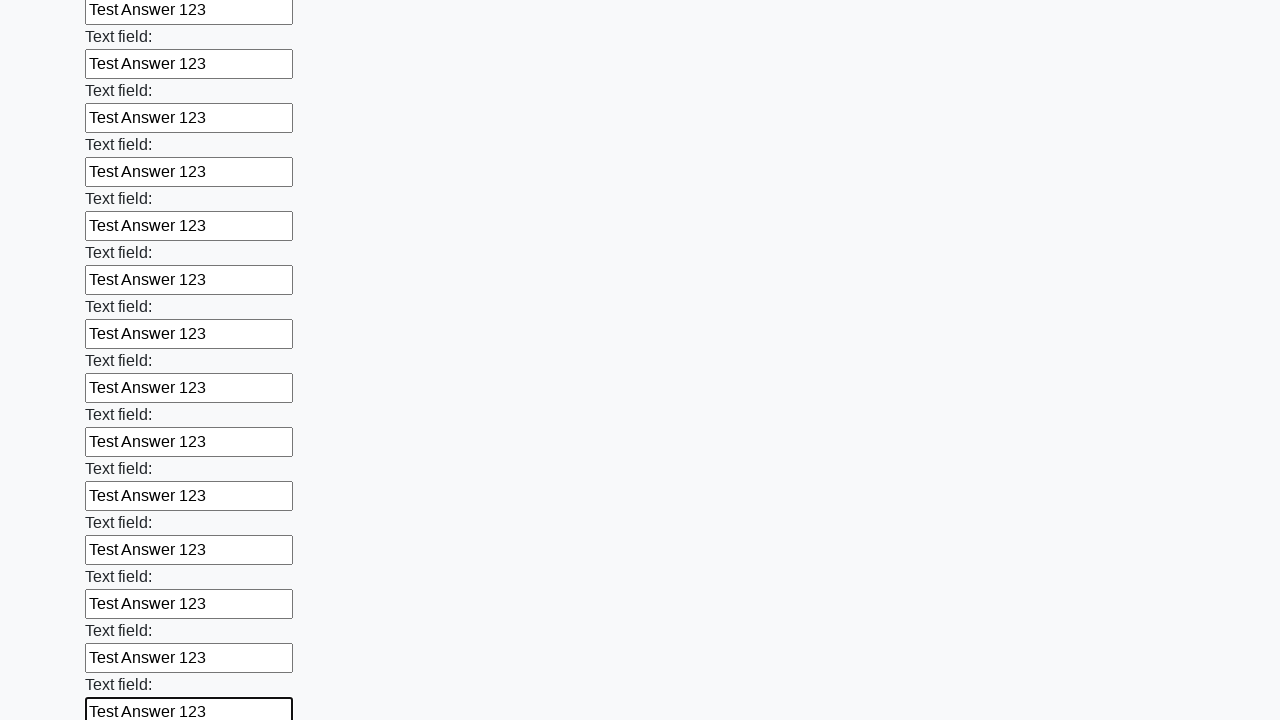

Filled an input field with 'Test Answer 123' on input >> nth=87
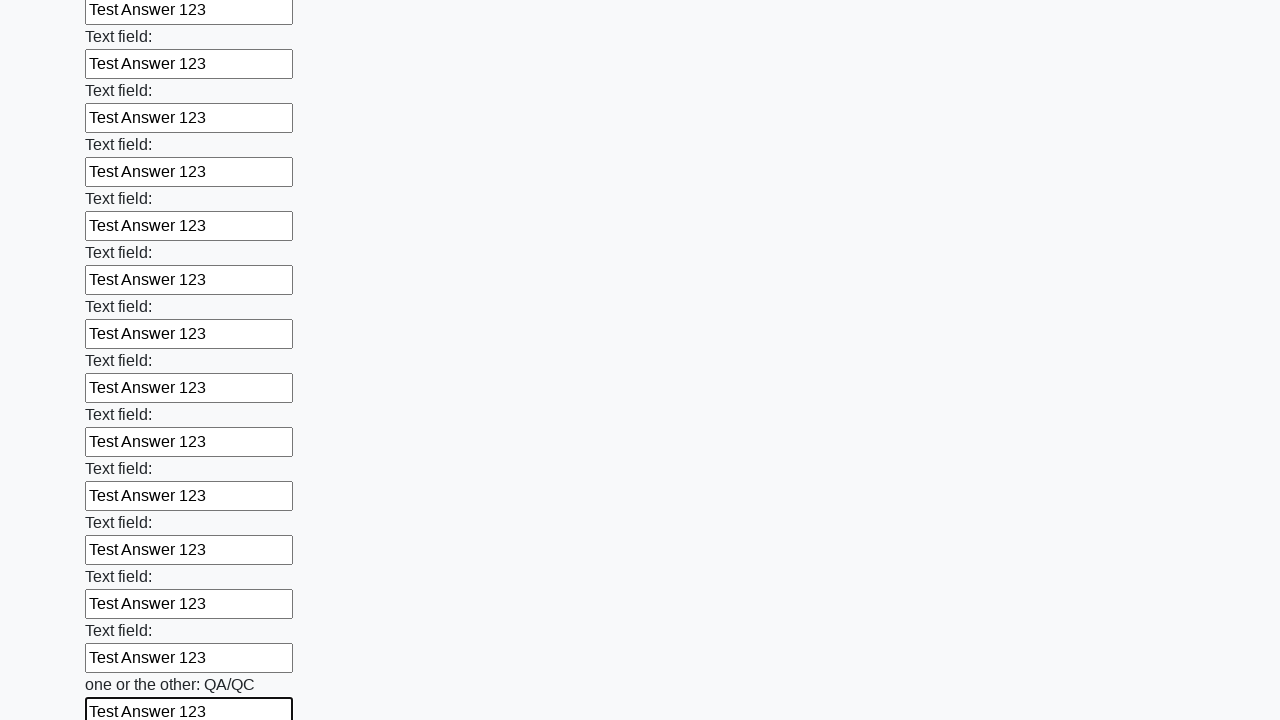

Filled an input field with 'Test Answer 123' on input >> nth=88
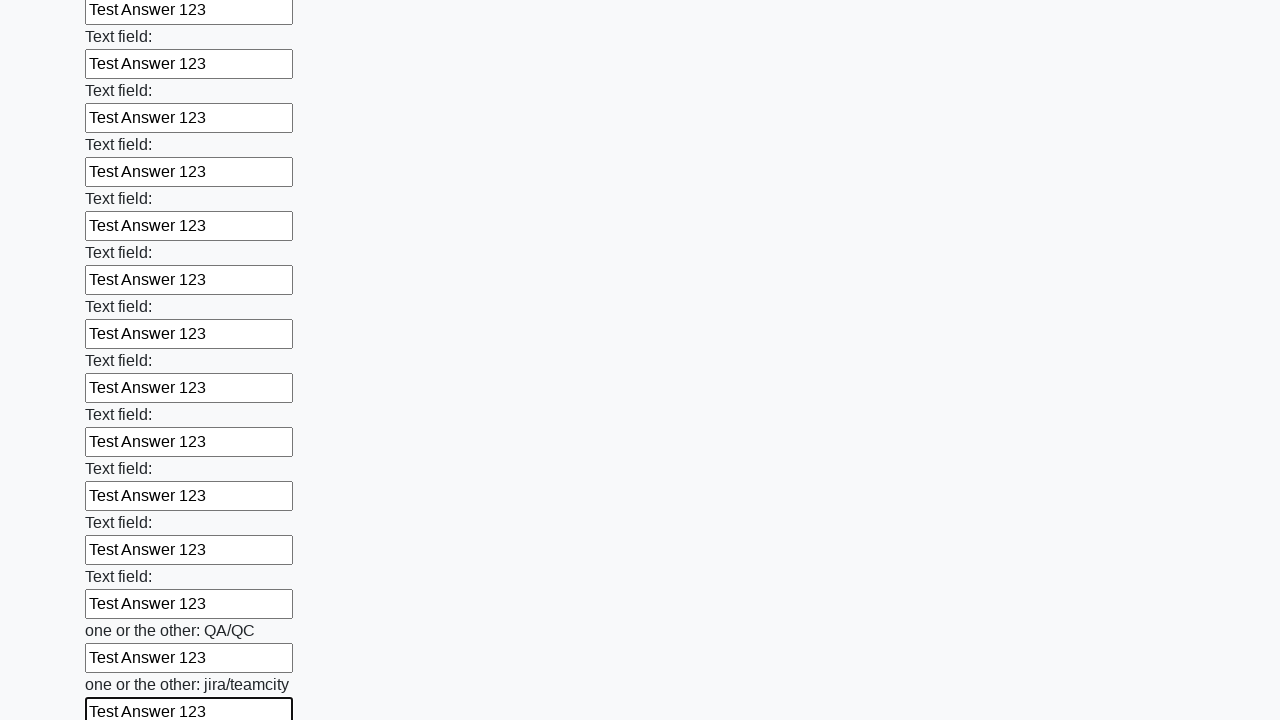

Filled an input field with 'Test Answer 123' on input >> nth=89
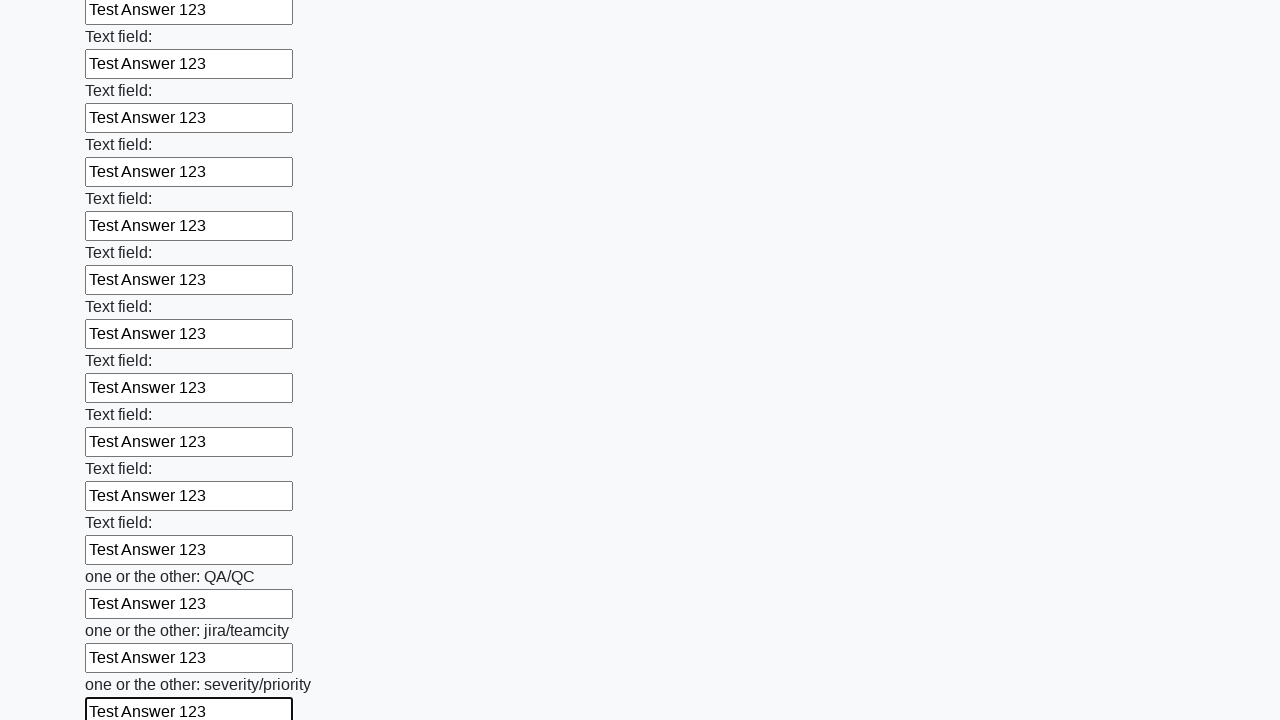

Filled an input field with 'Test Answer 123' on input >> nth=90
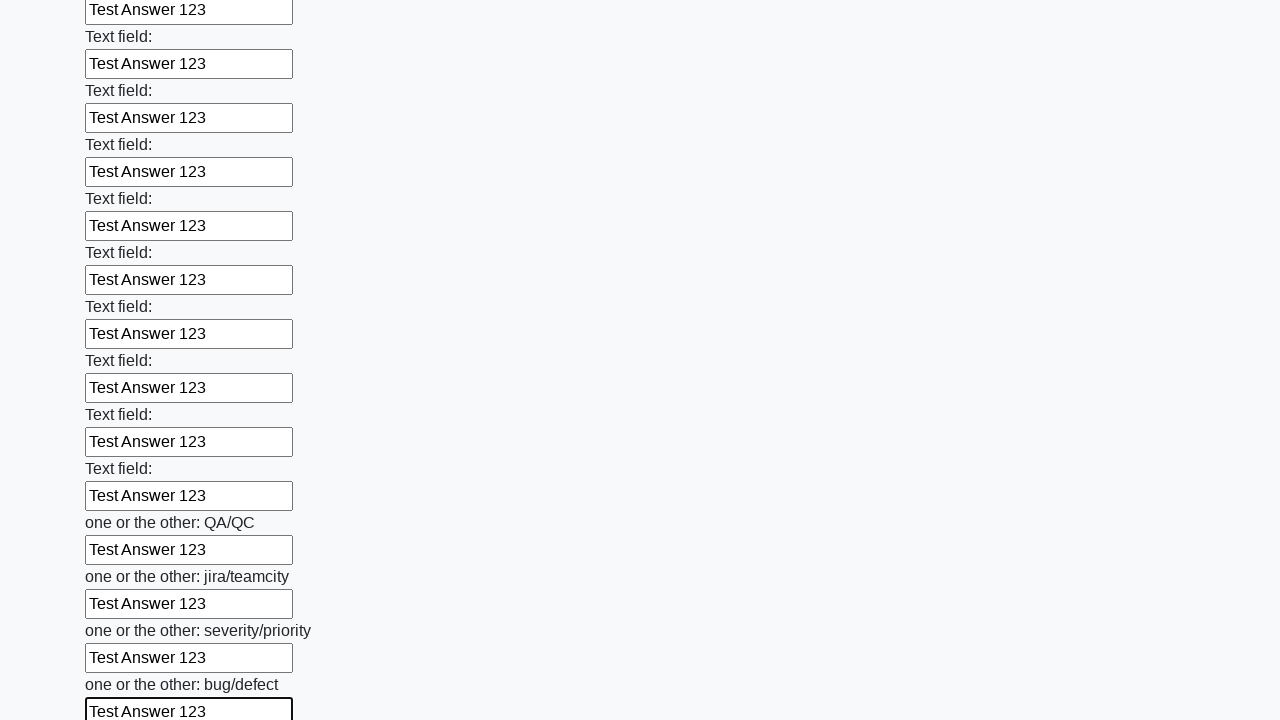

Filled an input field with 'Test Answer 123' on input >> nth=91
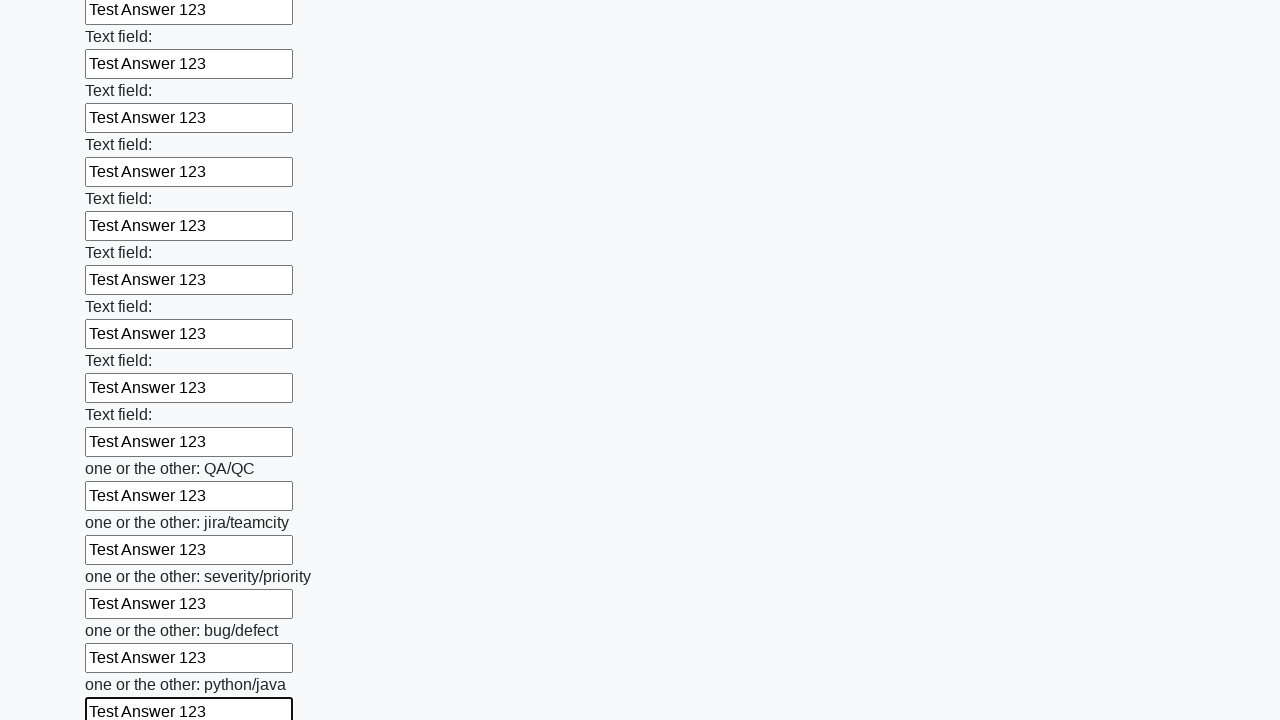

Filled an input field with 'Test Answer 123' on input >> nth=92
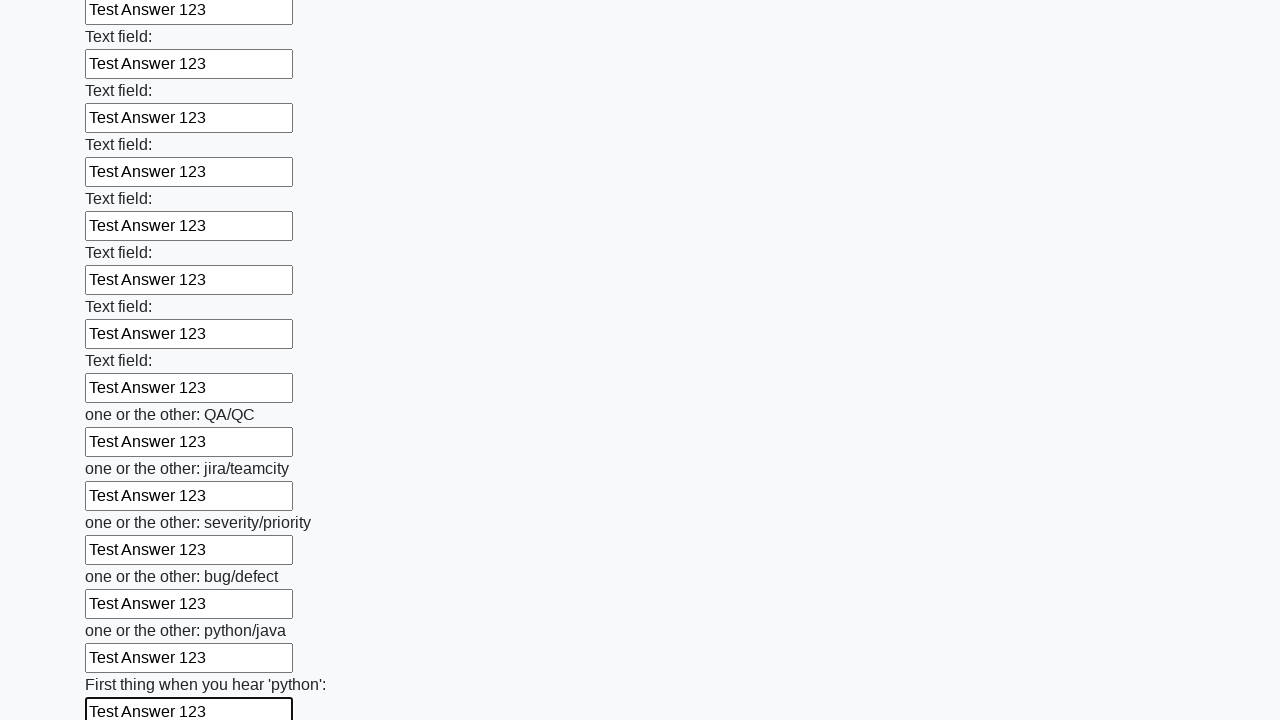

Filled an input field with 'Test Answer 123' on input >> nth=93
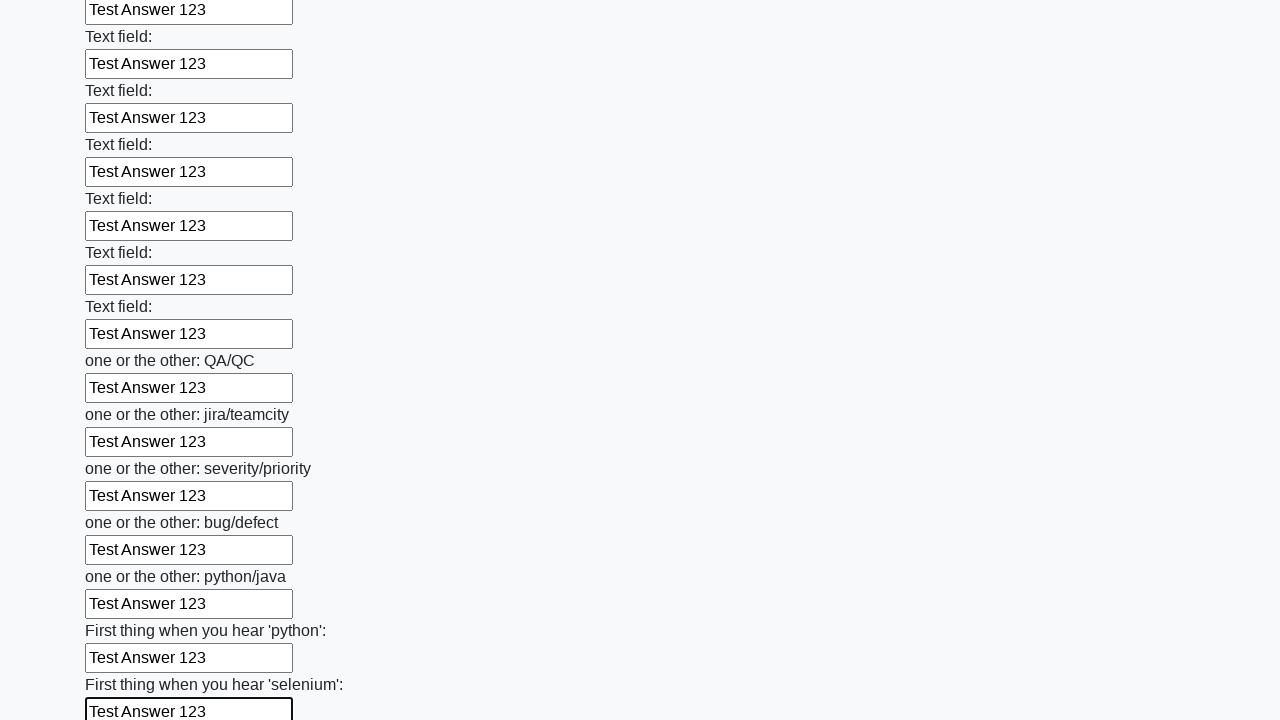

Filled an input field with 'Test Answer 123' on input >> nth=94
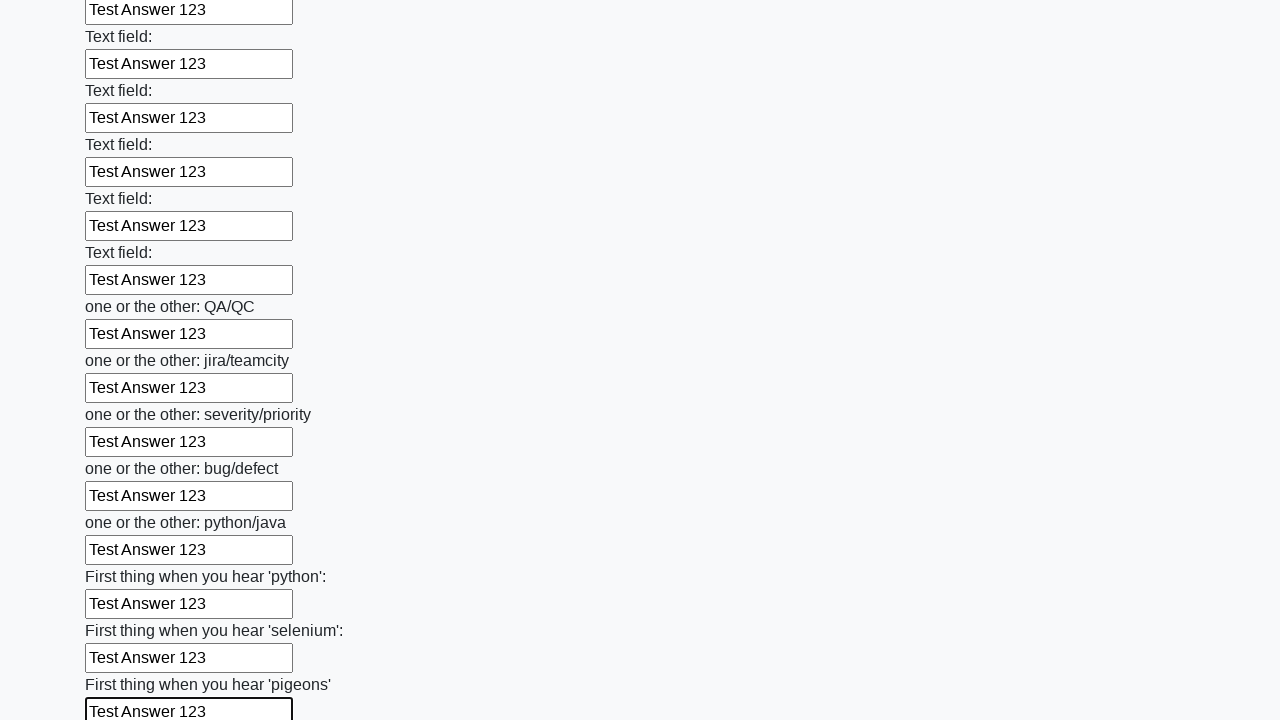

Filled an input field with 'Test Answer 123' on input >> nth=95
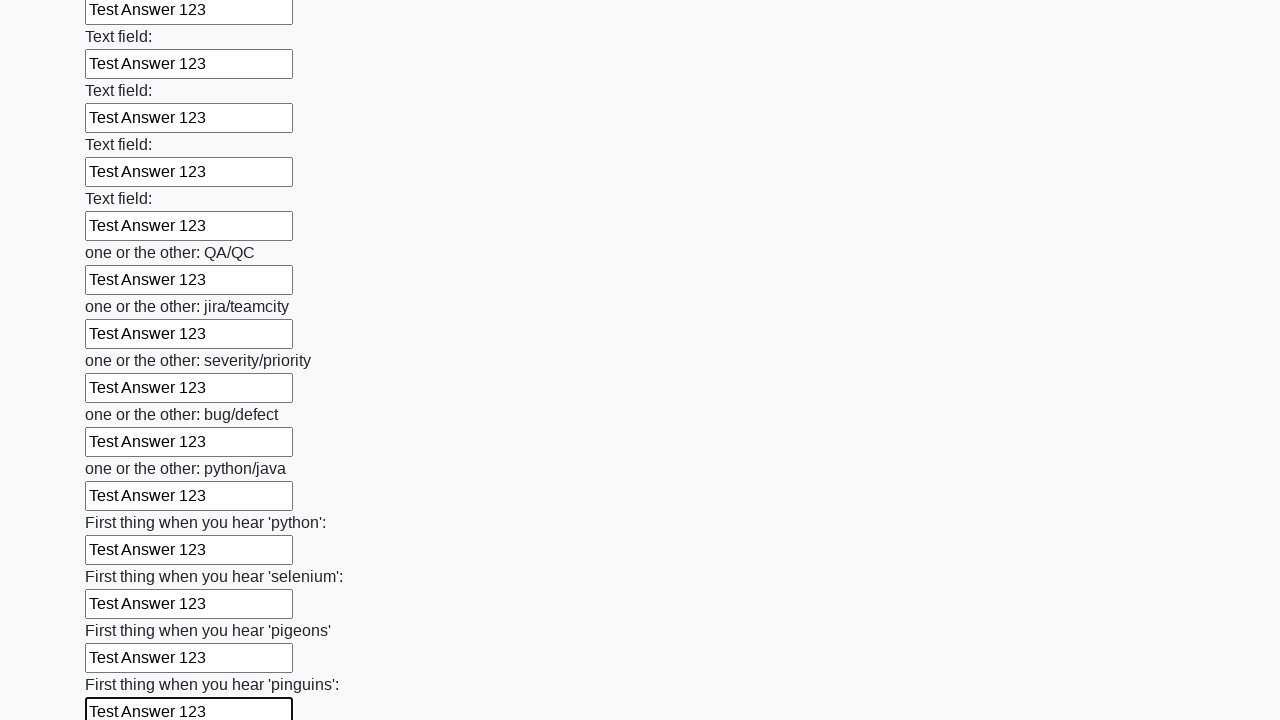

Filled an input field with 'Test Answer 123' on input >> nth=96
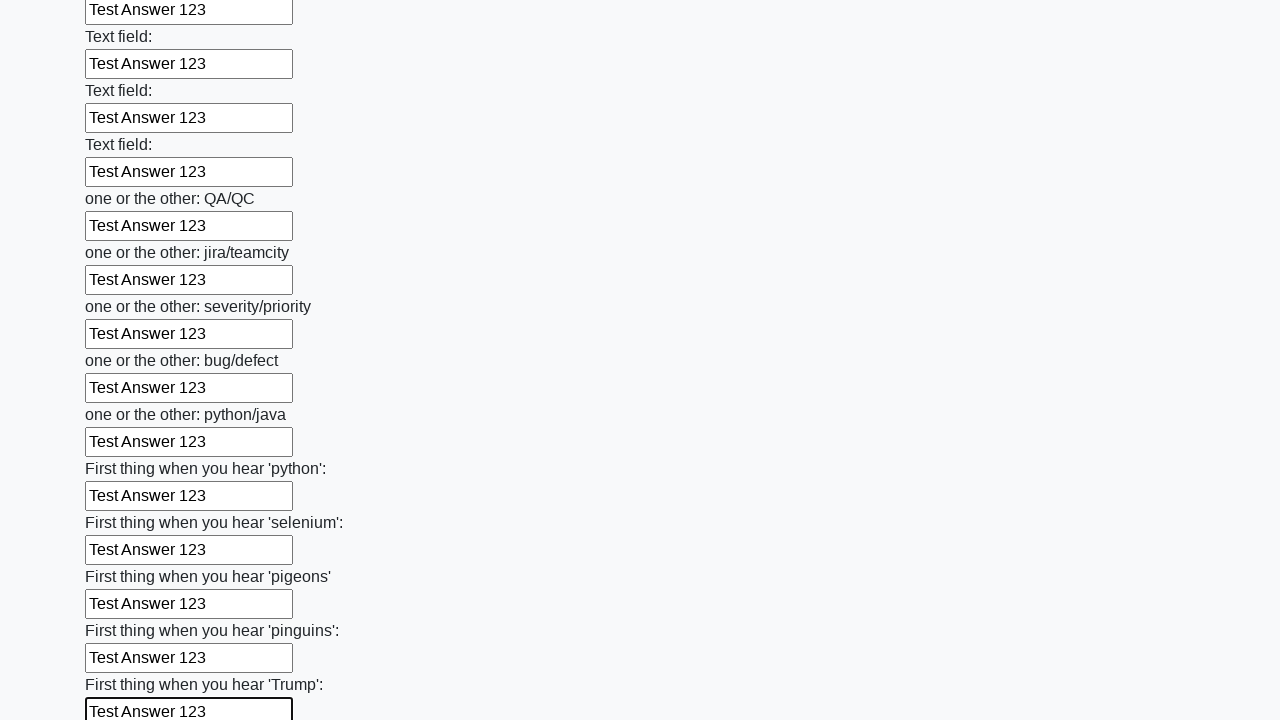

Filled an input field with 'Test Answer 123' on input >> nth=97
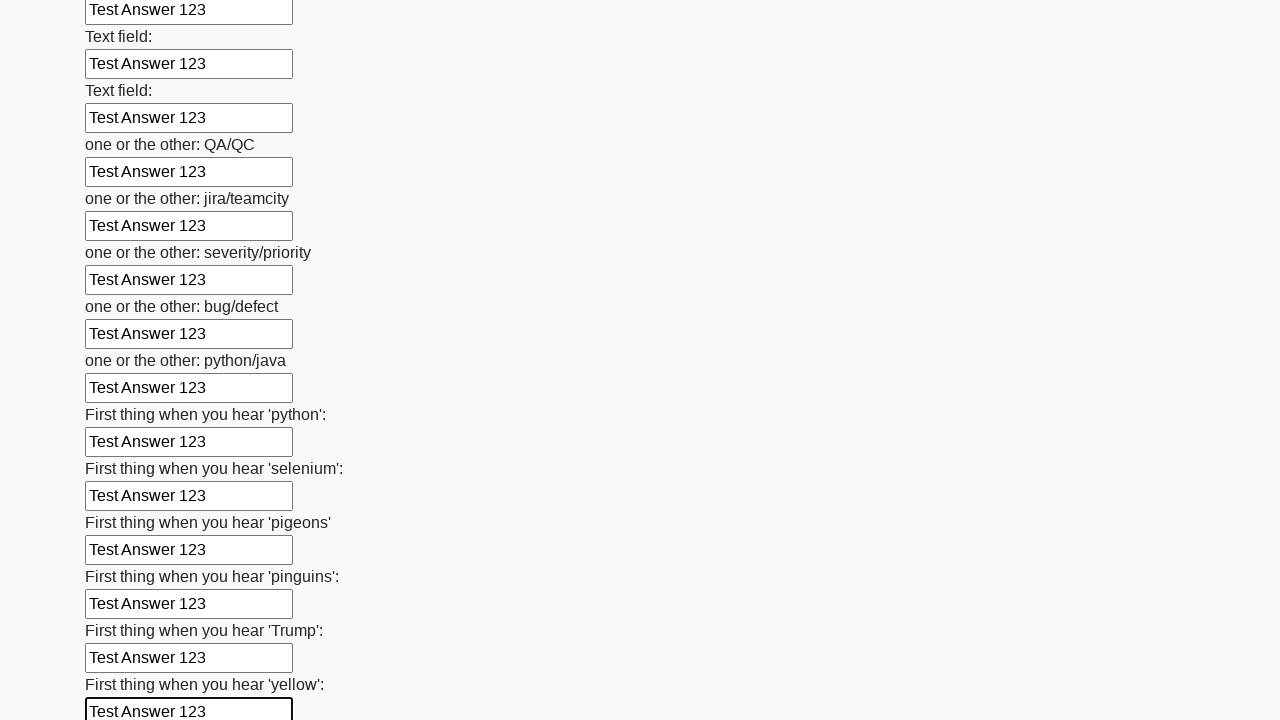

Filled an input field with 'Test Answer 123' on input >> nth=98
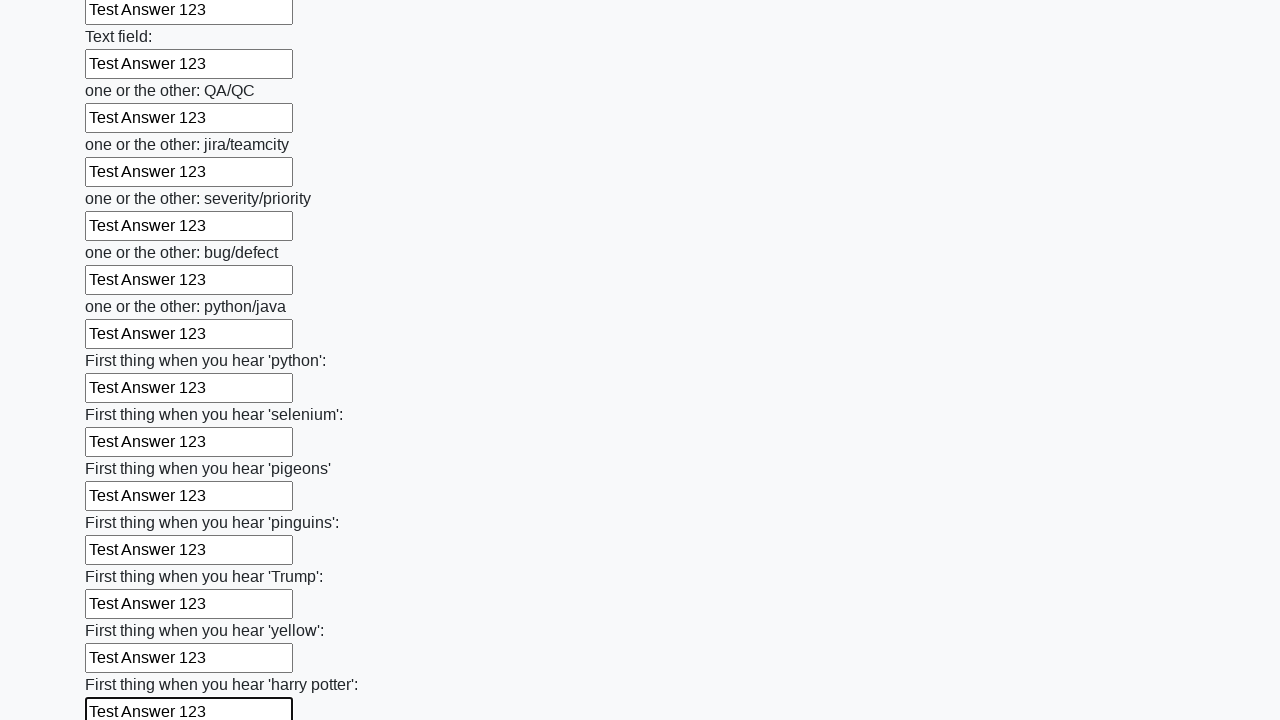

Filled an input field with 'Test Answer 123' on input >> nth=99
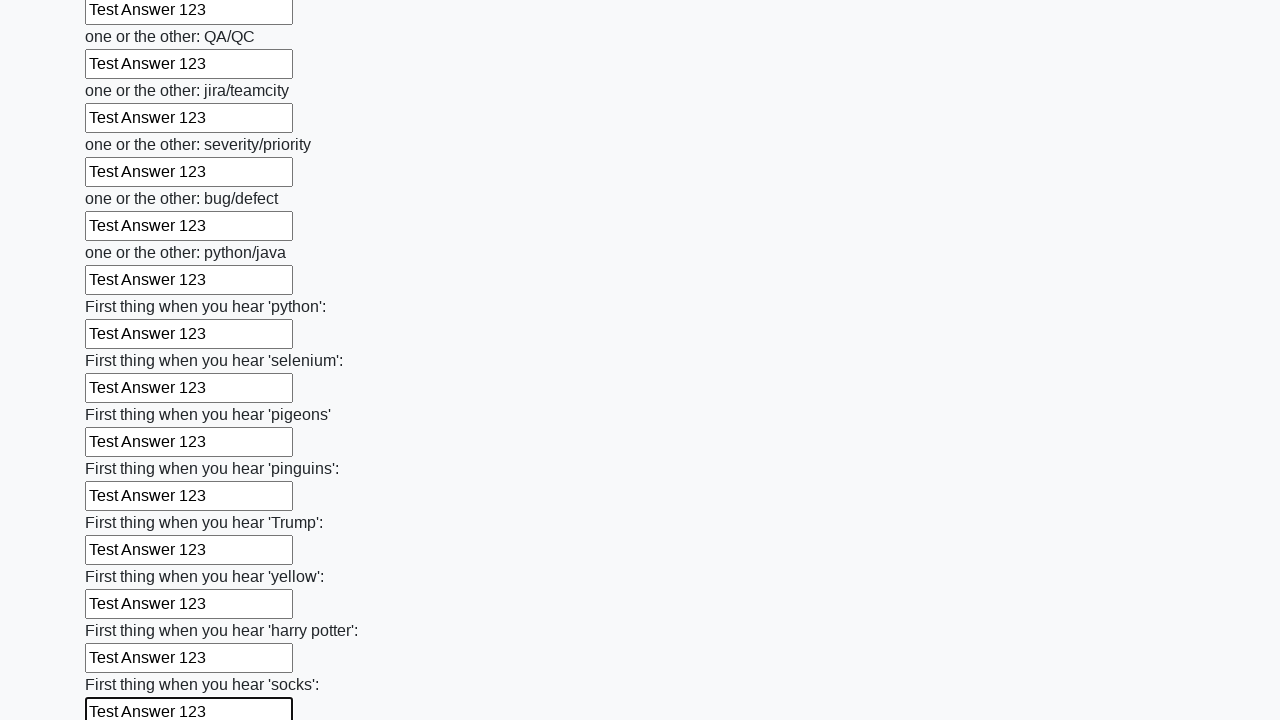

Clicked the submit button at (123, 611) on button.btn
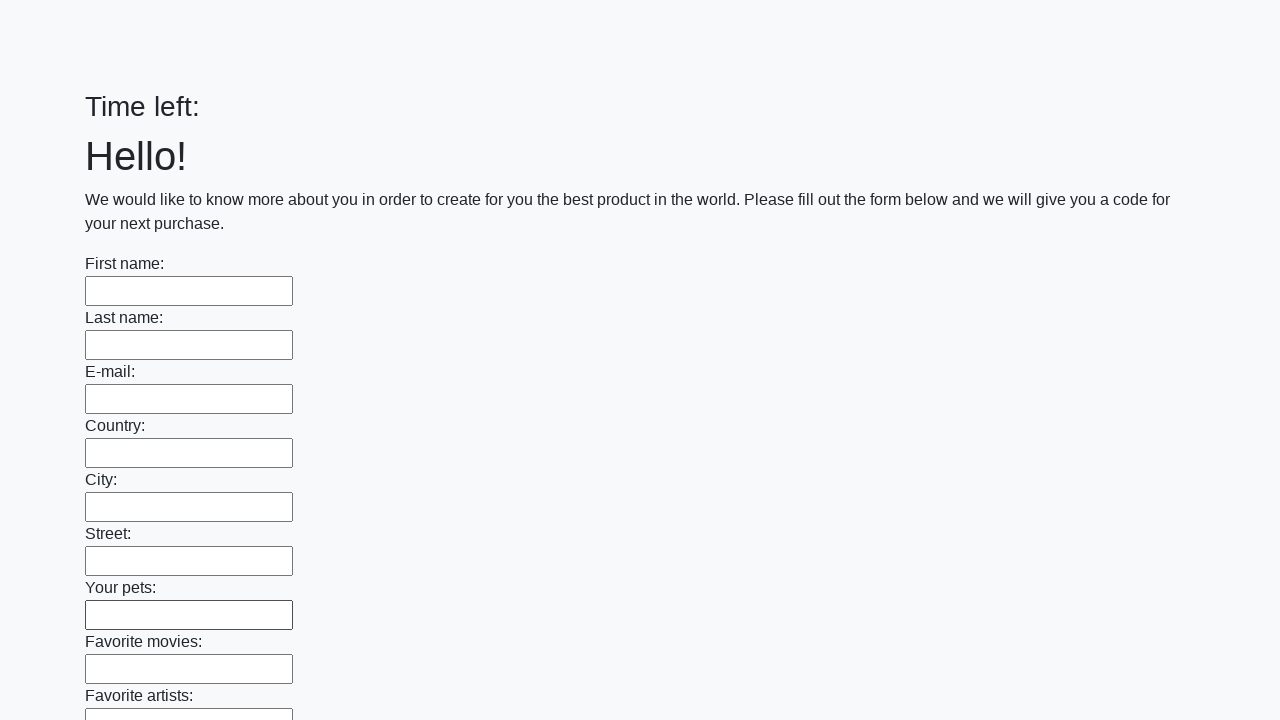

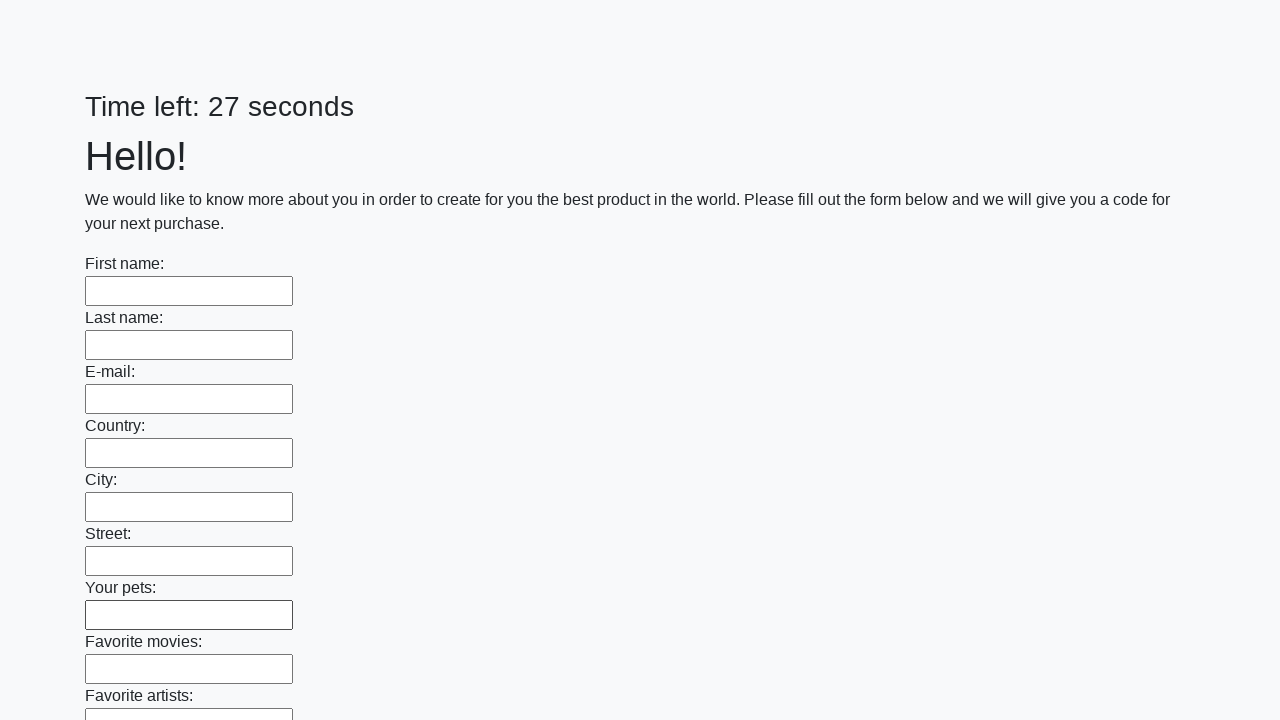